Validates 20 viewer links including annotation viewers, MRI views, Nissl views, and Nissl grayscale views by clicking each link, switching to new tabs, and closing them

Starting URL: https://brainportal.humanbrain.in/

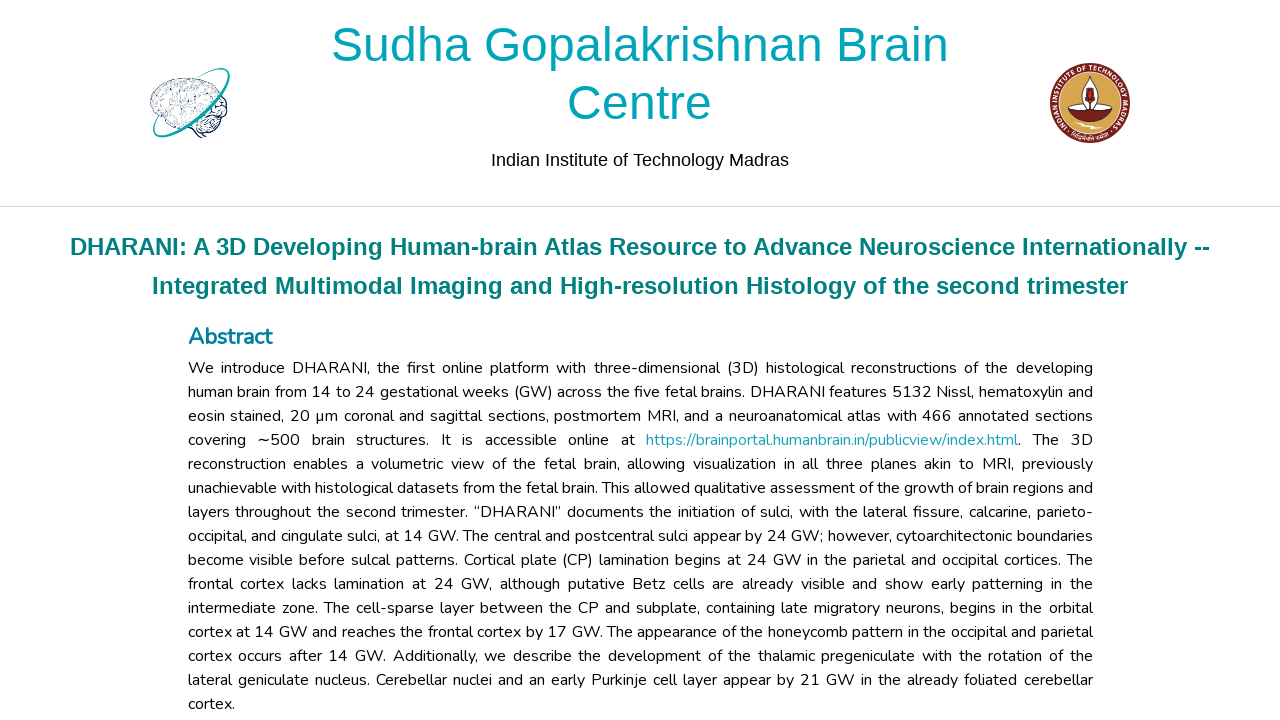

Waited 5 seconds for page to be ready
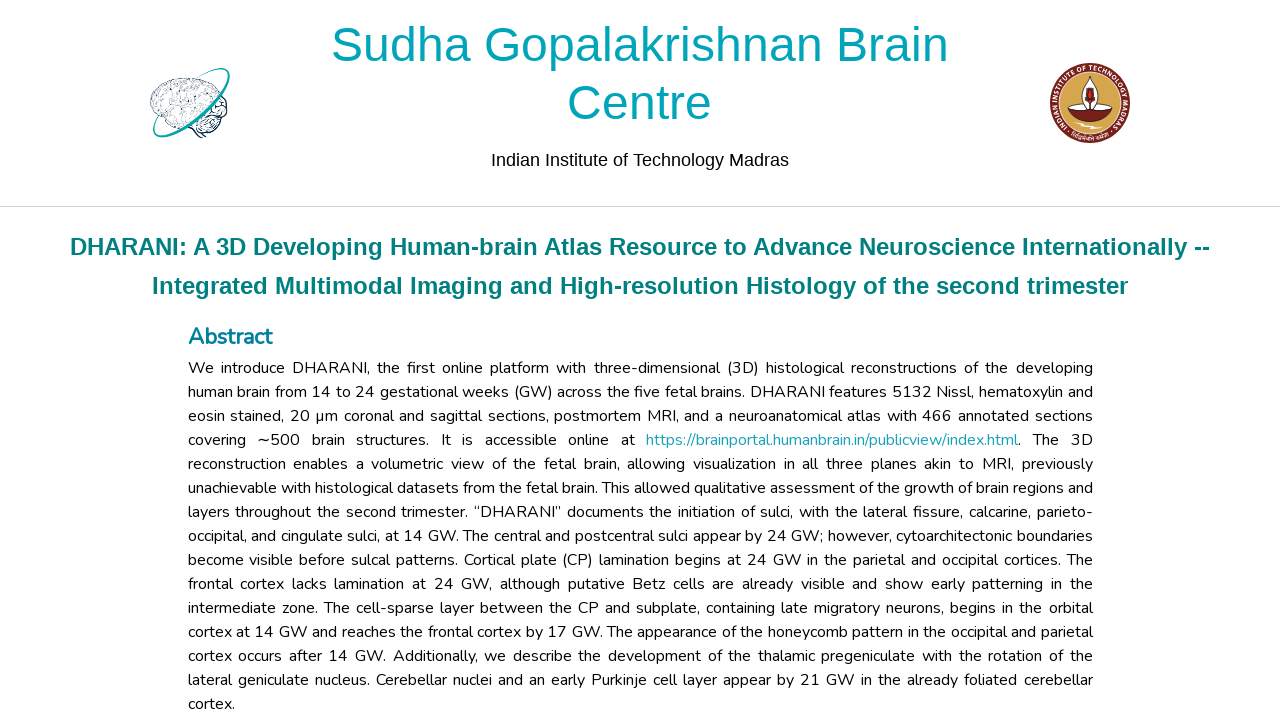

Waited for Specimen 1 Annotation Link to become visible
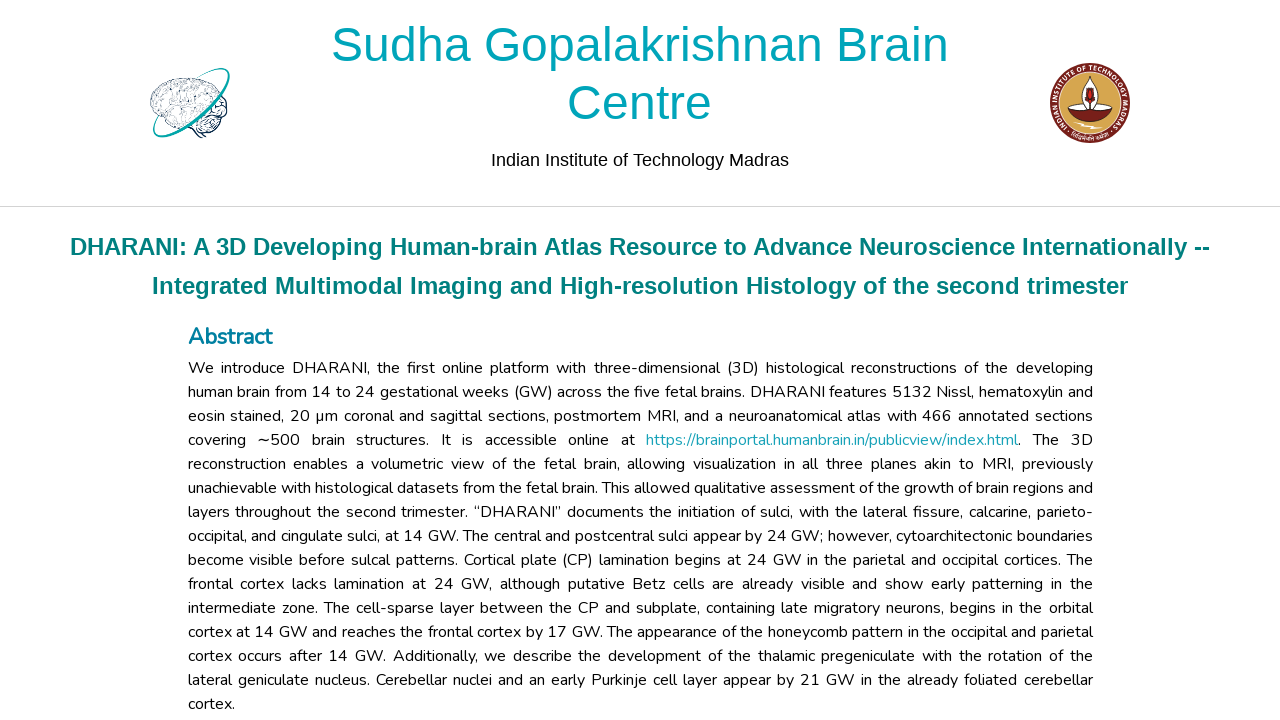

Clicked Specimen 1 Annotation Link at (718, 360) on a[href='/code/2dviewer/annotation/public?data=0']
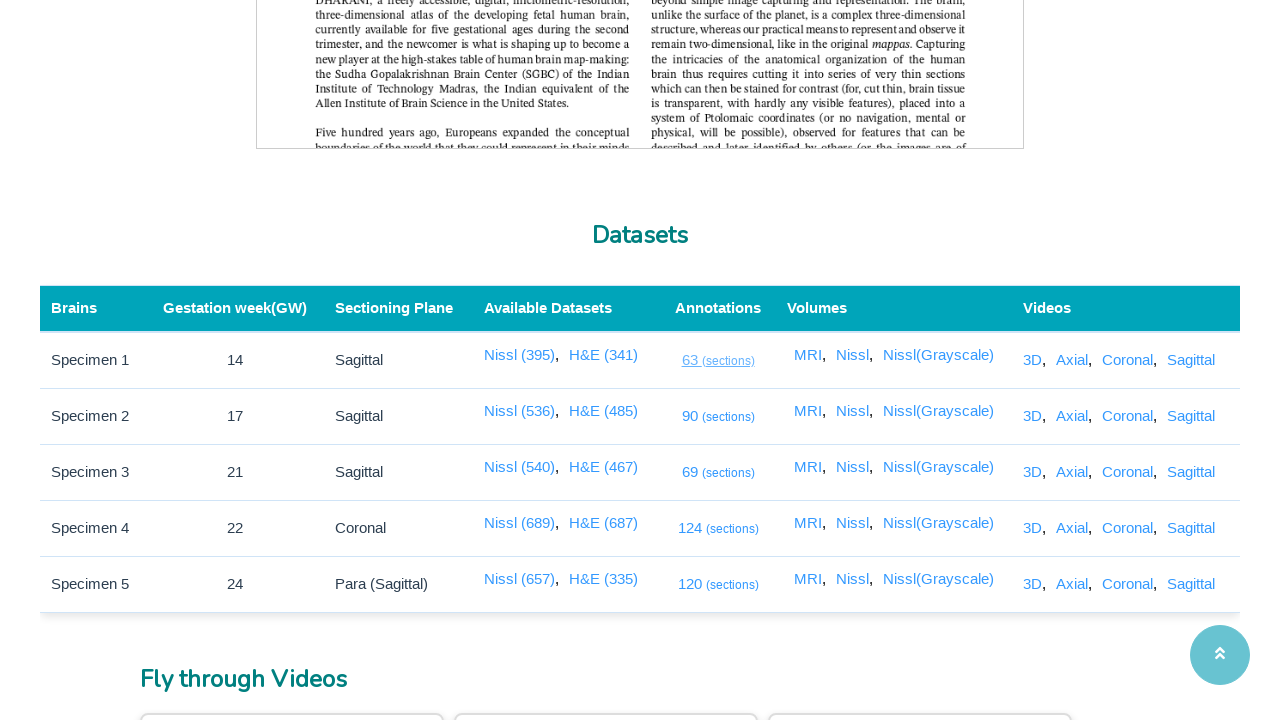

New tab opened for Specimen 1 Annotation Link - Page title: SGBC - IITM
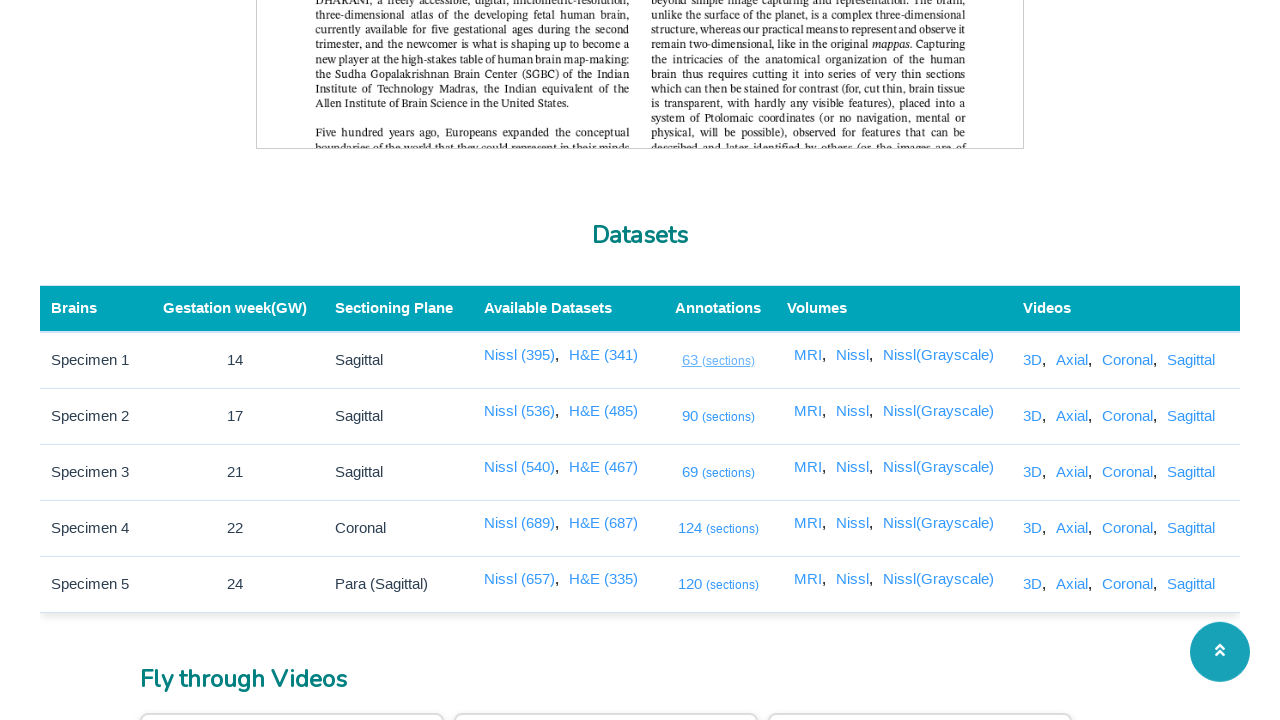

Closed tab for Specimen 1 Annotation Link
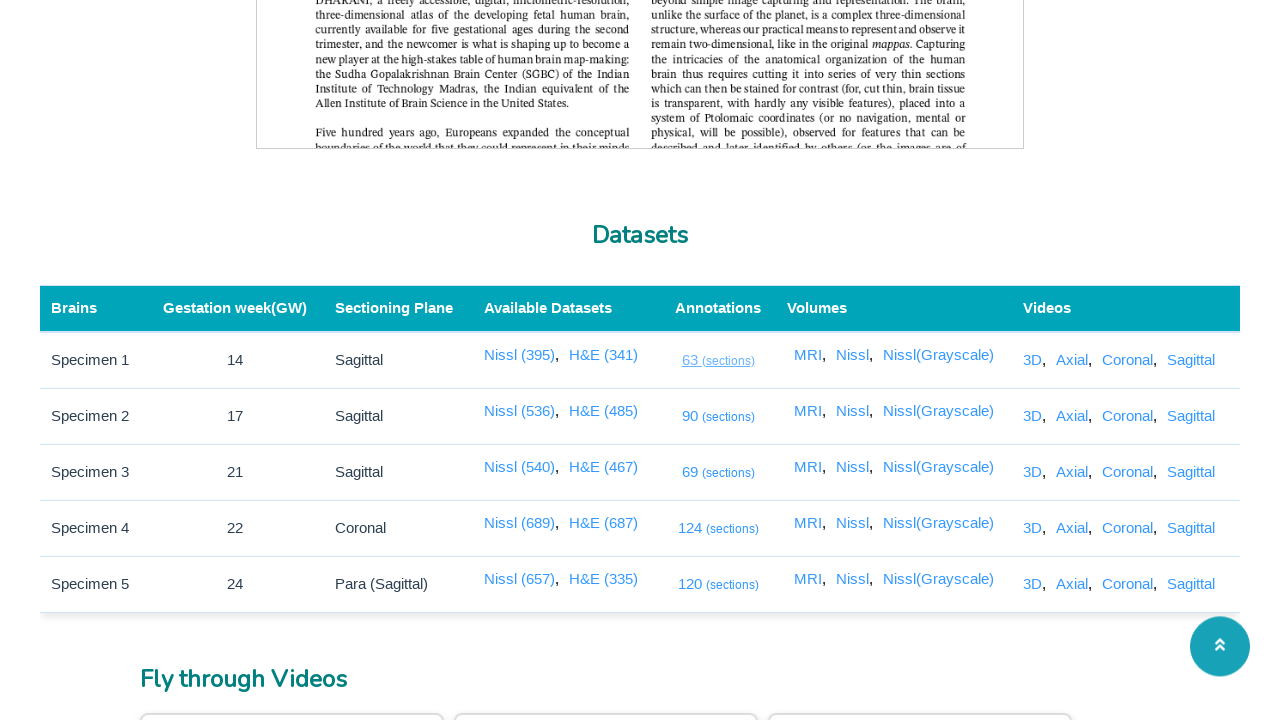

Waited for Specimen 2 Annotation Link to become visible
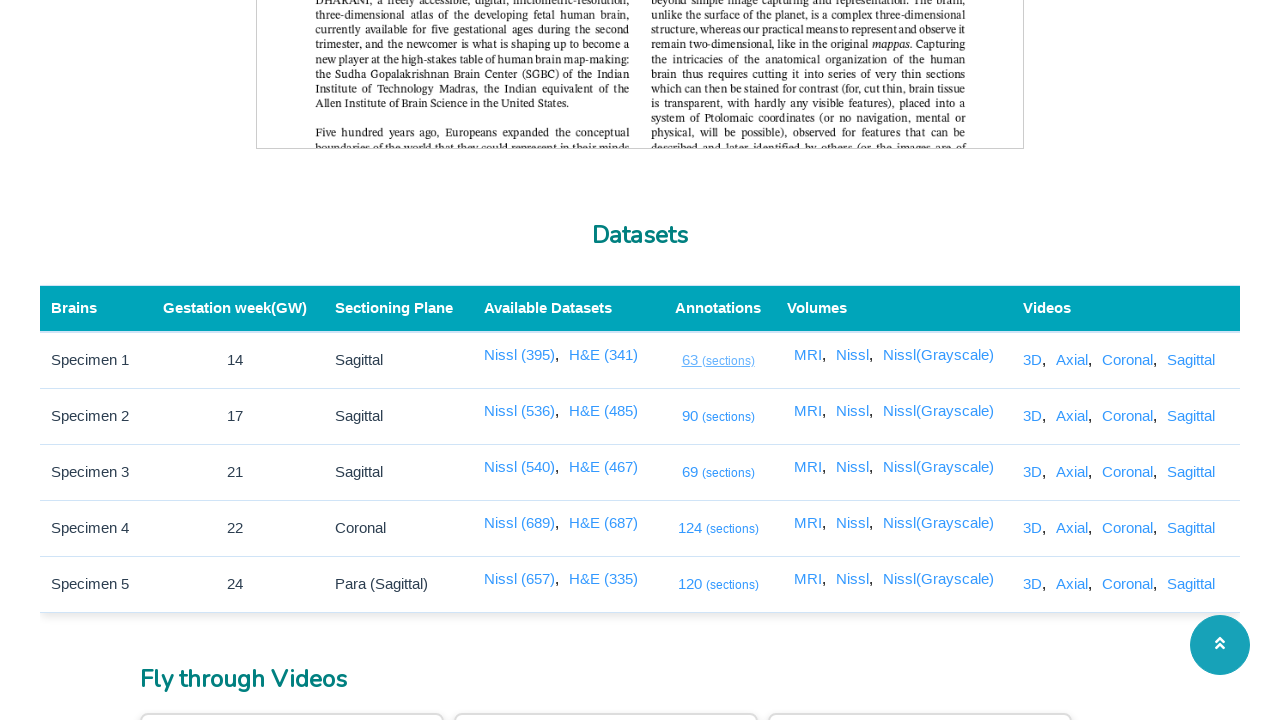

Clicked Specimen 2 Annotation Link at (718, 416) on a[href='/code/2dviewer/annotation/public?data=1']
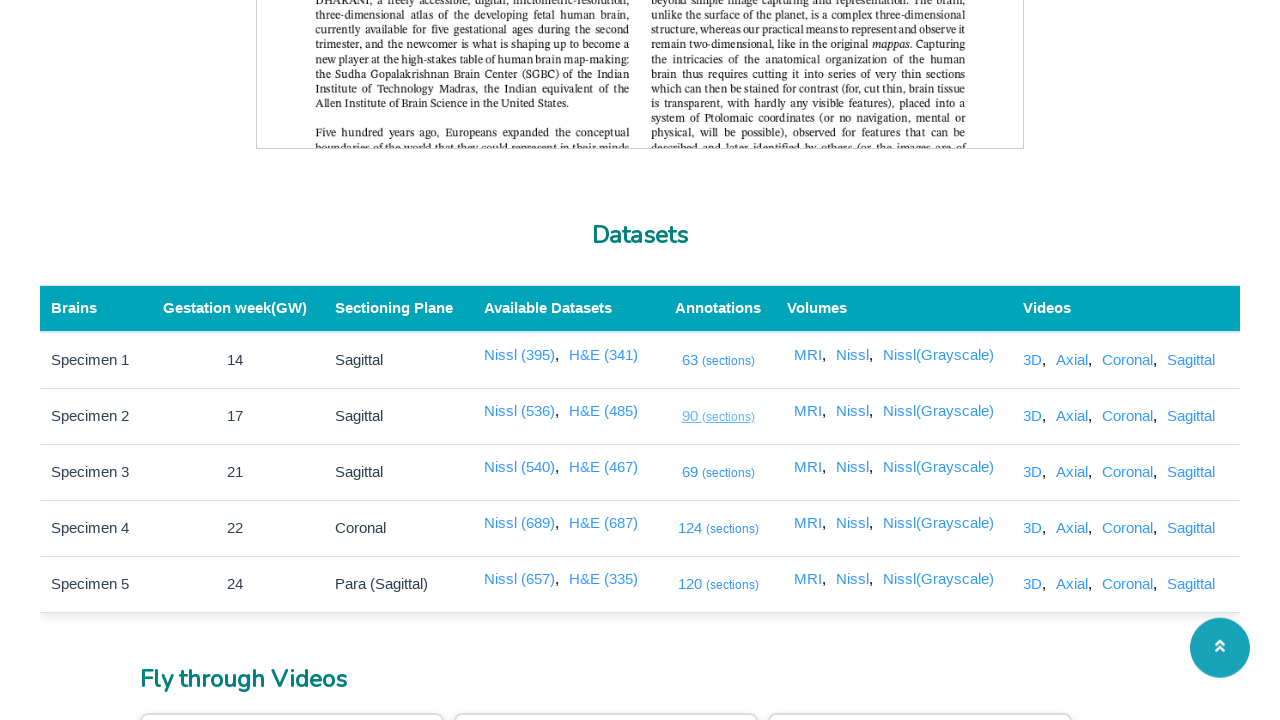

New tab opened for Specimen 2 Annotation Link - Page title: SGBC - IITM
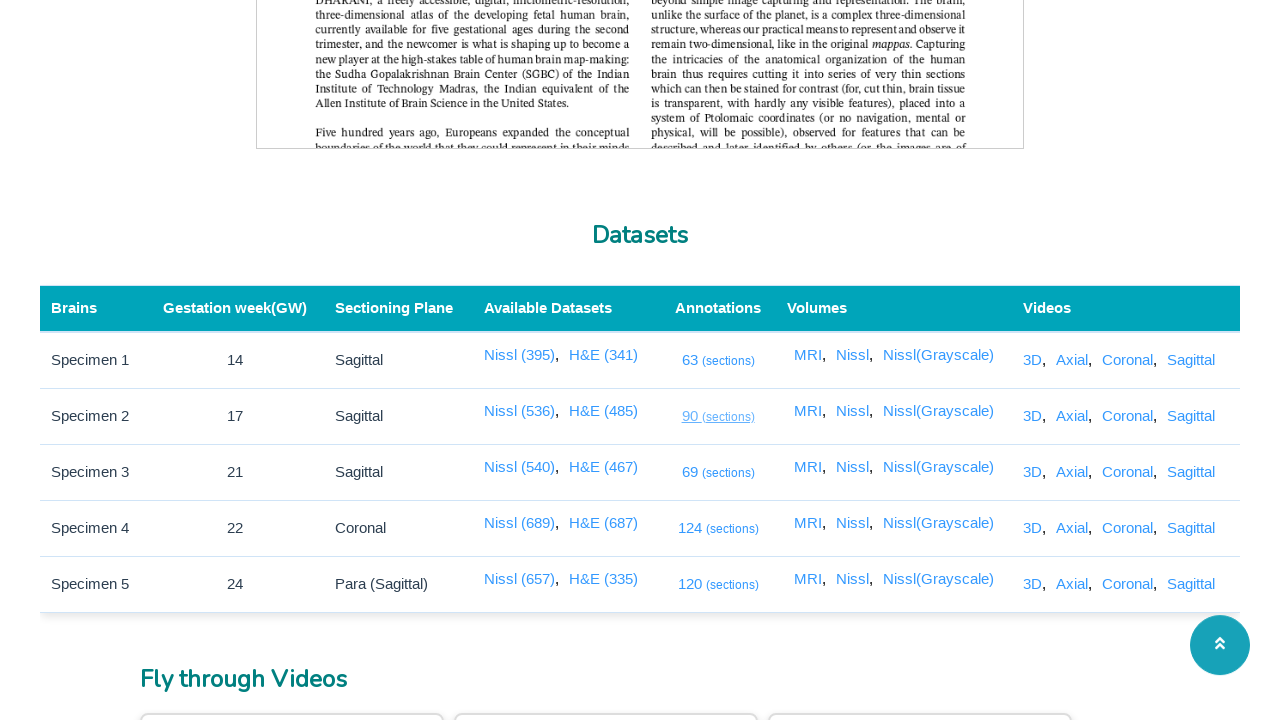

Closed tab for Specimen 2 Annotation Link
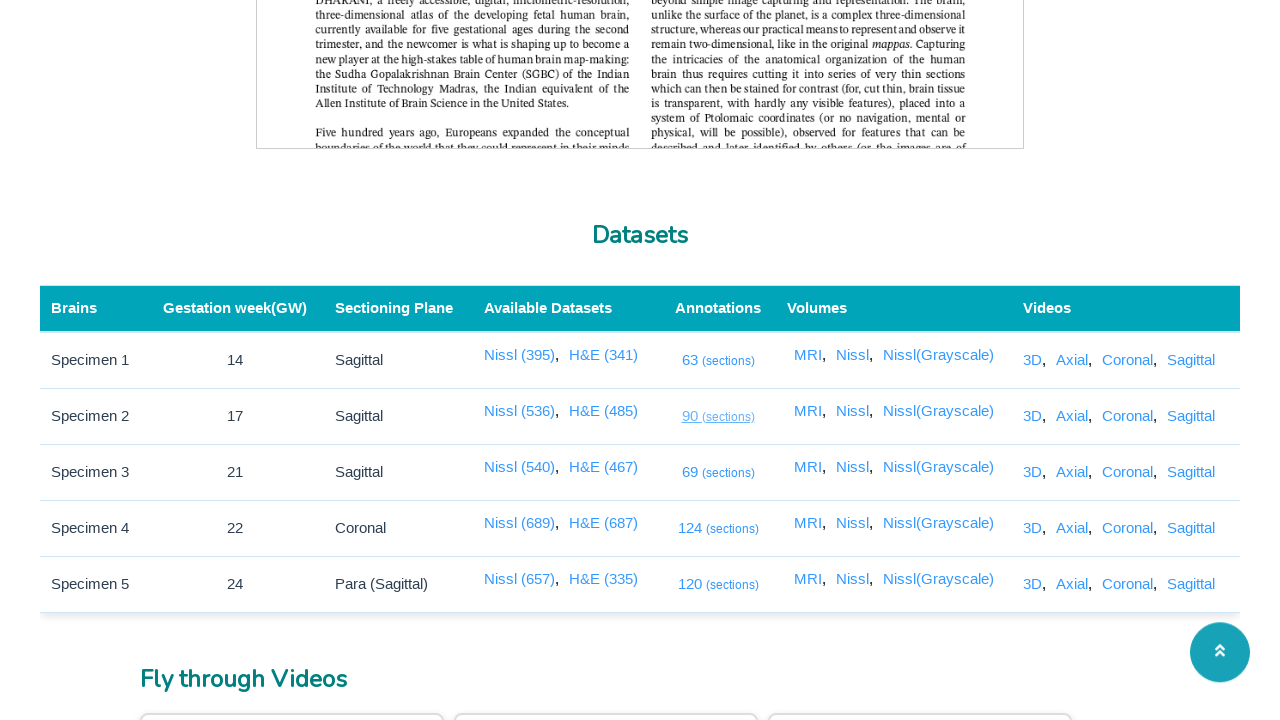

Waited for Specimen 3 Annotation Link to become visible
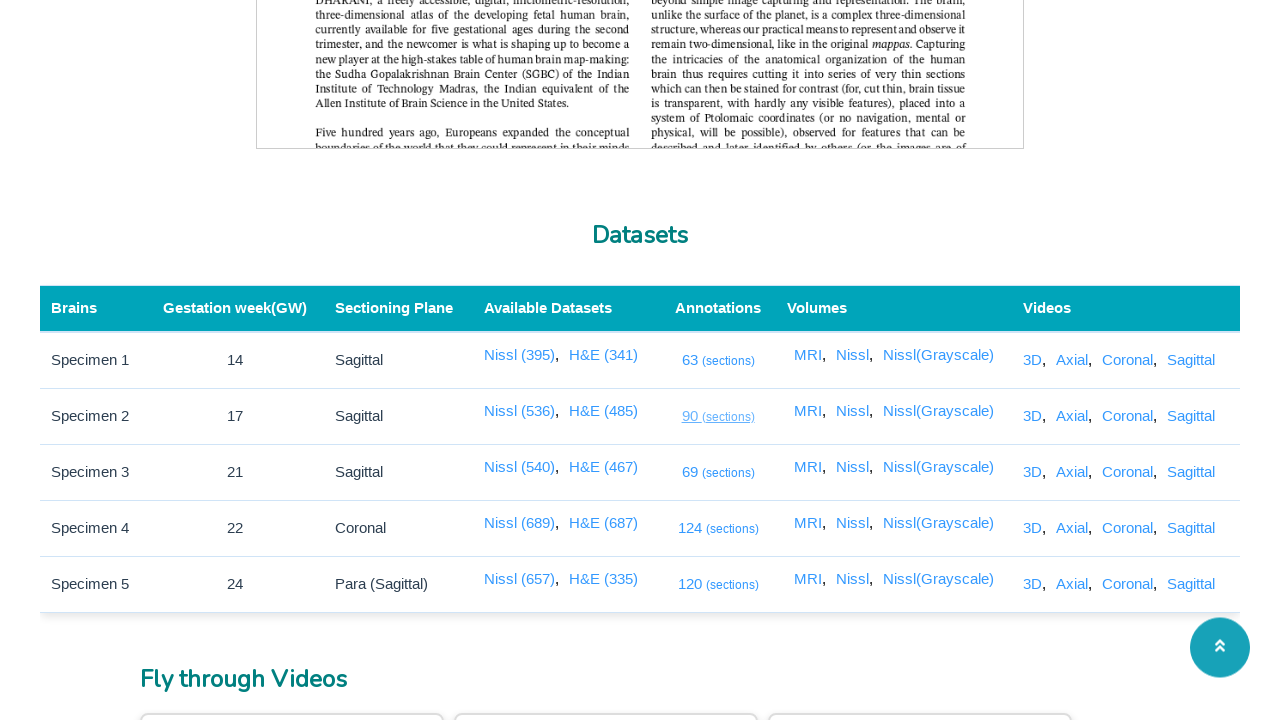

Clicked Specimen 3 Annotation Link at (718, 472) on a[href='/code/2dviewer/annotation/public?data=2']
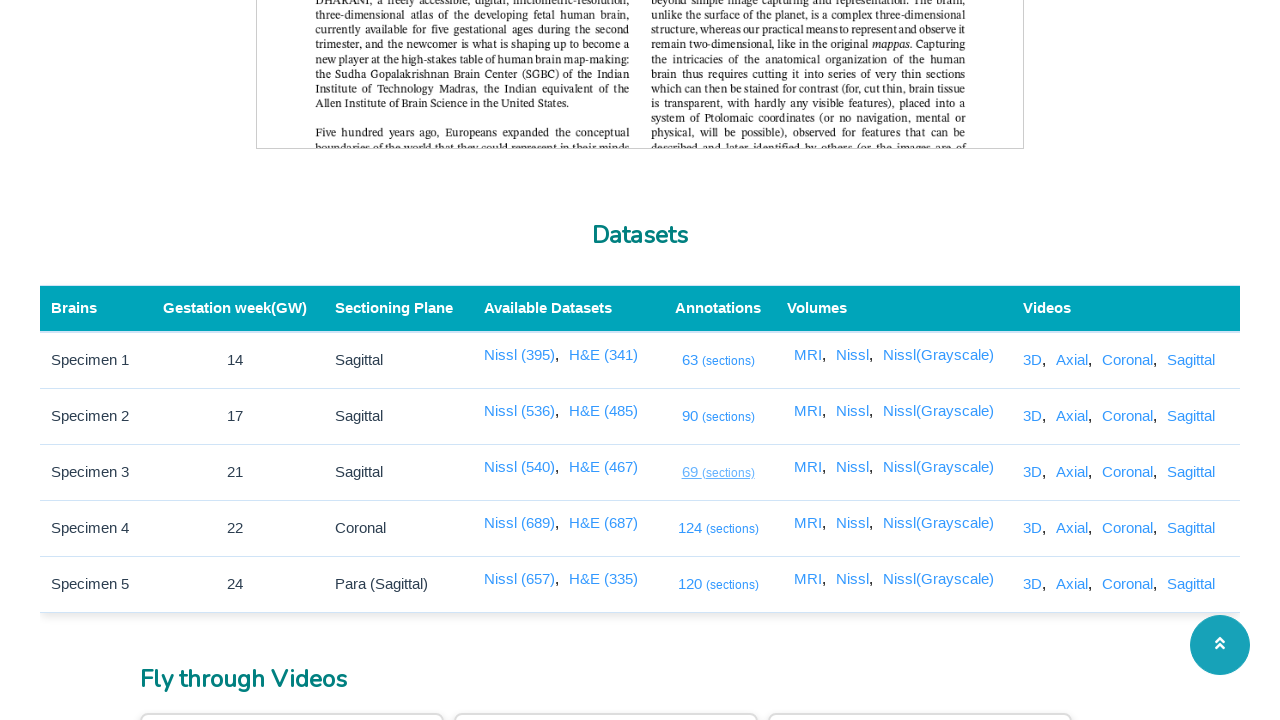

New tab opened for Specimen 3 Annotation Link - Page title: SGBC - IITM
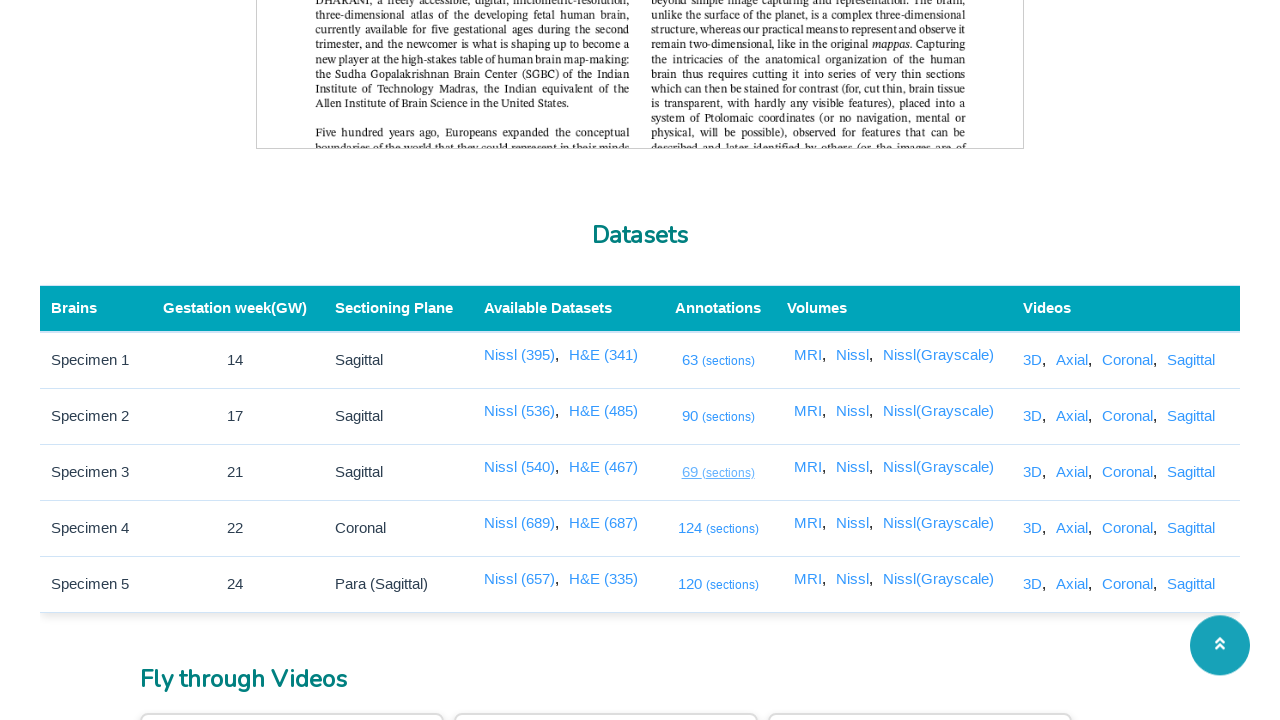

Closed tab for Specimen 3 Annotation Link
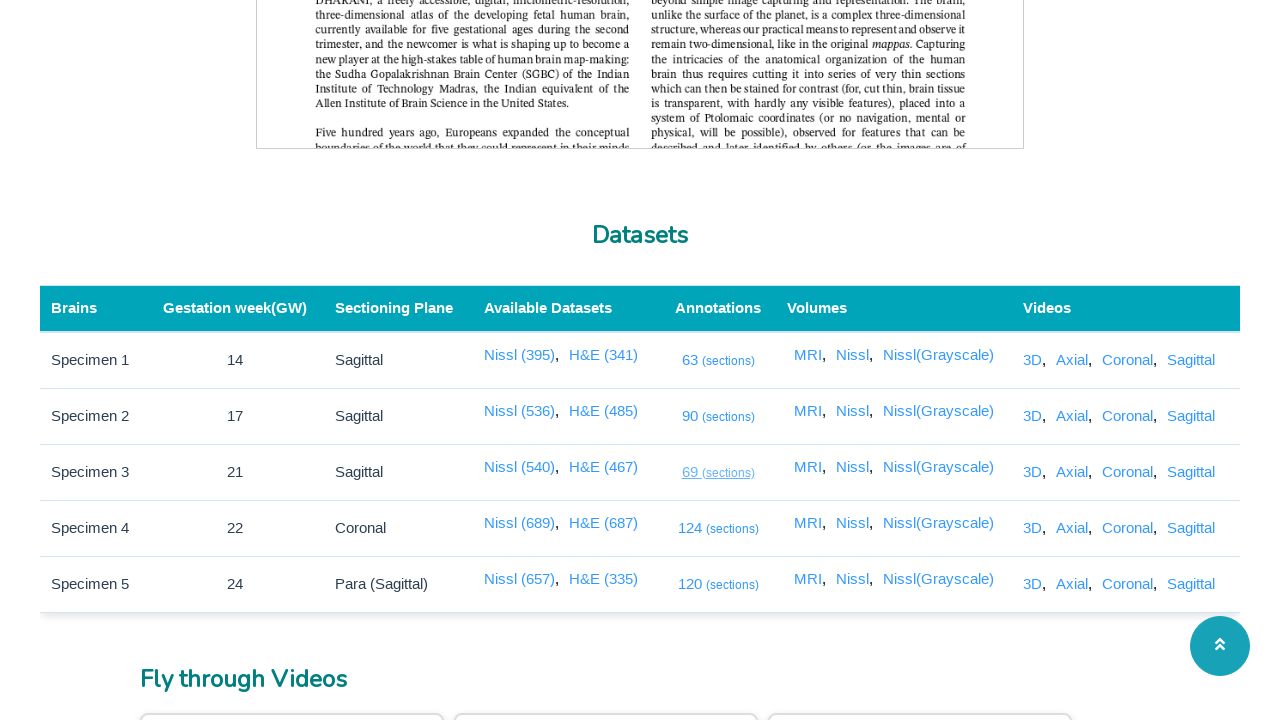

Waited for Specimen 4 Annotation Link to become visible
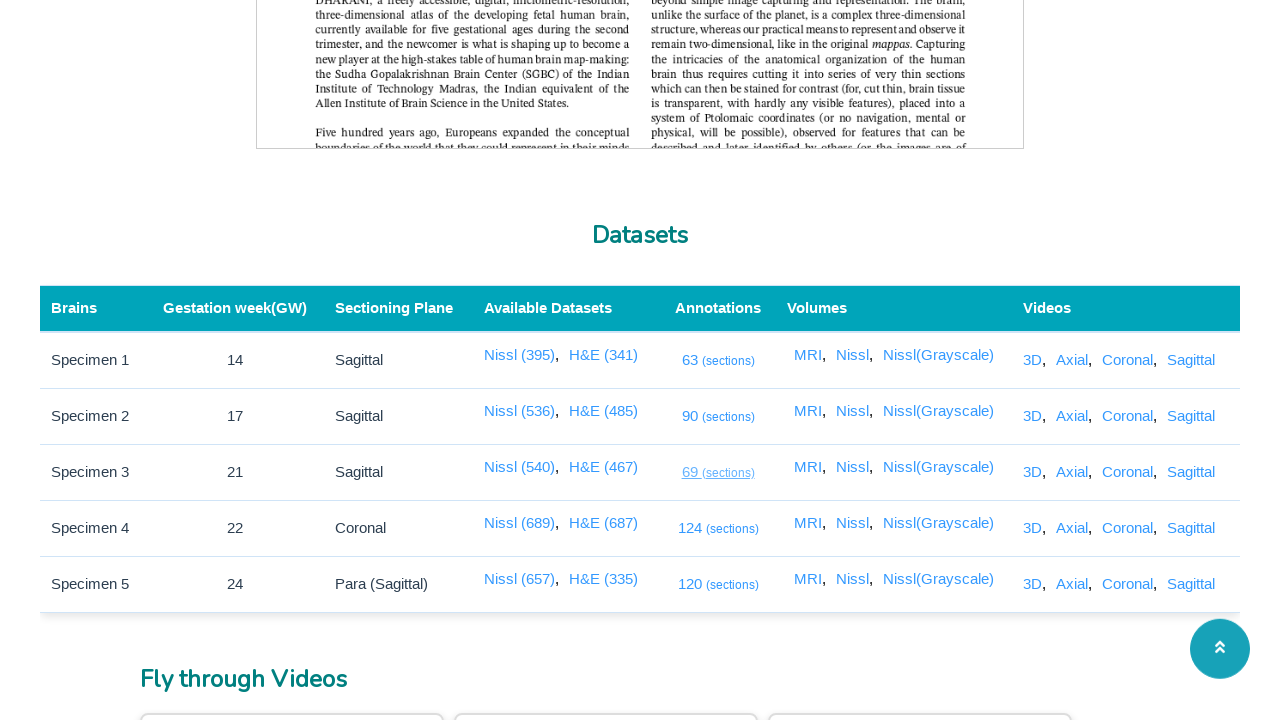

Clicked Specimen 4 Annotation Link at (718, 528) on a[href='/code/2dviewer/annotation/public?data=3']
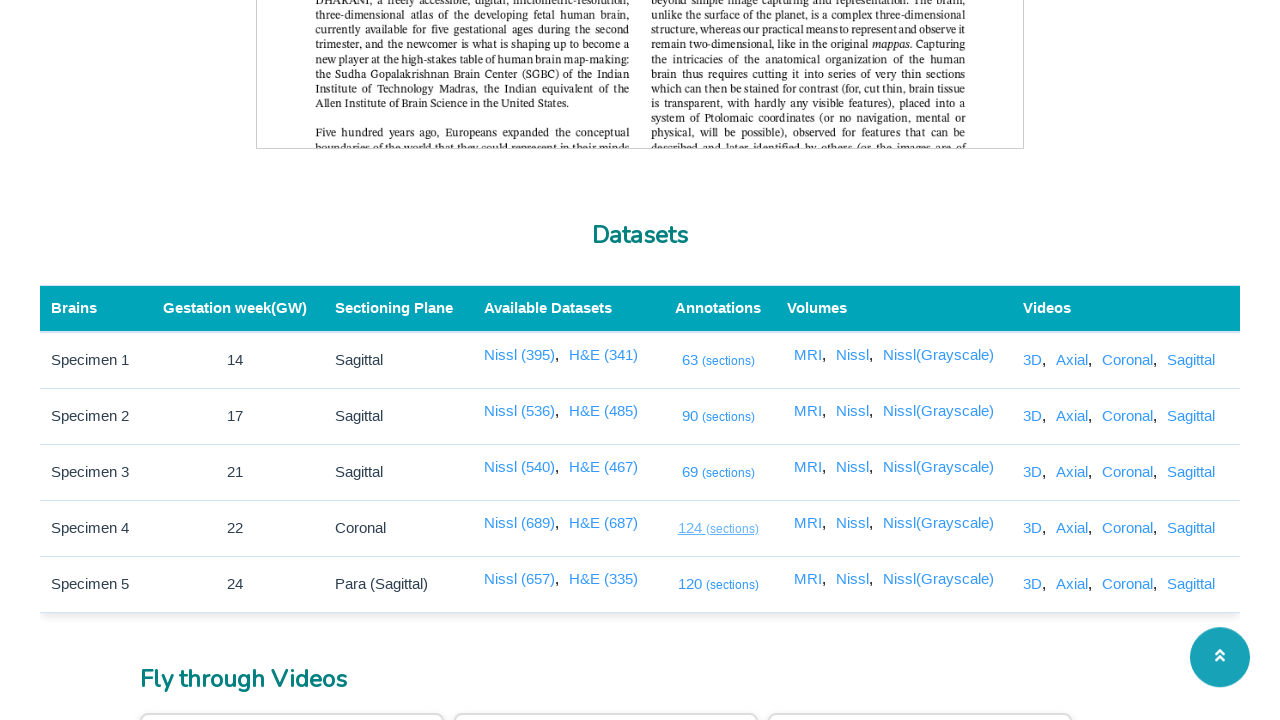

New tab opened for Specimen 4 Annotation Link - Page title: SGBC - IITM
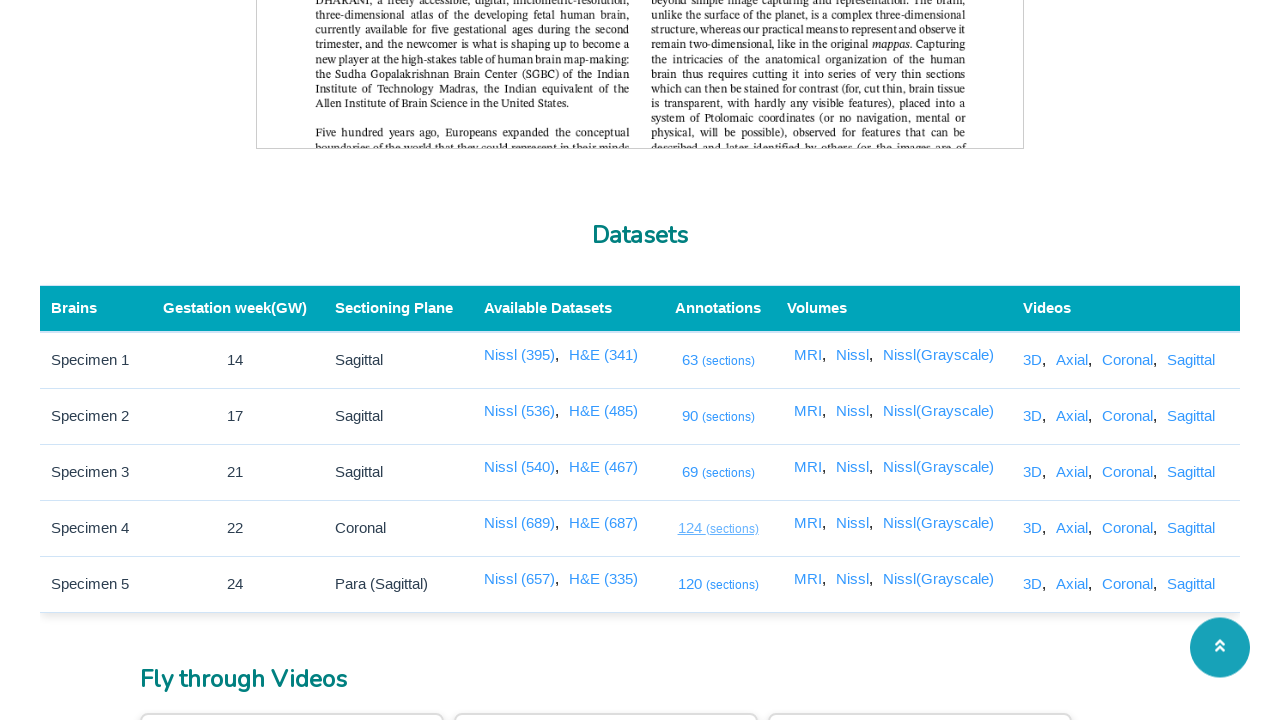

Closed tab for Specimen 4 Annotation Link
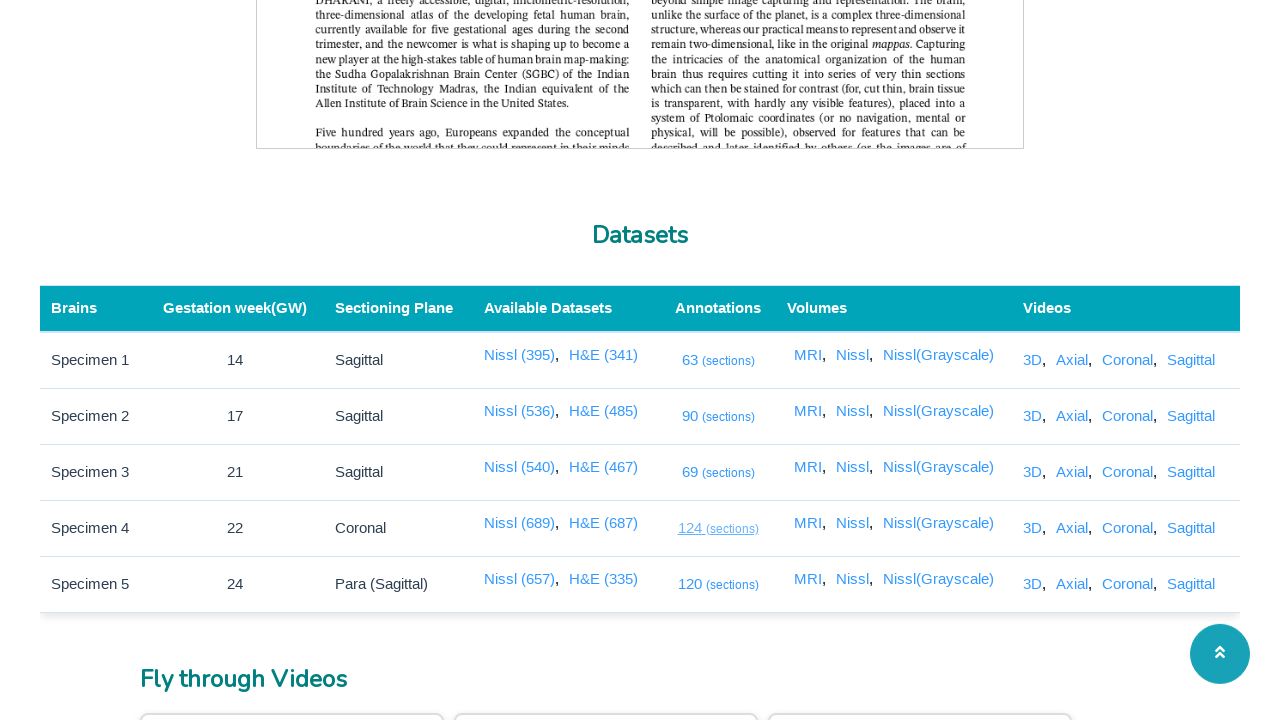

Waited for Specimen 5 Annotation Link to become visible
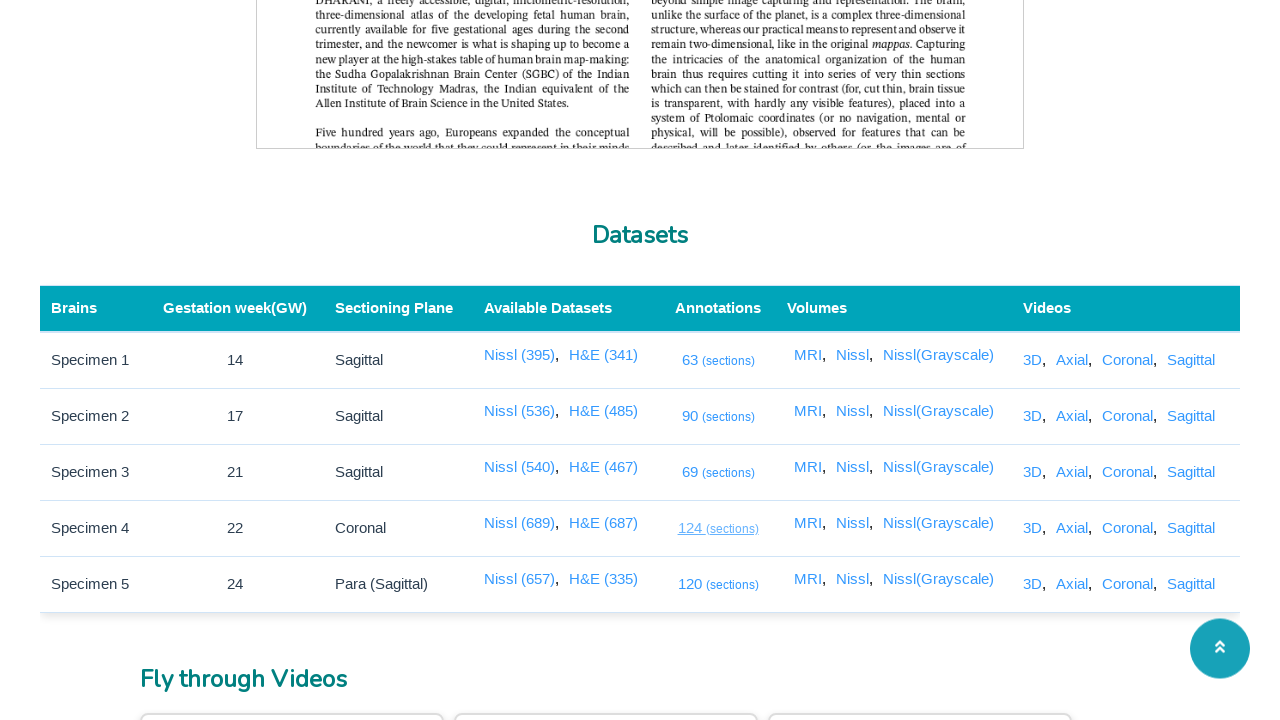

Clicked Specimen 5 Annotation Link at (718, 584) on a[href='/code/2dviewer/annotation/public?data=4']
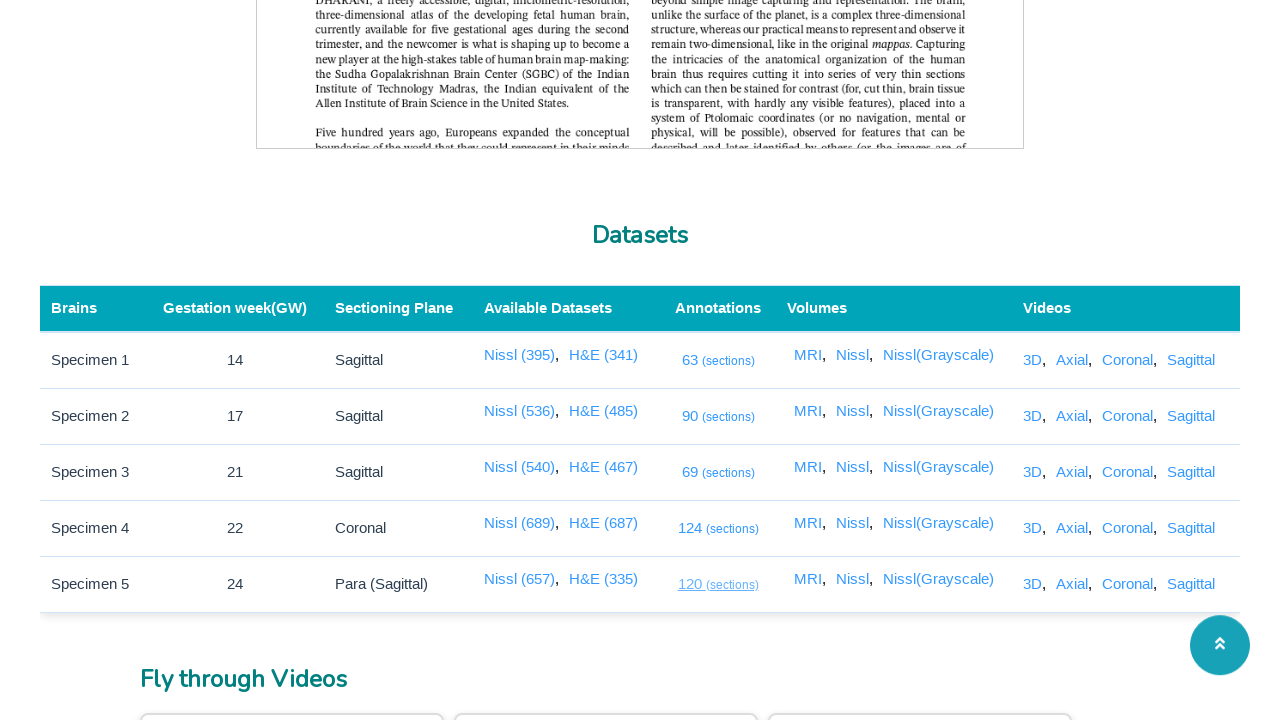

New tab opened for Specimen 5 Annotation Link - Page title: SGBC - IITM
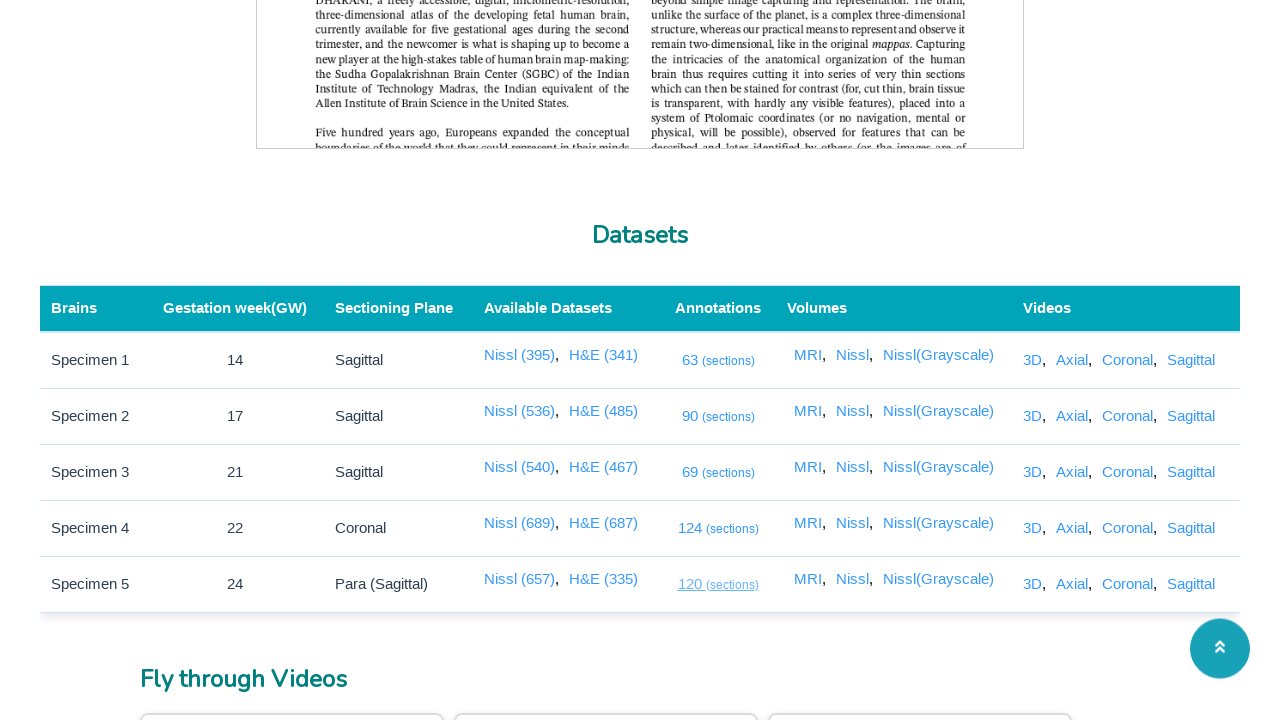

Closed tab for Specimen 5 Annotation Link
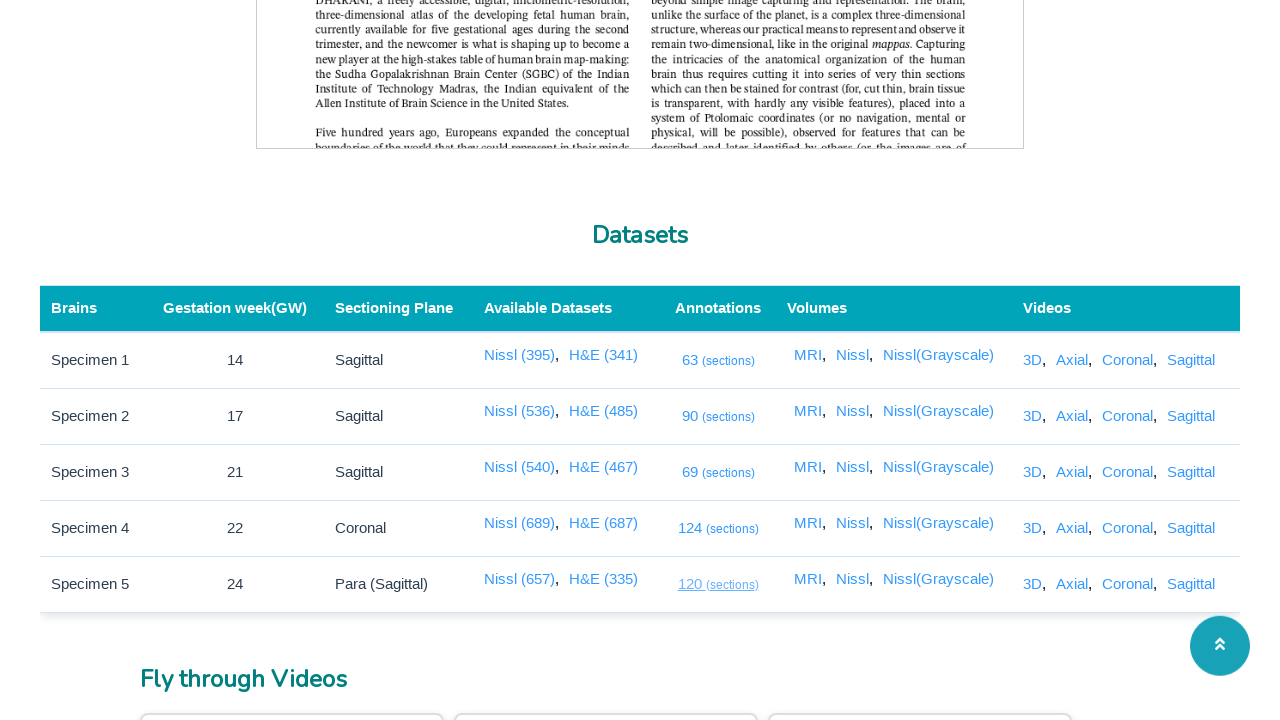

Waited for MRI View 1 Link to become visible
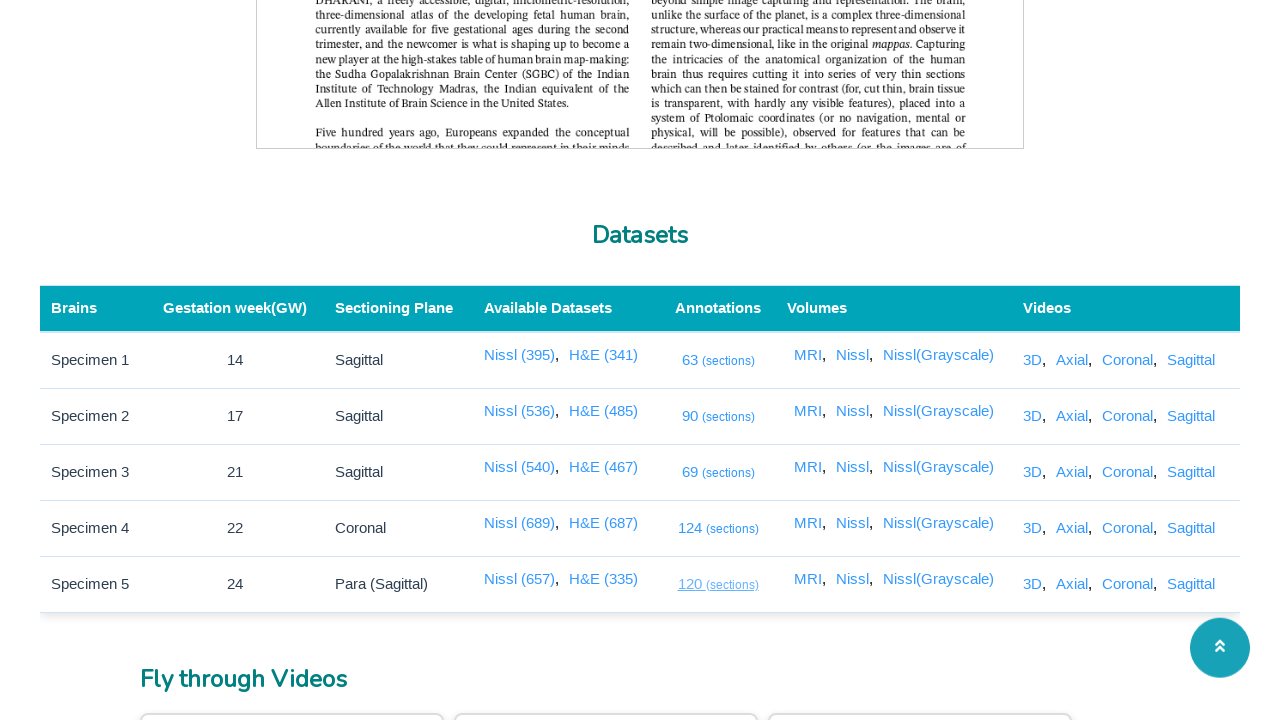

Clicked MRI View 1 Link at (810, 355) on a[href='/3dviewer/index.html?data=0&view=mri']
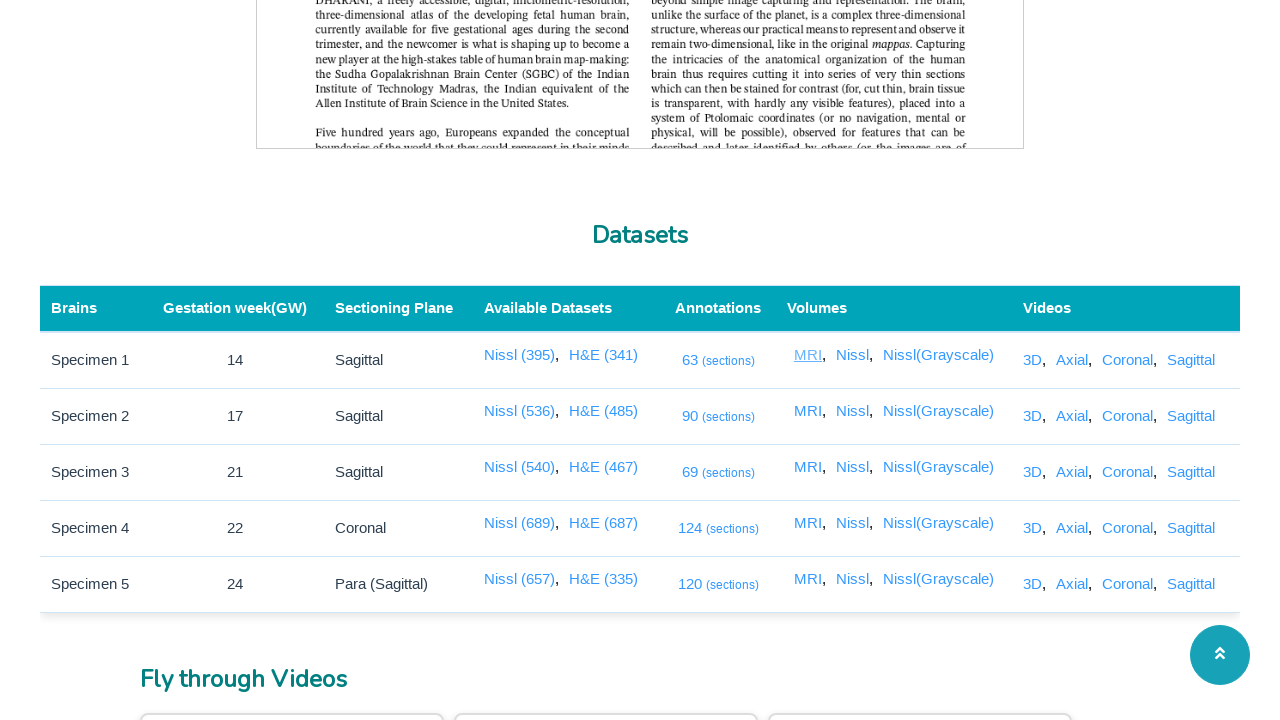

New tab opened for MRI View 1 Link - Page title: SGBC - IITM
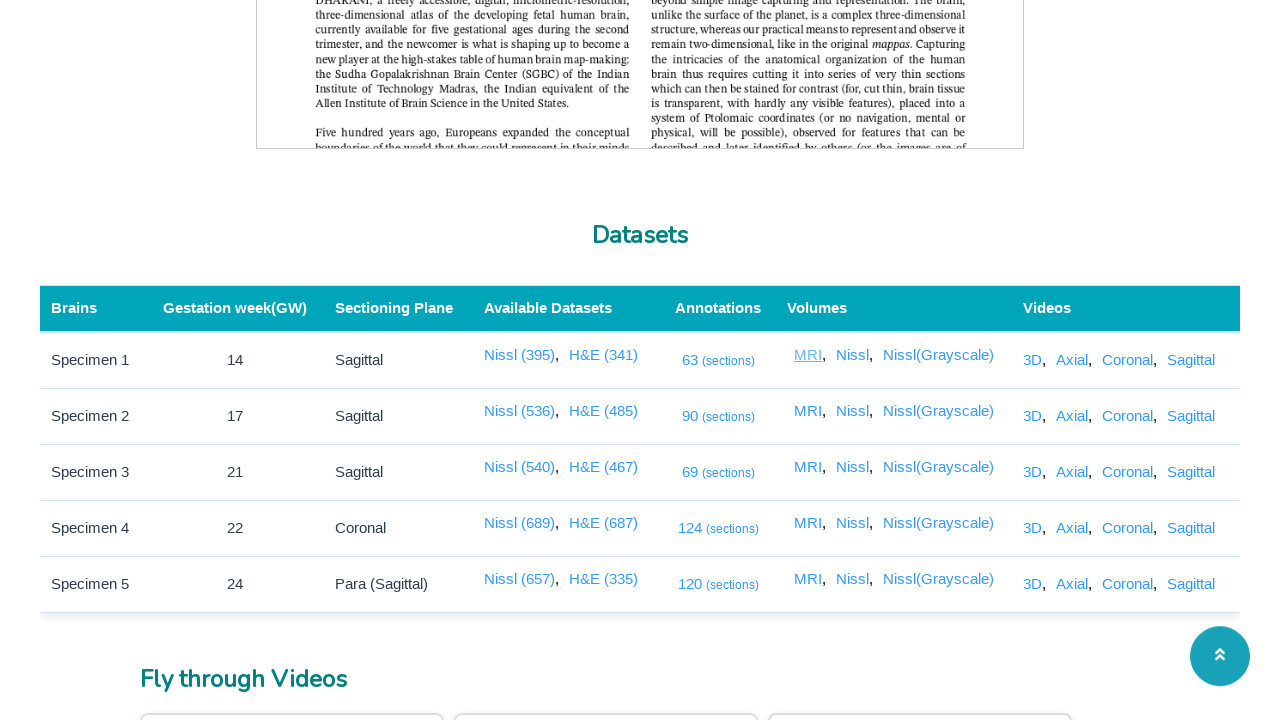

Closed tab for MRI View 1 Link
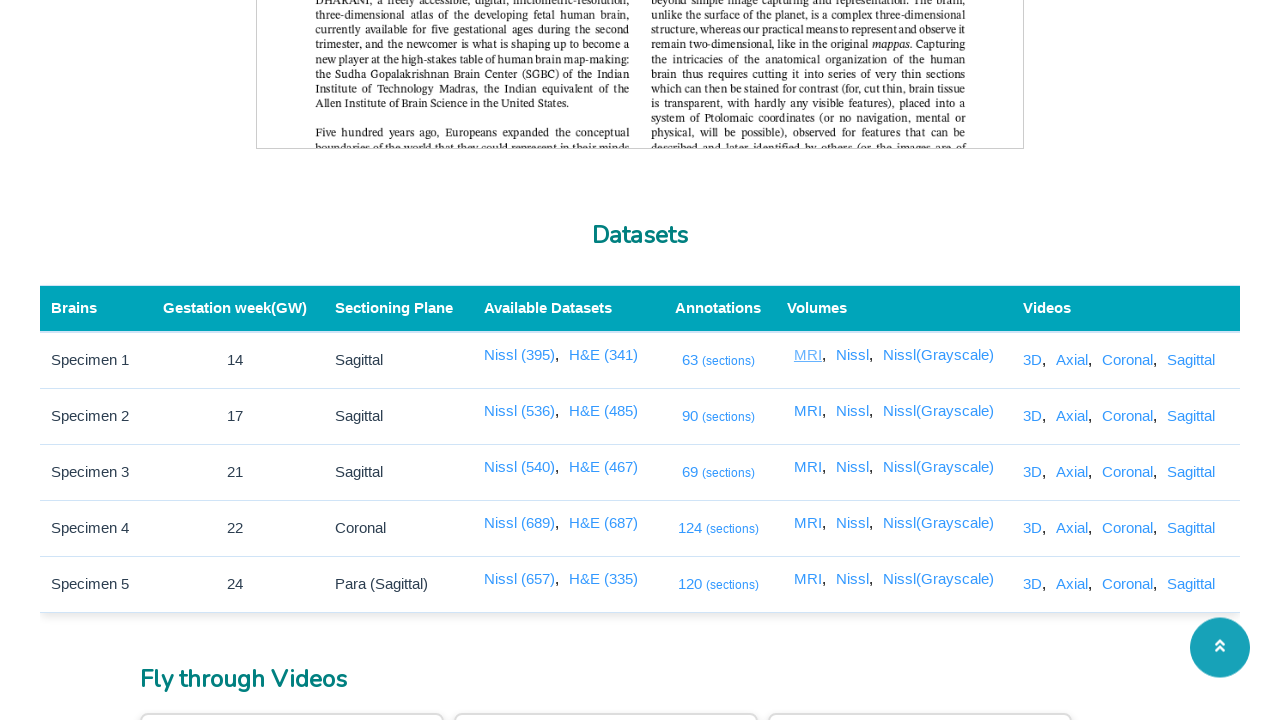

Waited for MRI View 2 Link to become visible
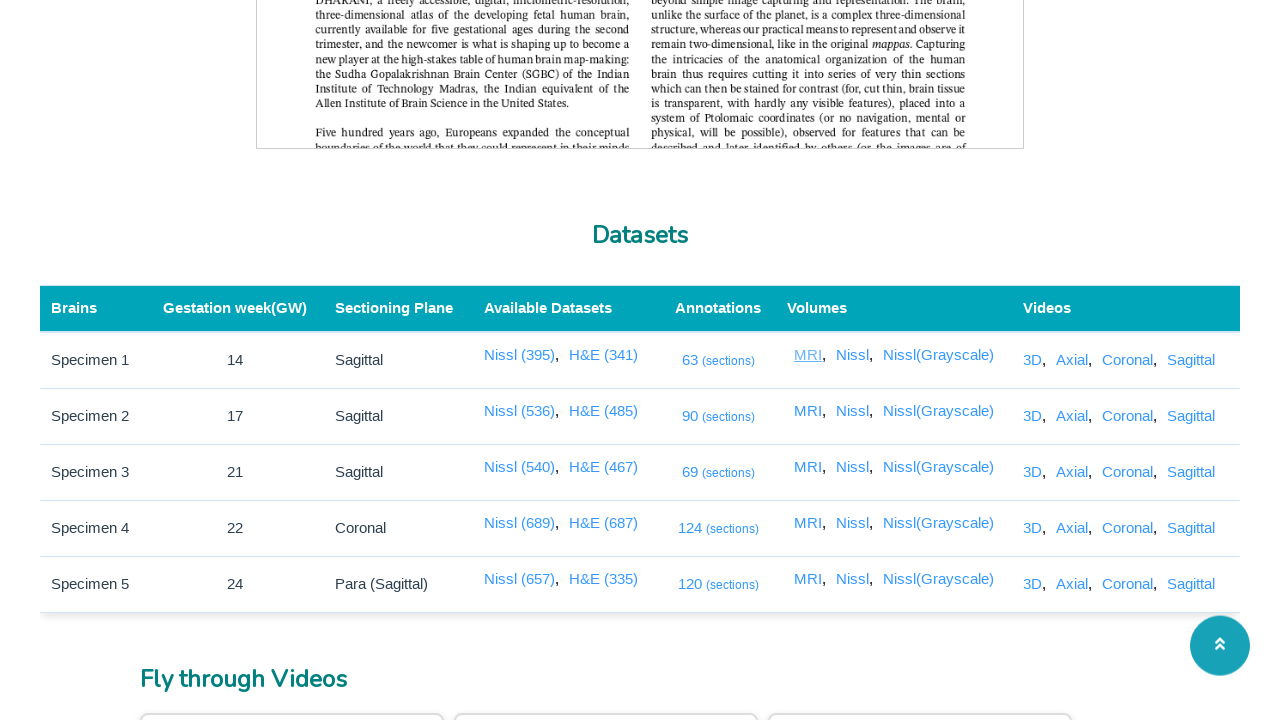

Clicked MRI View 2 Link at (810, 411) on a[href='/3dviewer/index.html?data=1&view=mri']
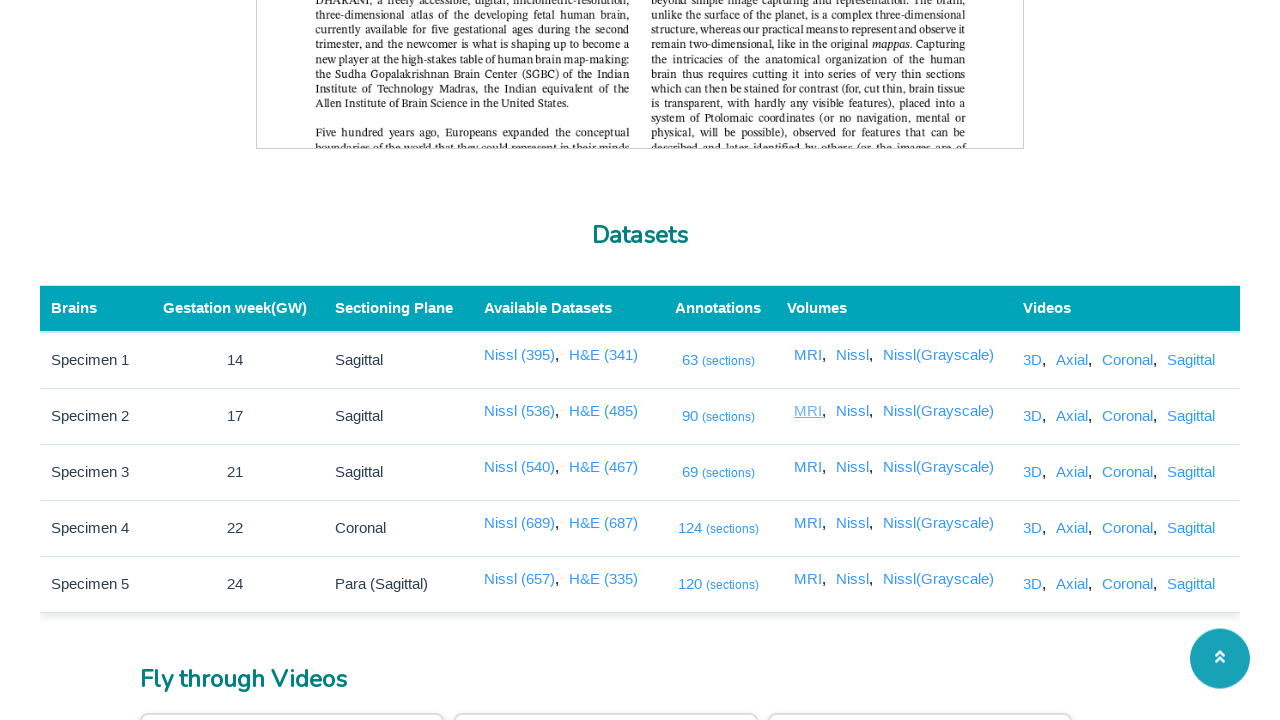

New tab opened for MRI View 2 Link - Page title: SGBC - IITM
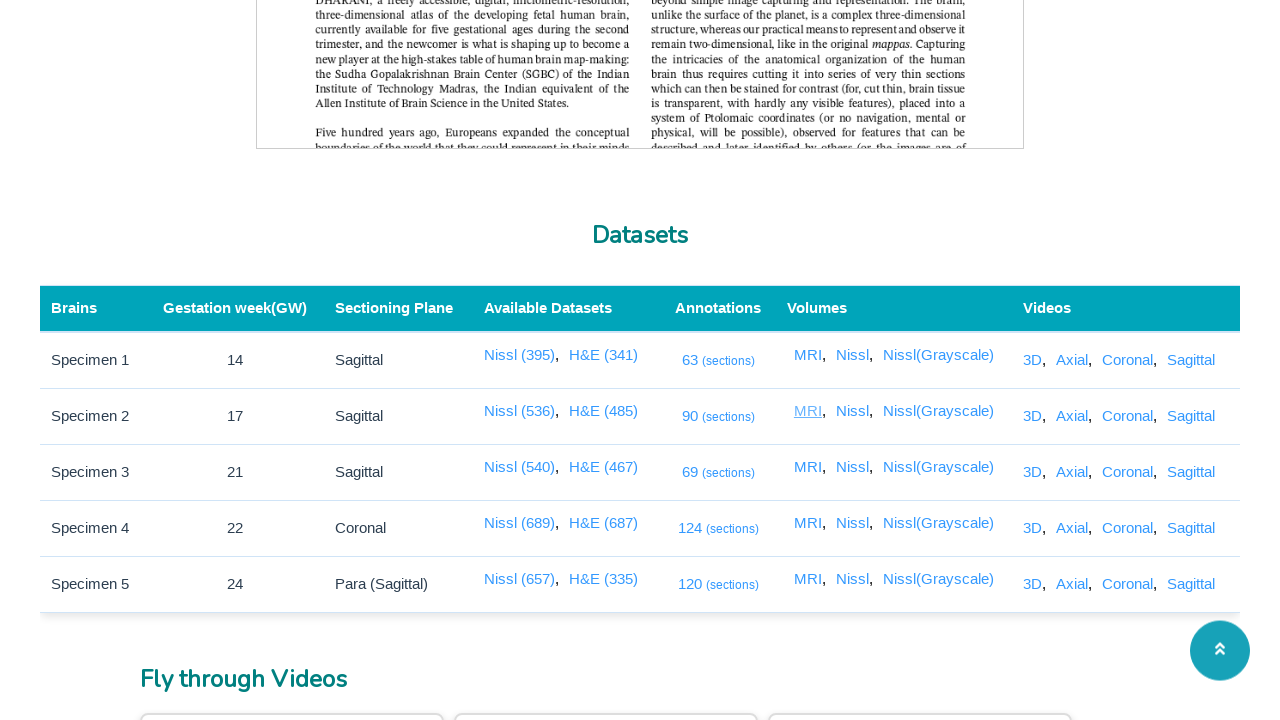

Closed tab for MRI View 2 Link
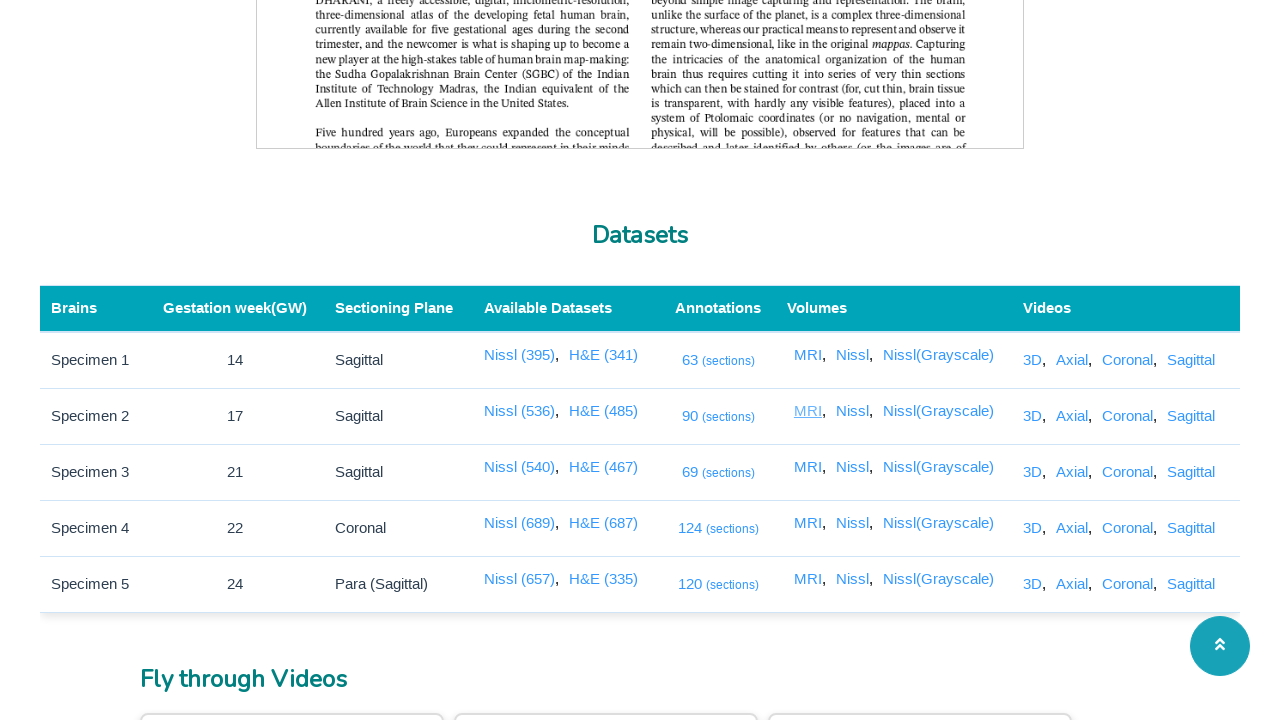

Waited for MRI View 3 Link to become visible
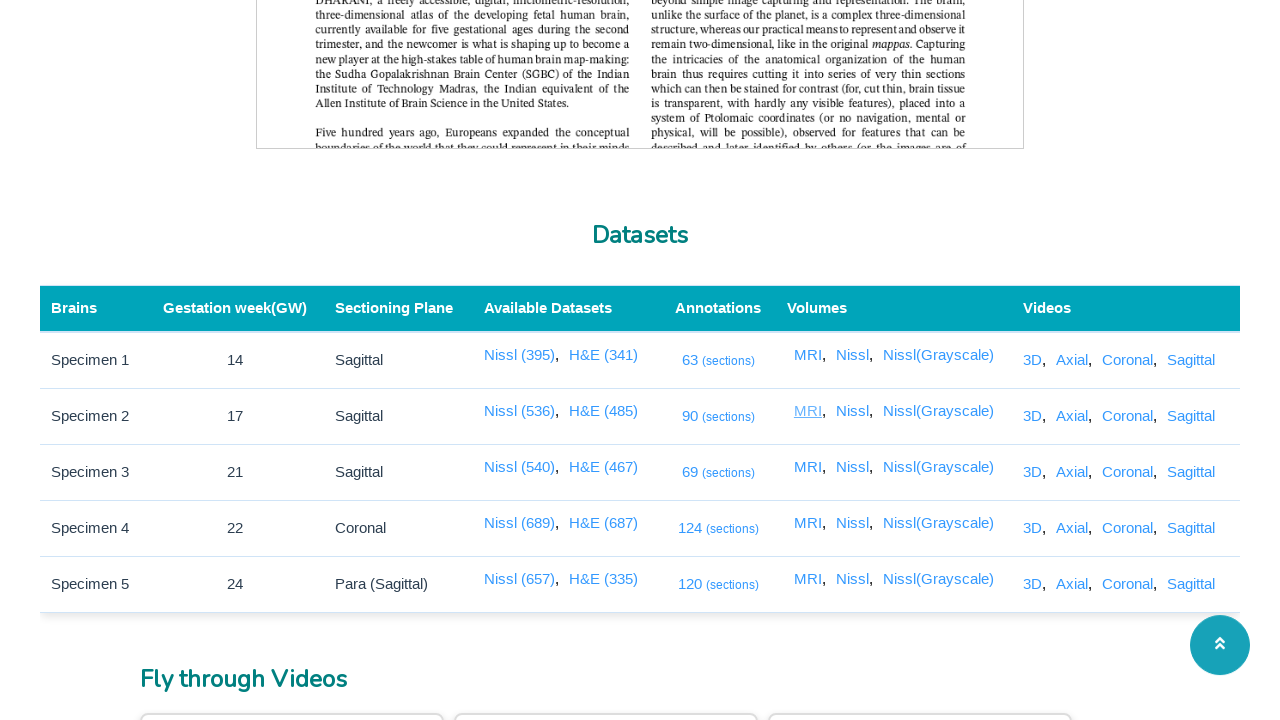

Clicked MRI View 3 Link at (810, 467) on a[href='/3dviewer/index.html?data=2&view=mri']
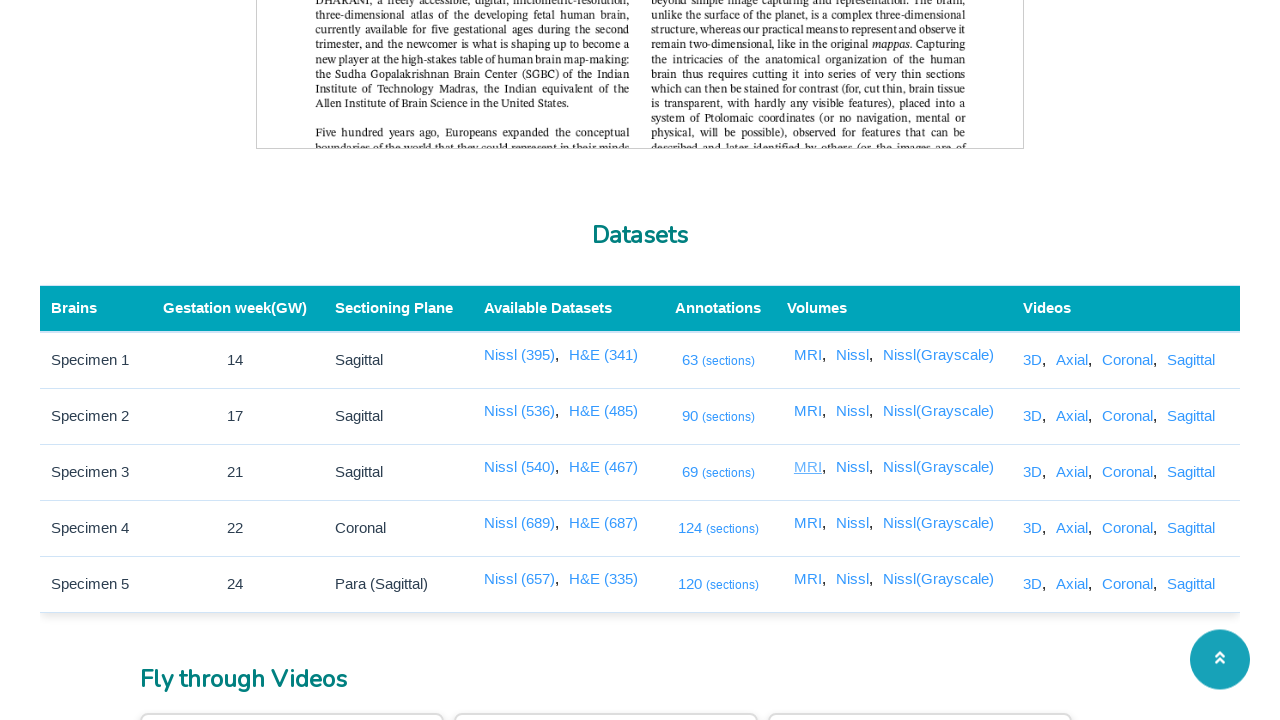

New tab opened for MRI View 3 Link - Page title: SGBC - IITM
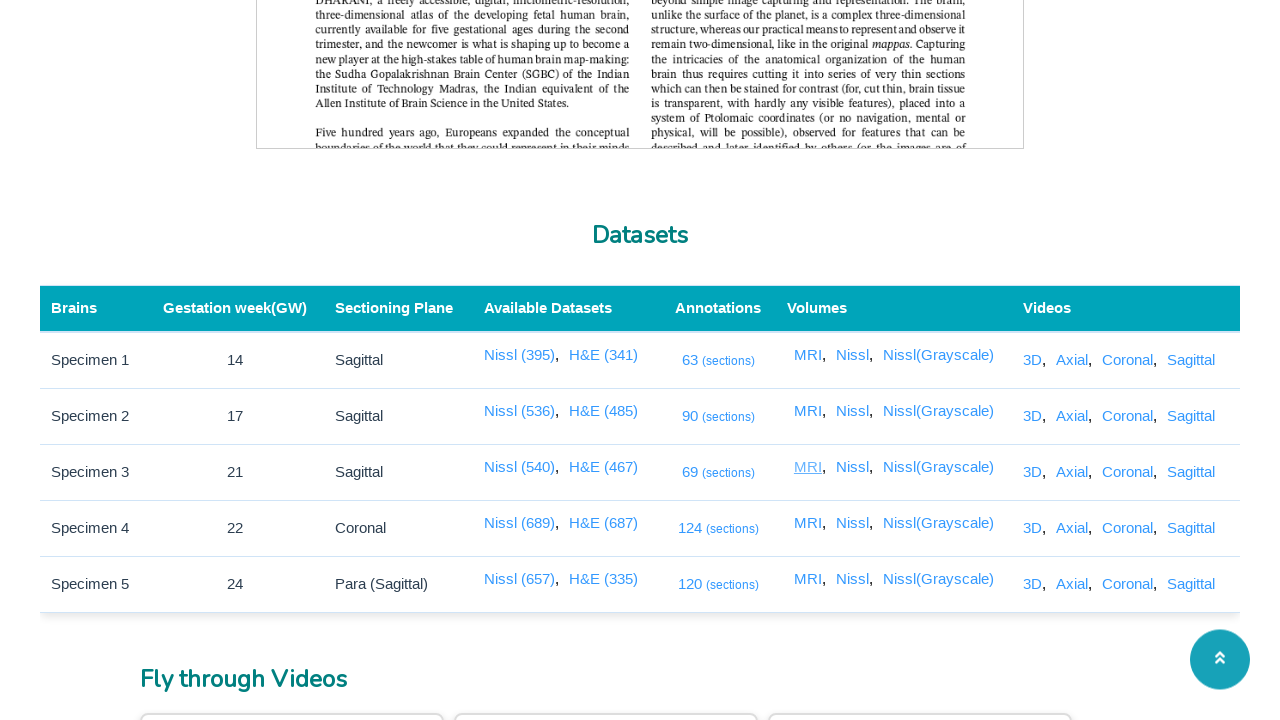

Closed tab for MRI View 3 Link
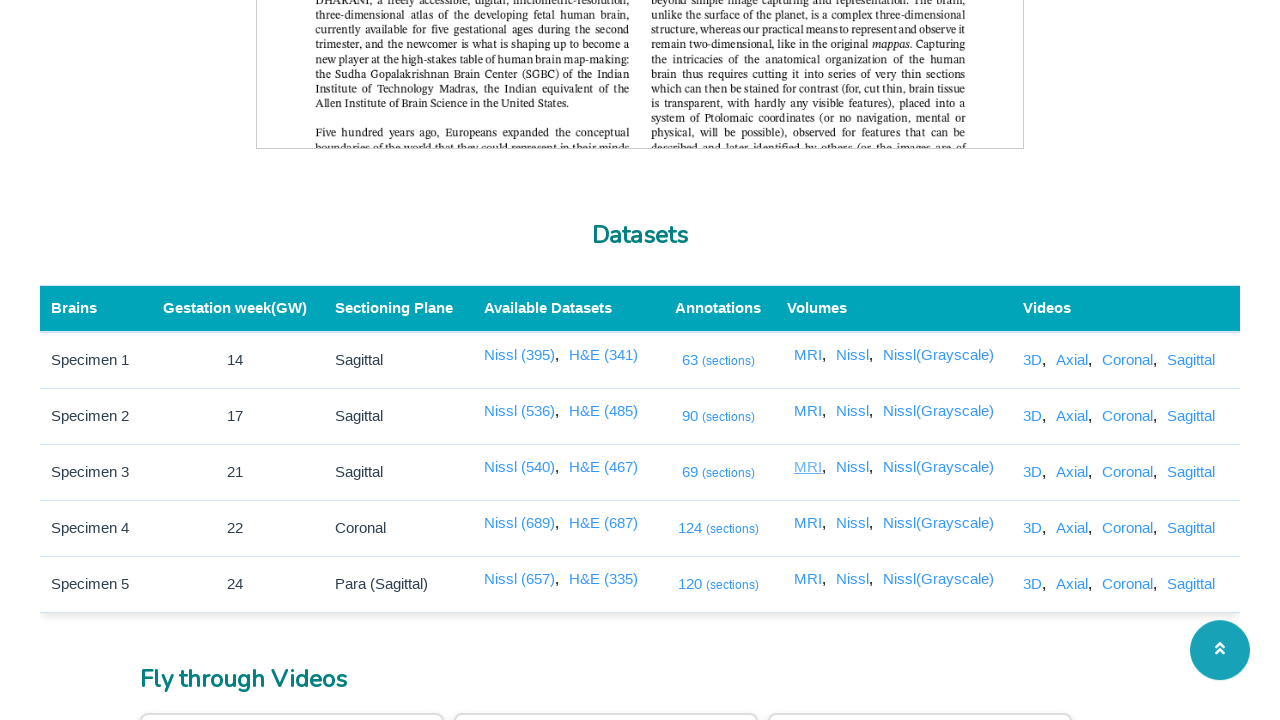

Waited for MRI View 4 Link to become visible
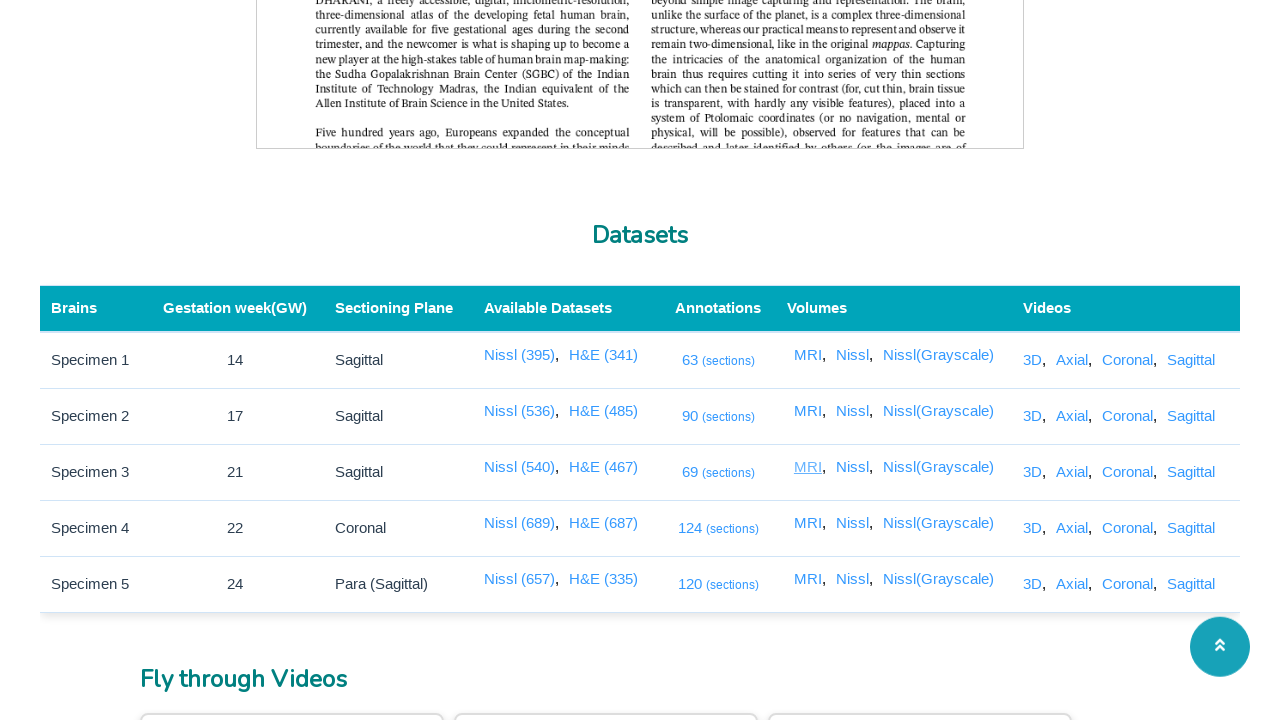

Clicked MRI View 4 Link at (810, 523) on a[href='/3dviewer/index.html?data=3&view=mri']
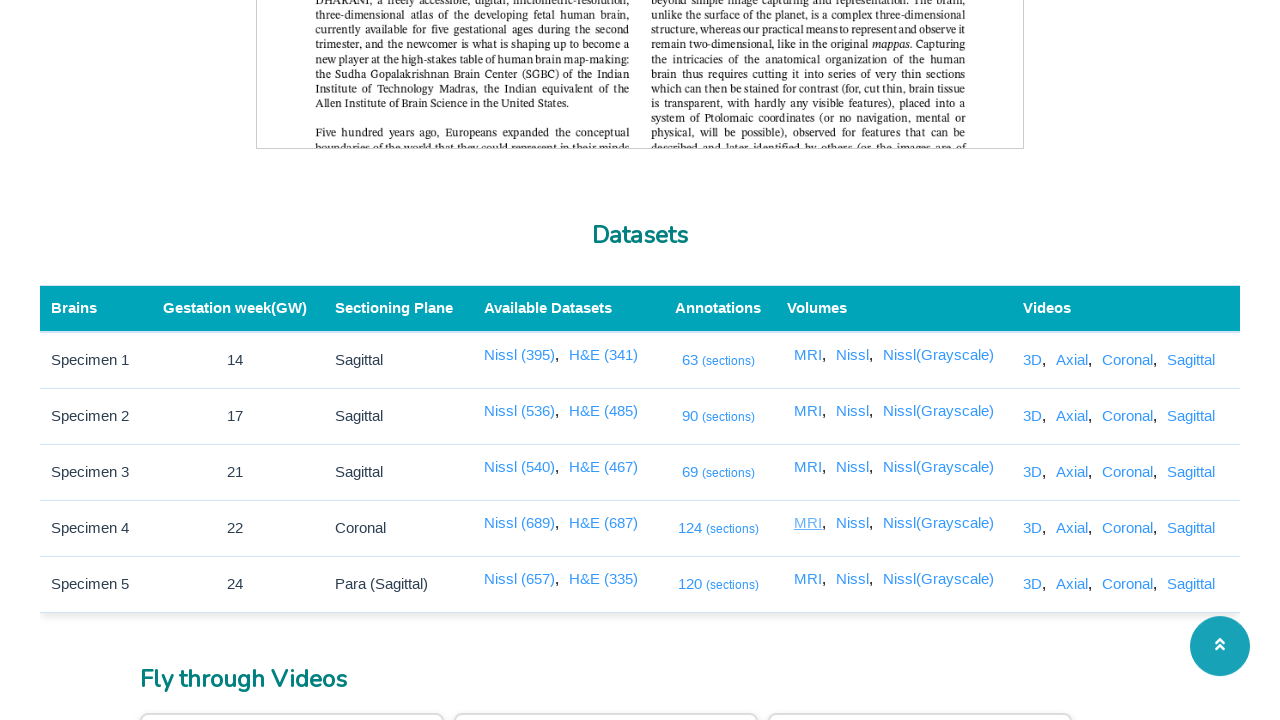

New tab opened for MRI View 4 Link - Page title: SGBC - IITM
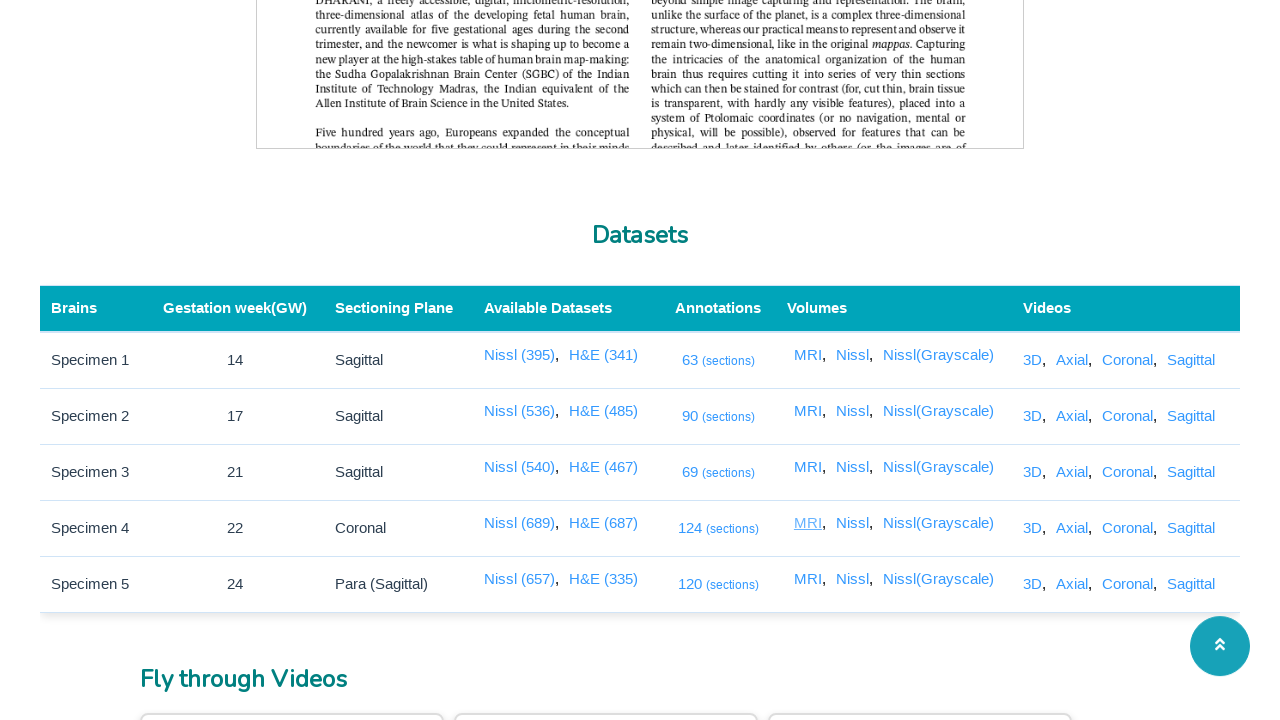

Closed tab for MRI View 4 Link
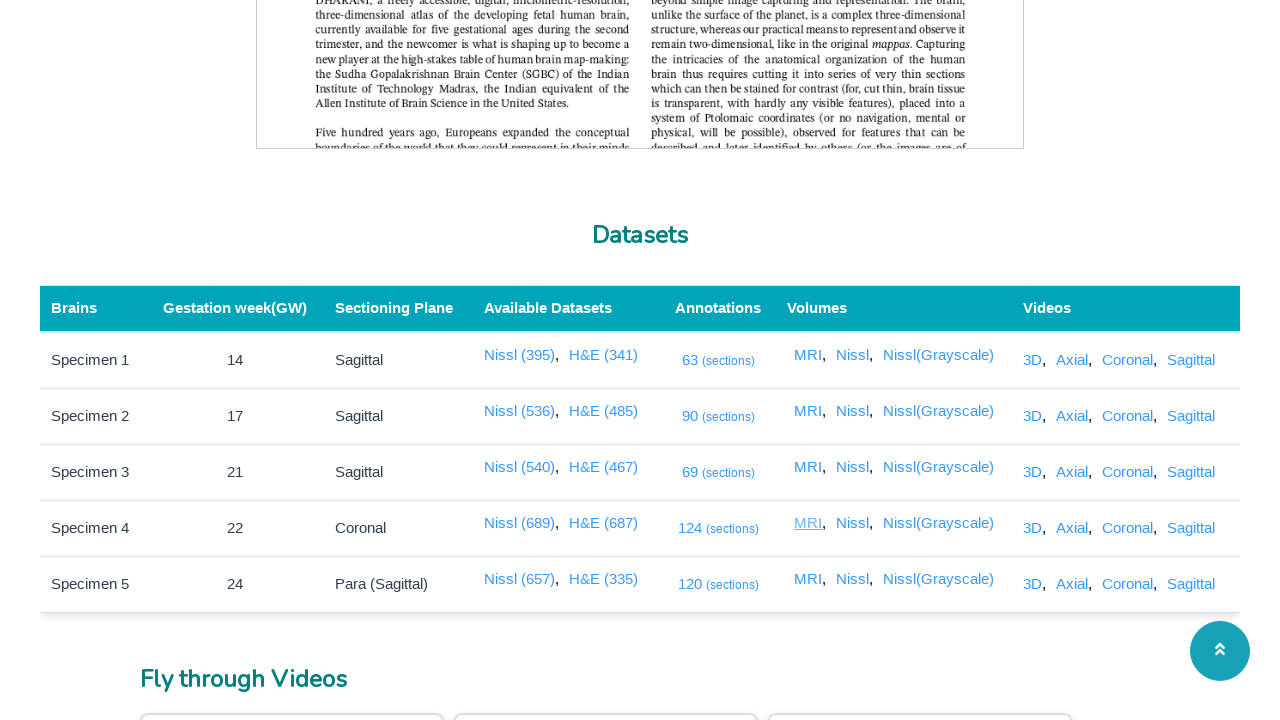

Waited for MRI View 5 Link to become visible
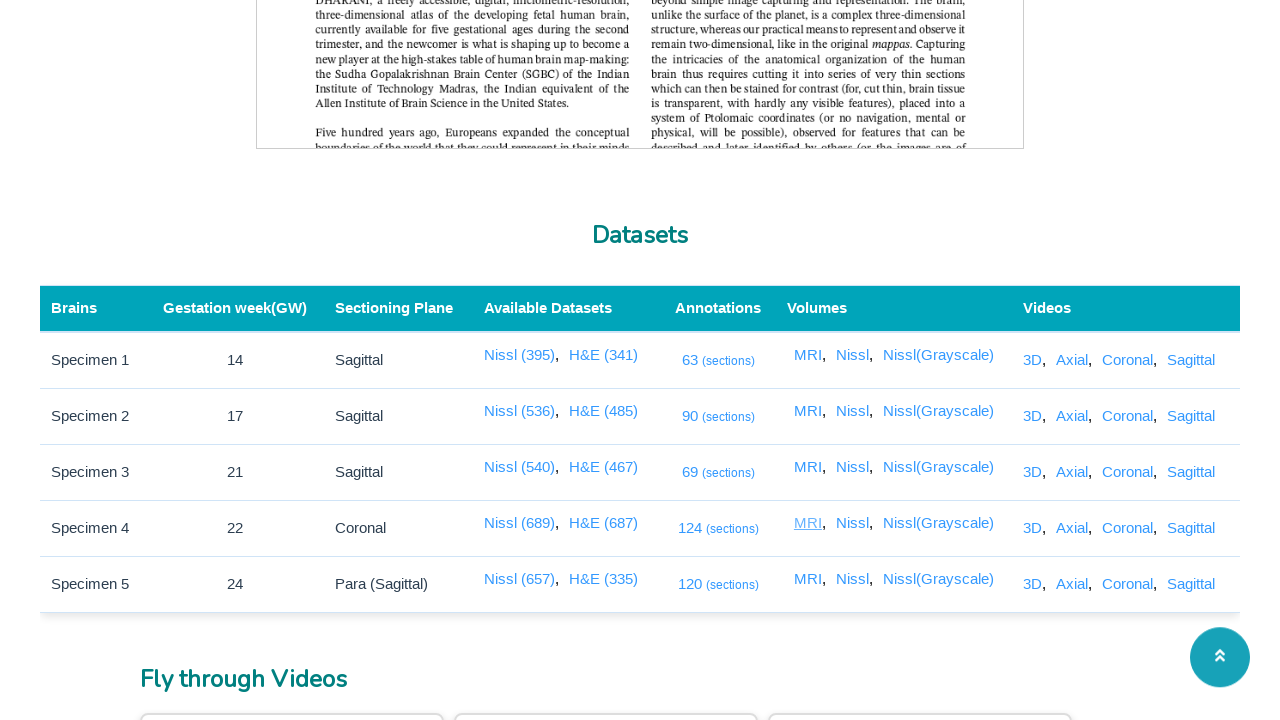

Clicked MRI View 5 Link at (810, 579) on a[href='/3dviewer/index.html?data=4&view=mri']
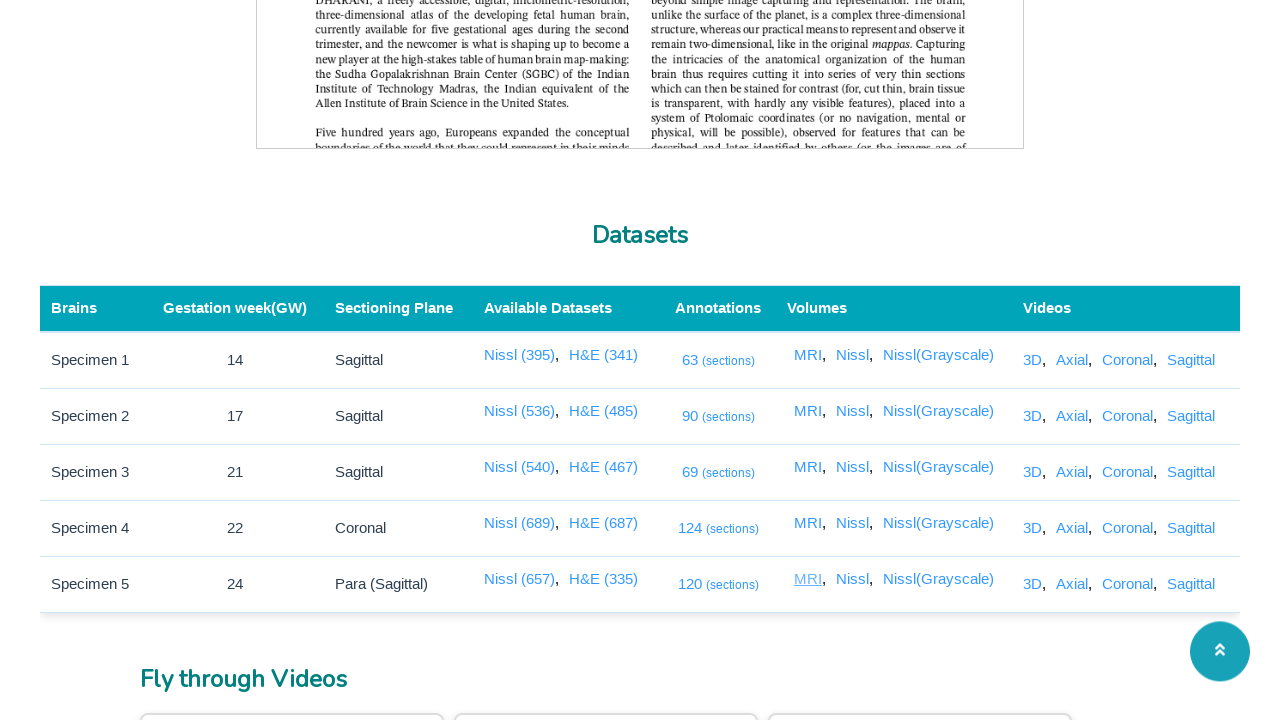

New tab opened for MRI View 5 Link - Page title: SGBC - IITM
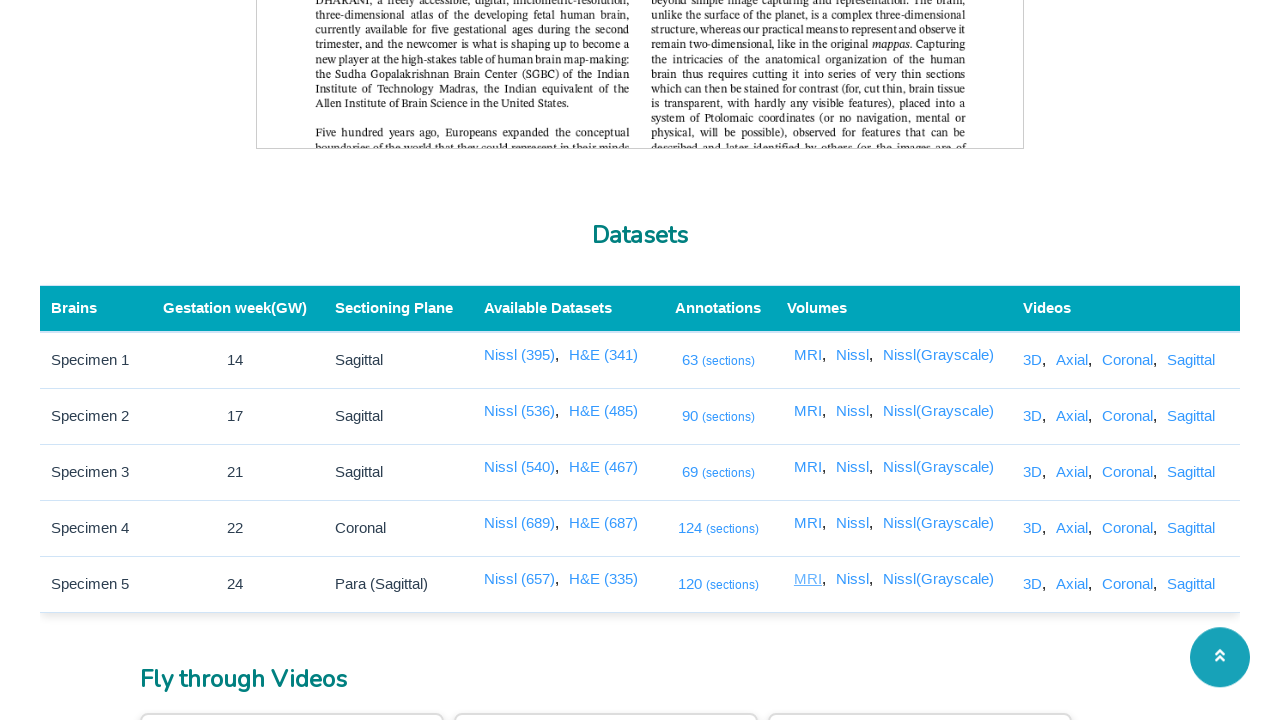

Closed tab for MRI View 5 Link
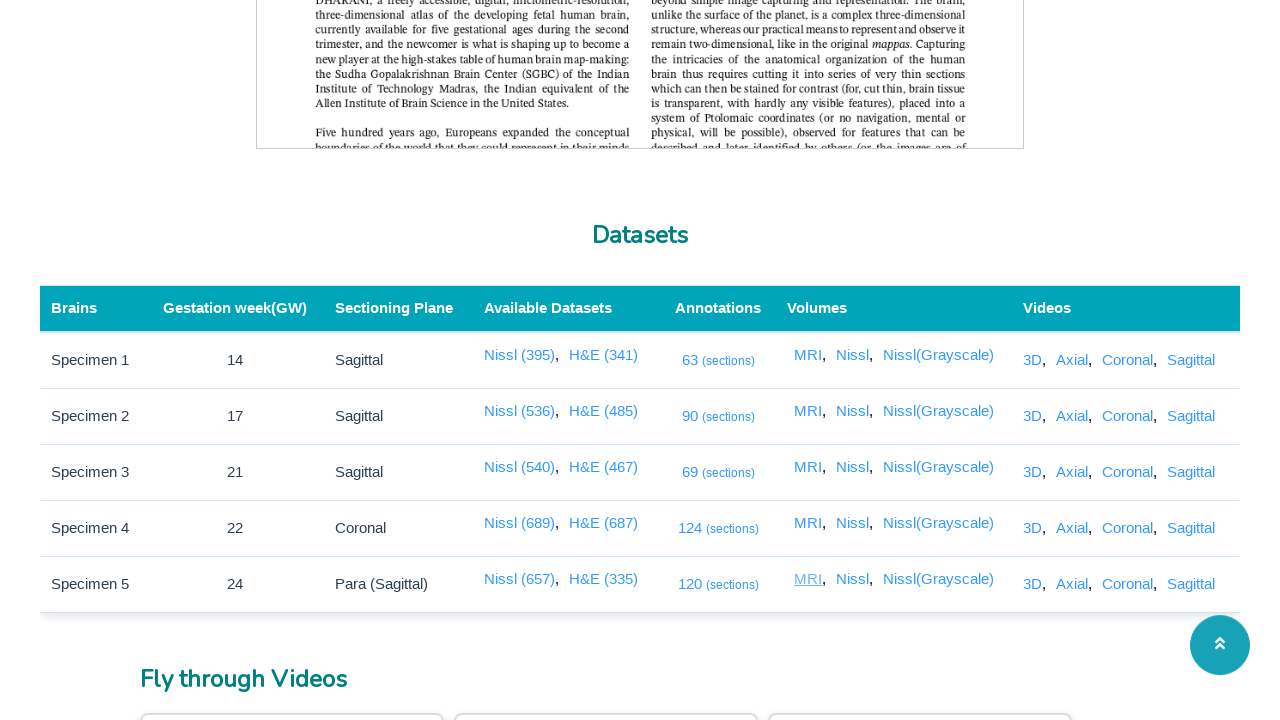

Waited for Nissl View 1 Link to become visible
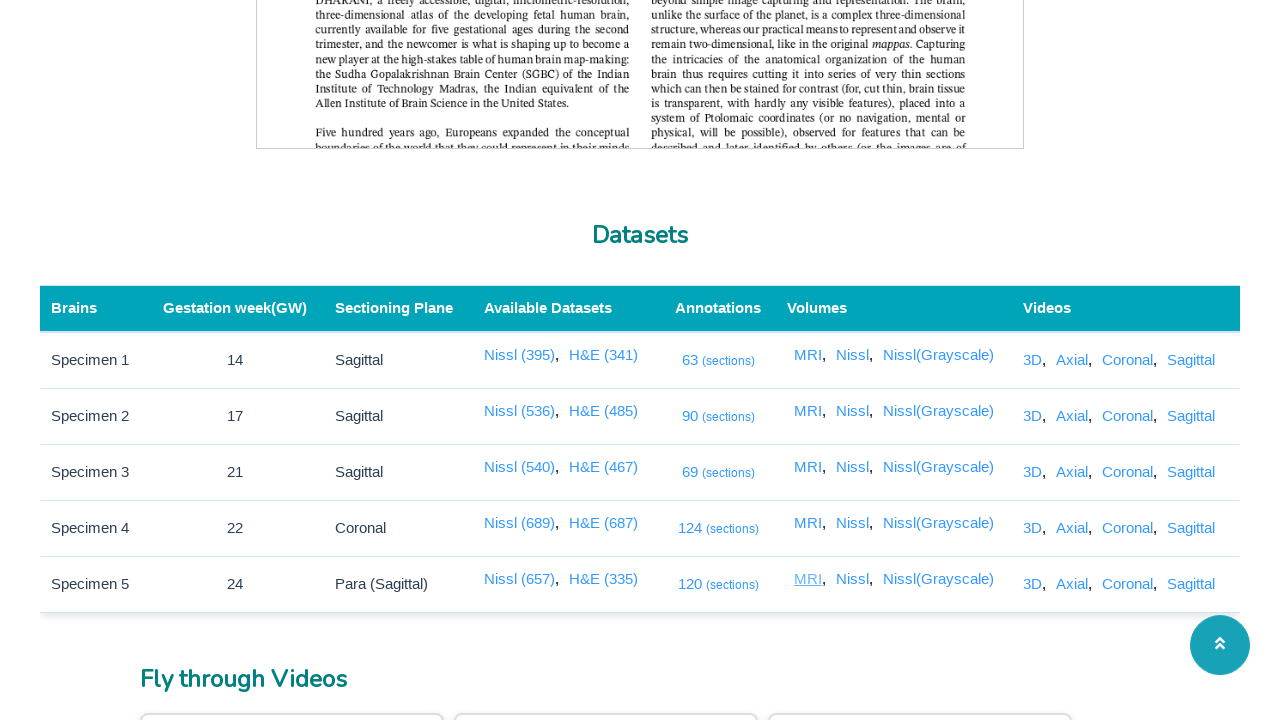

Clicked Nissl View 1 Link at (854, 355) on a[href='/3dviewer/index.html?data=0&view=nissl']
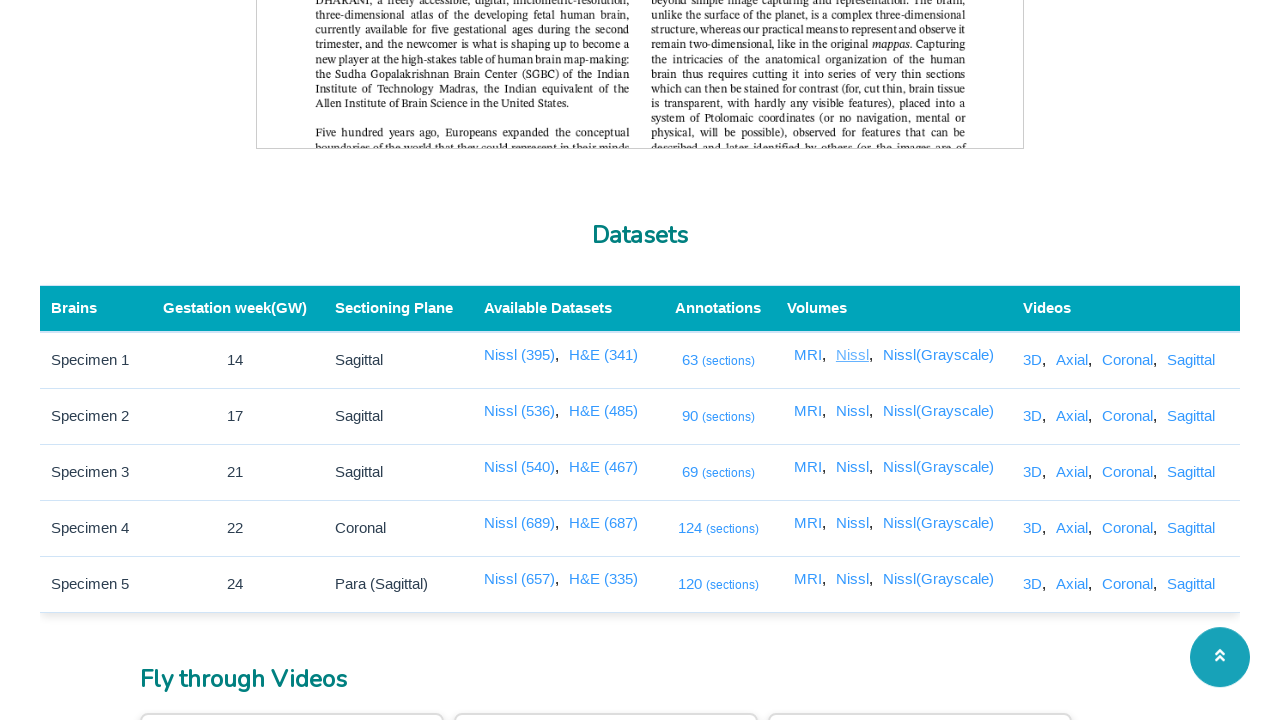

New tab opened for Nissl View 1 Link - Page title: SGBC - IITM
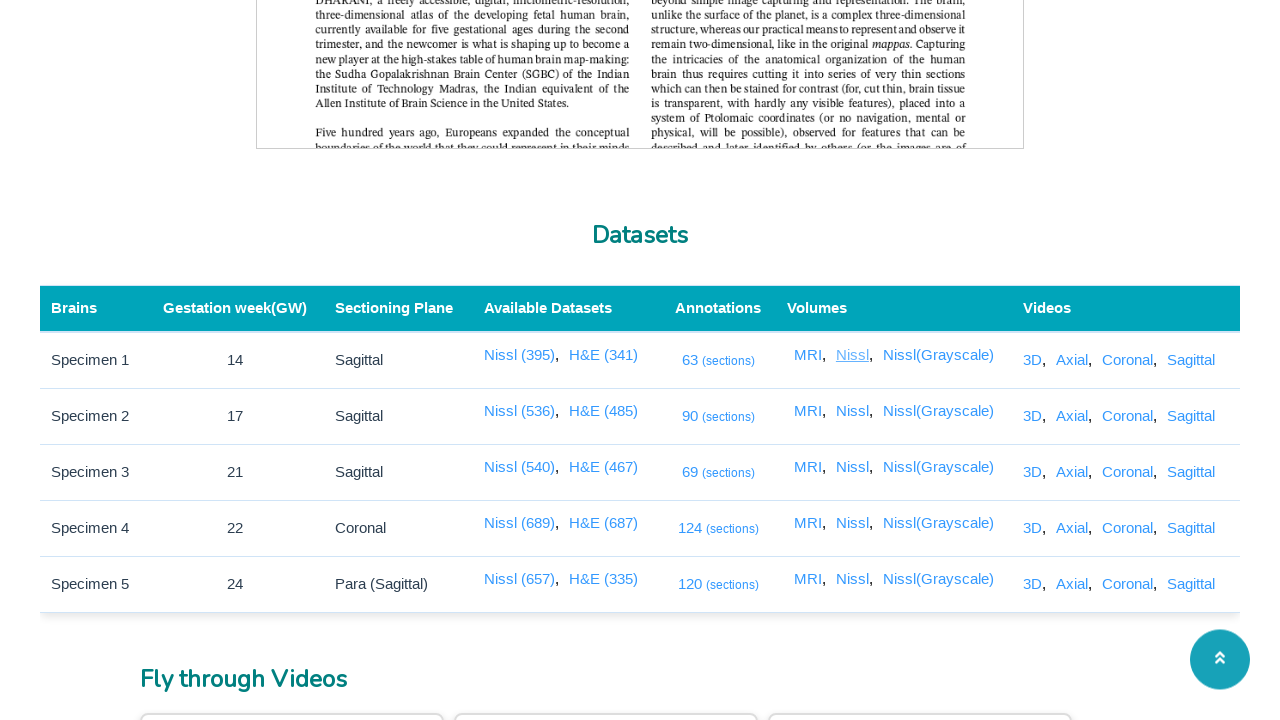

Closed tab for Nissl View 1 Link
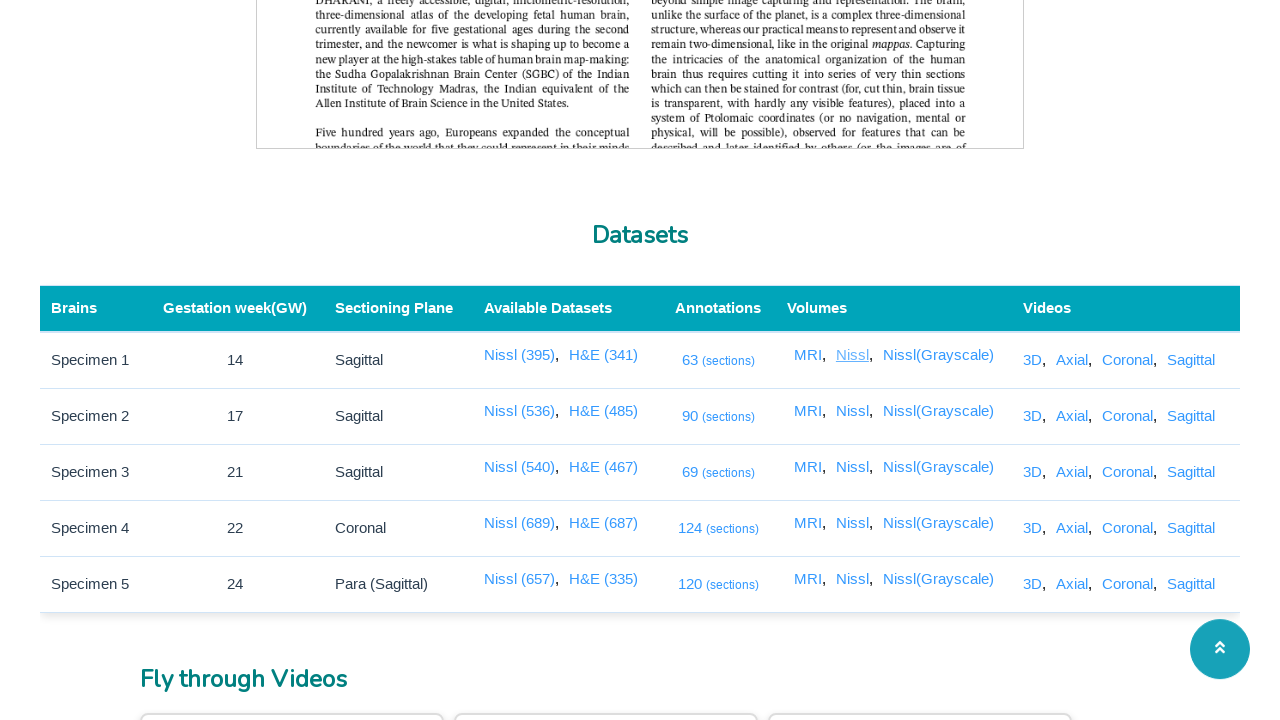

Waited for Nissl View 2 Link to become visible
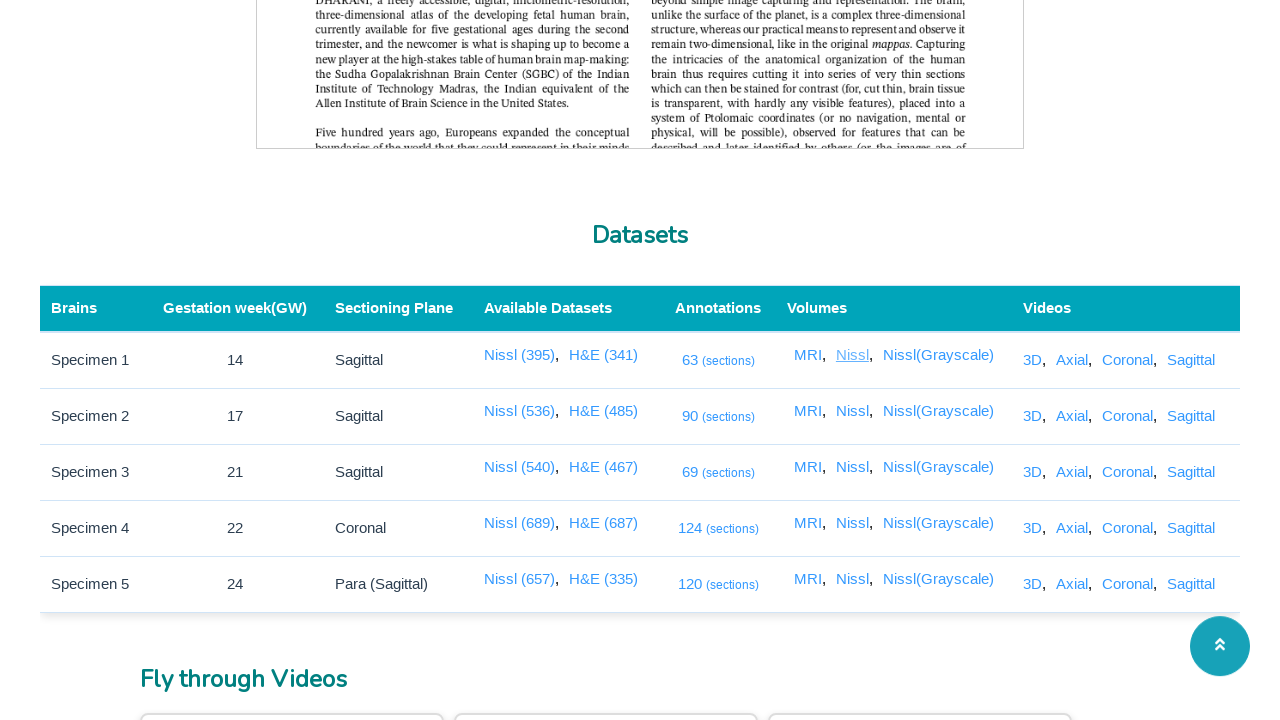

Clicked Nissl View 2 Link at (854, 411) on a[href='/3dviewer/index.html?data=1&view=nissl']
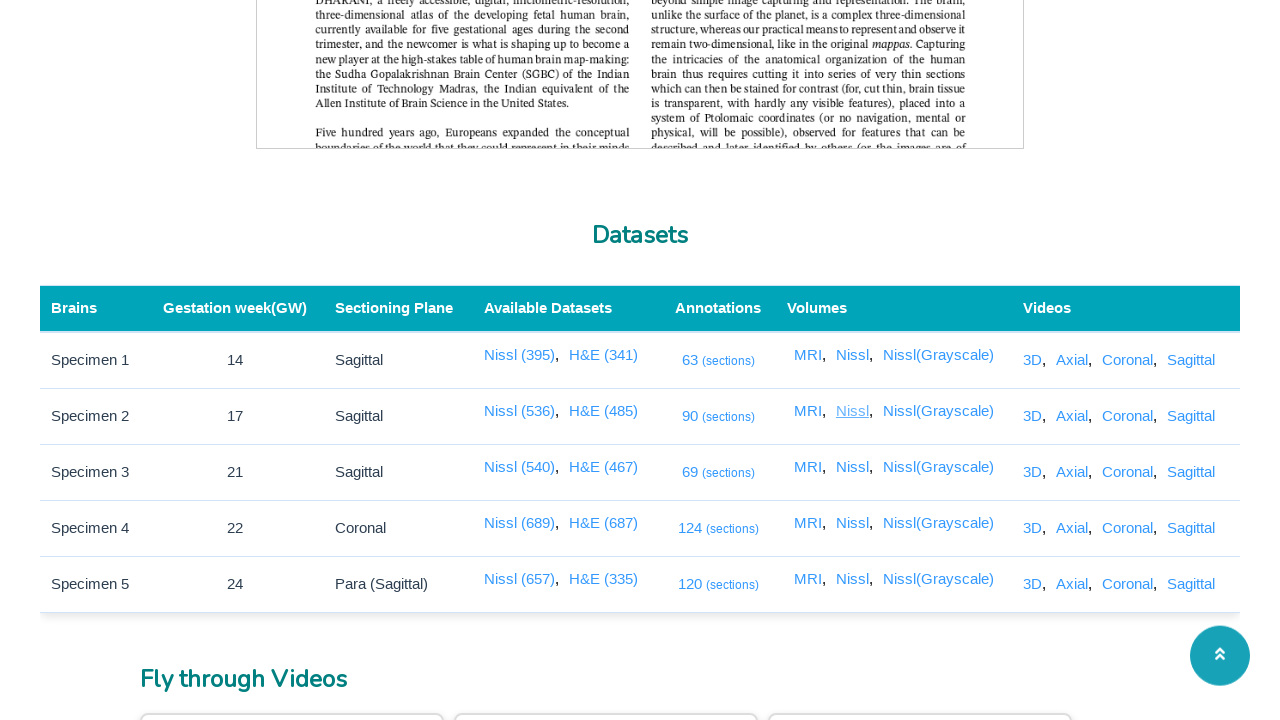

New tab opened for Nissl View 2 Link - Page title: SGBC - IITM
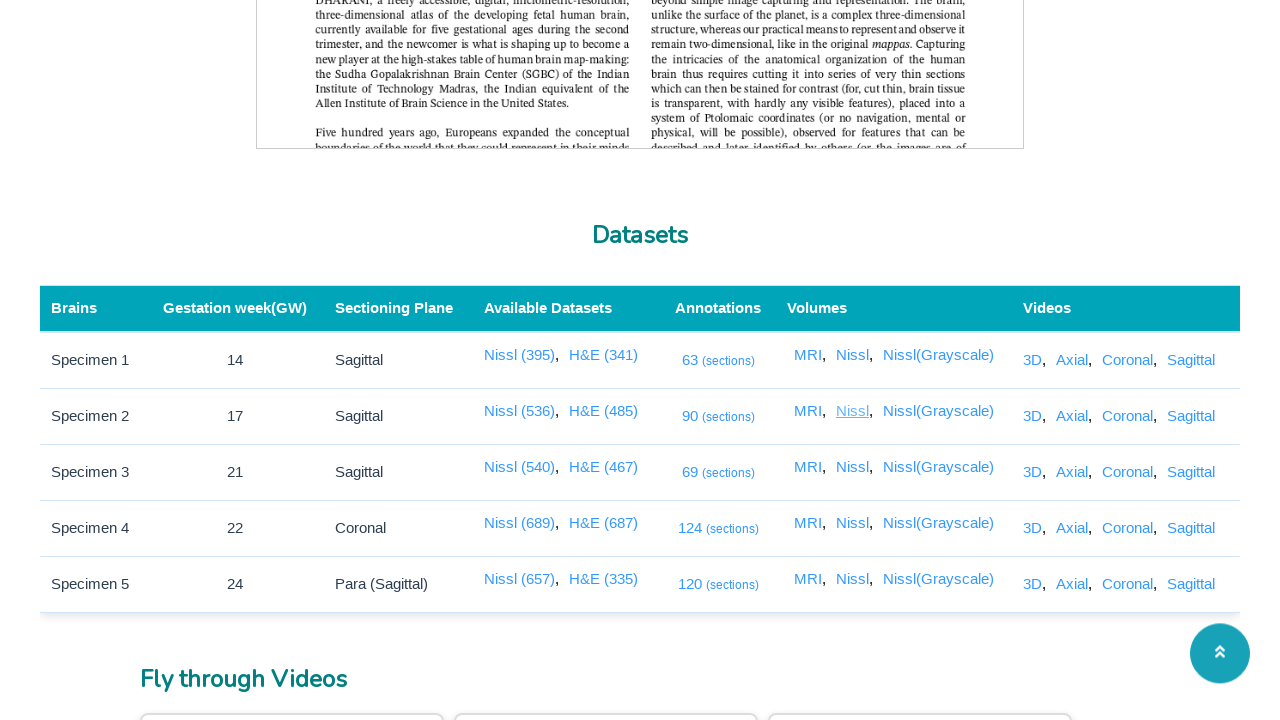

Closed tab for Nissl View 2 Link
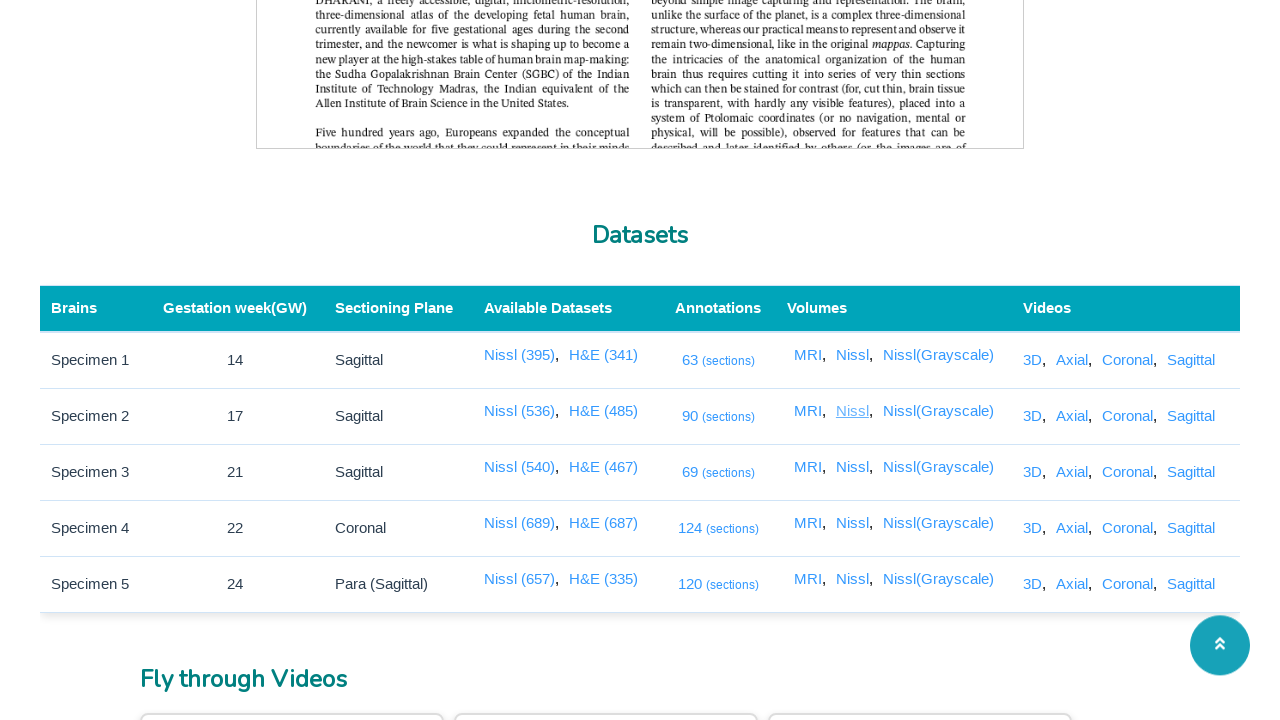

Waited for Nissl View 3 Link to become visible
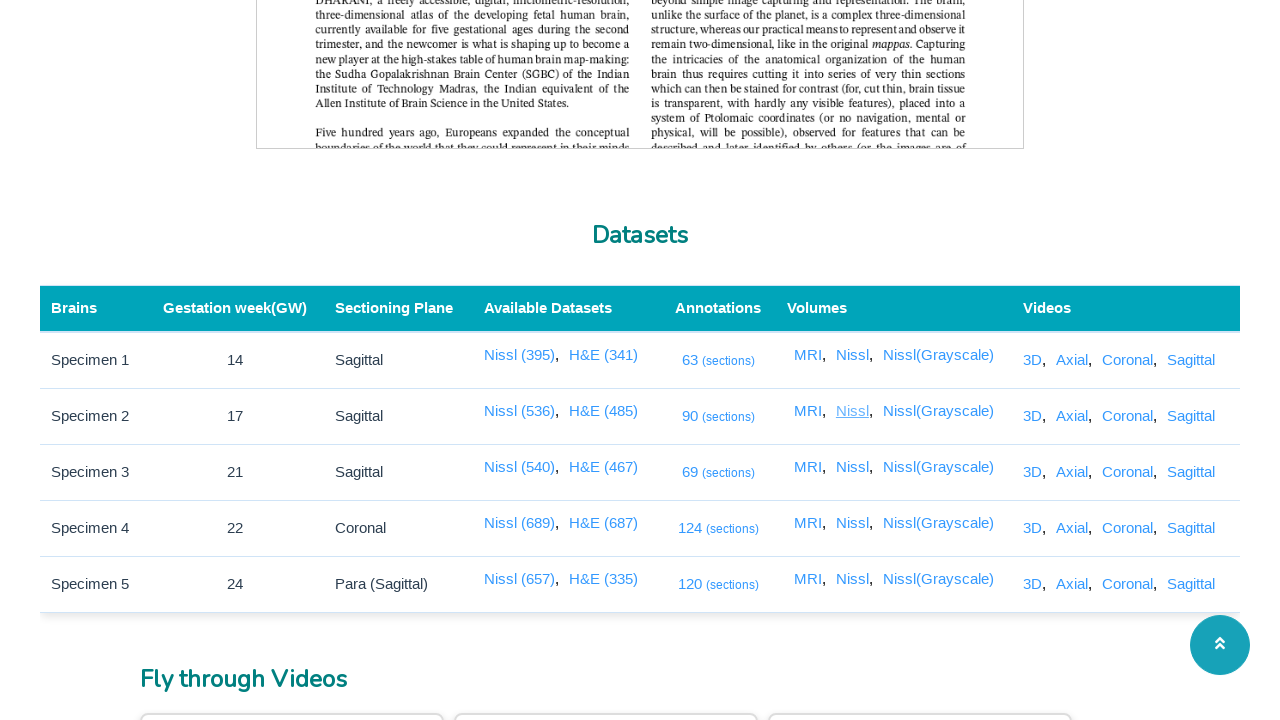

Clicked Nissl View 3 Link at (854, 467) on a[href='/3dviewer/index.html?data=2&view=nissl']
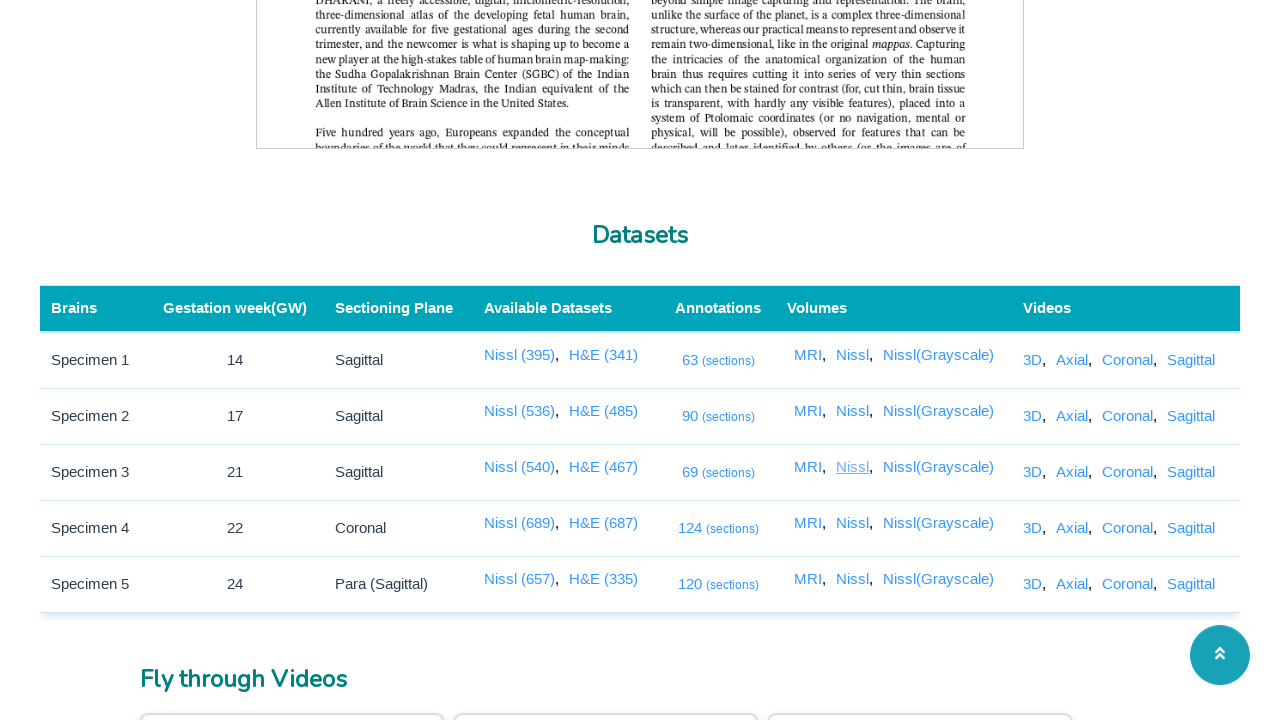

New tab opened for Nissl View 3 Link - Page title: SGBC - IITM
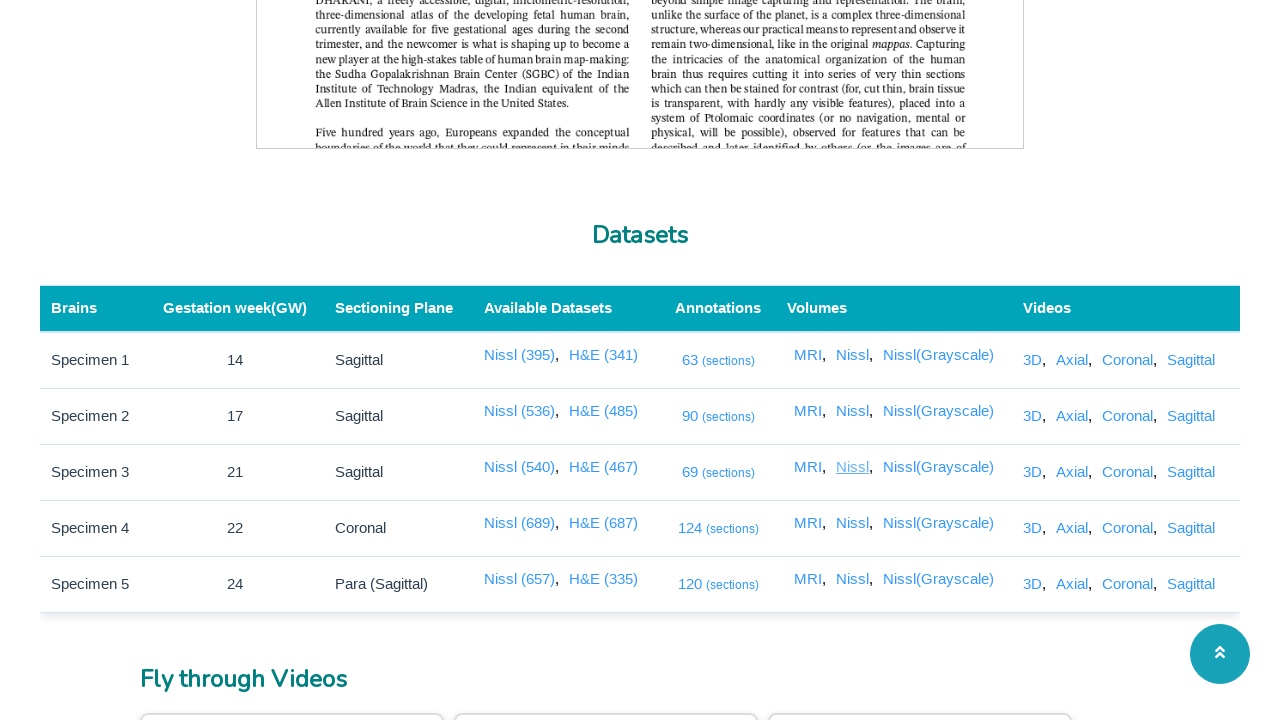

Closed tab for Nissl View 3 Link
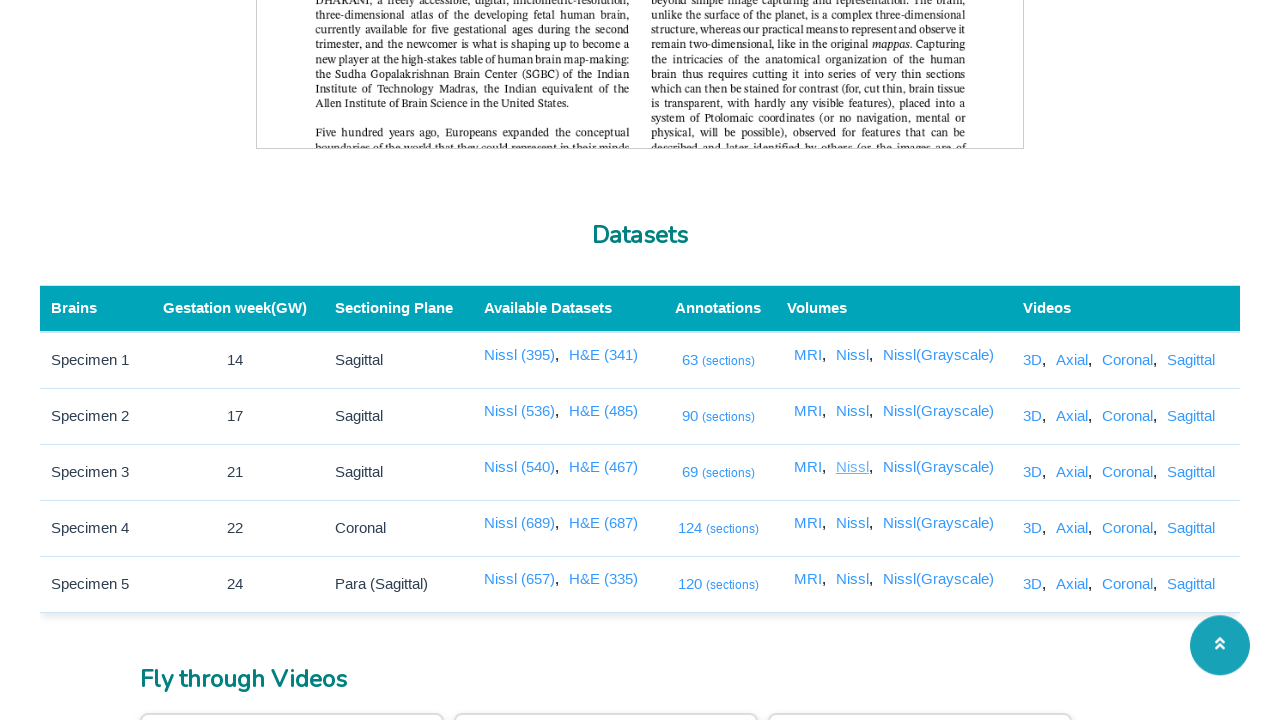

Waited for Nissl View 4 Link to become visible
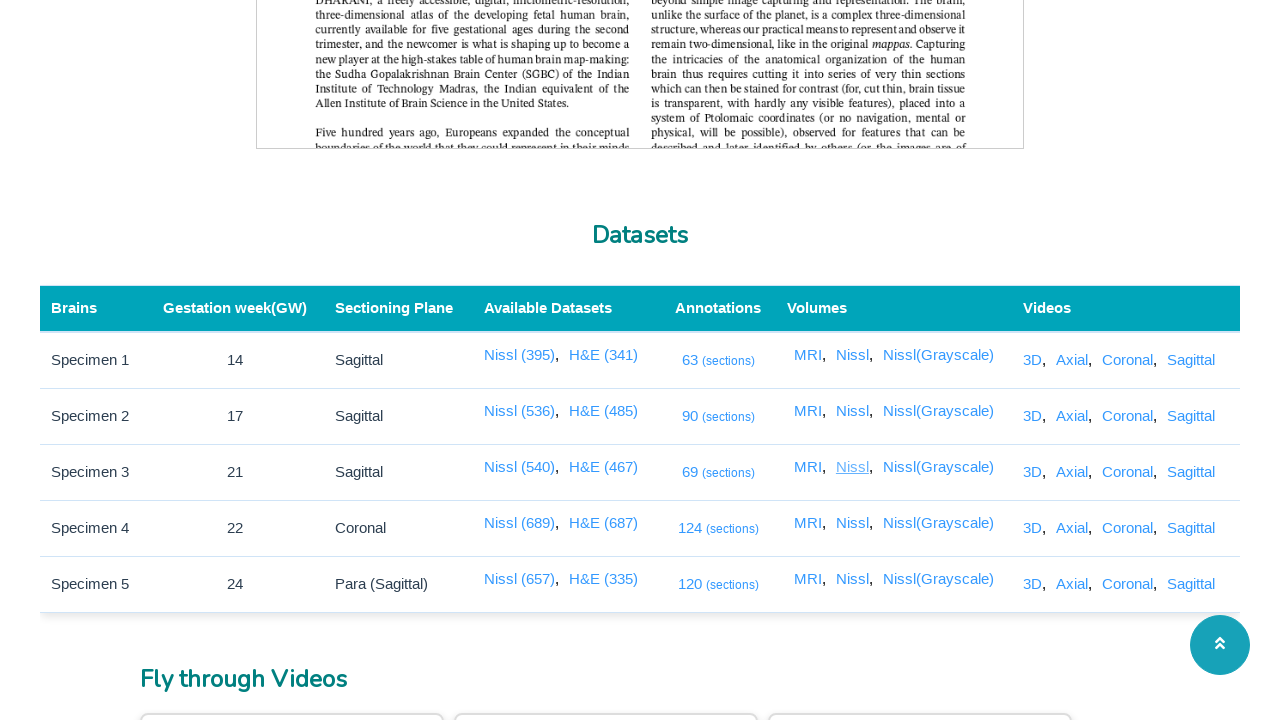

Clicked Nissl View 4 Link at (854, 523) on a[href='/3dviewer/index.html?data=3&view=nissl']
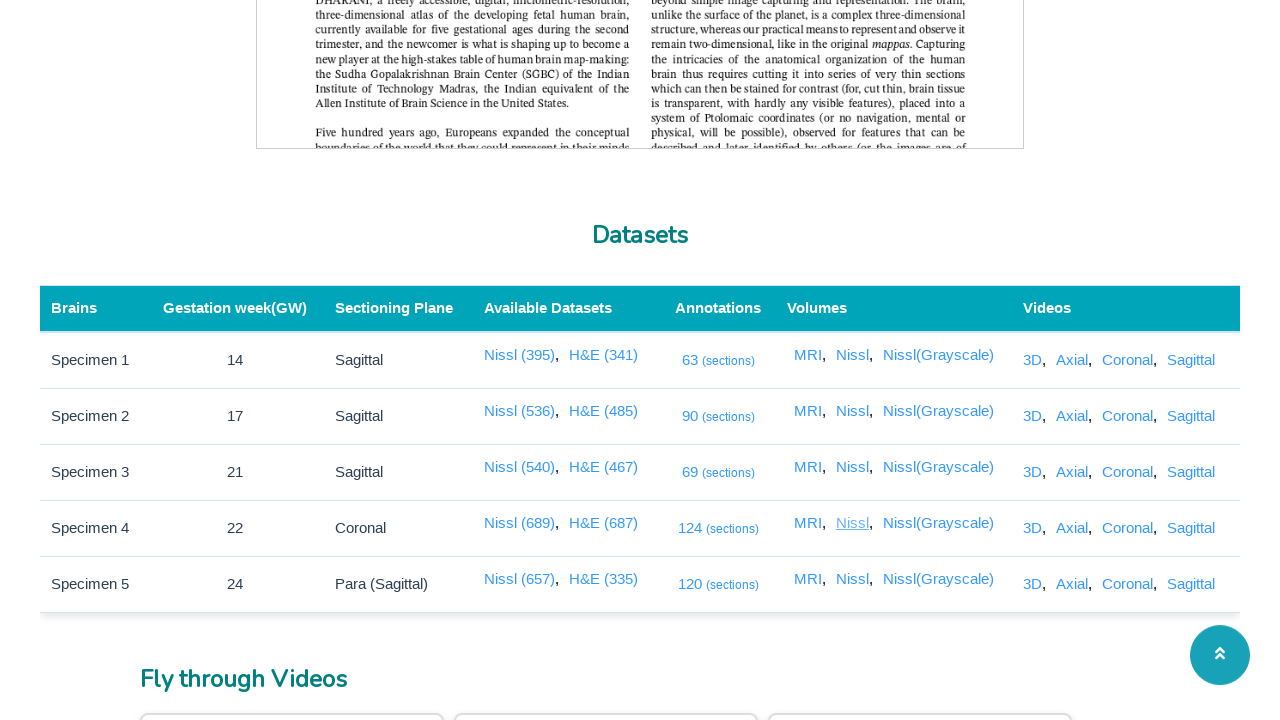

New tab opened for Nissl View 4 Link - Page title: SGBC - IITM
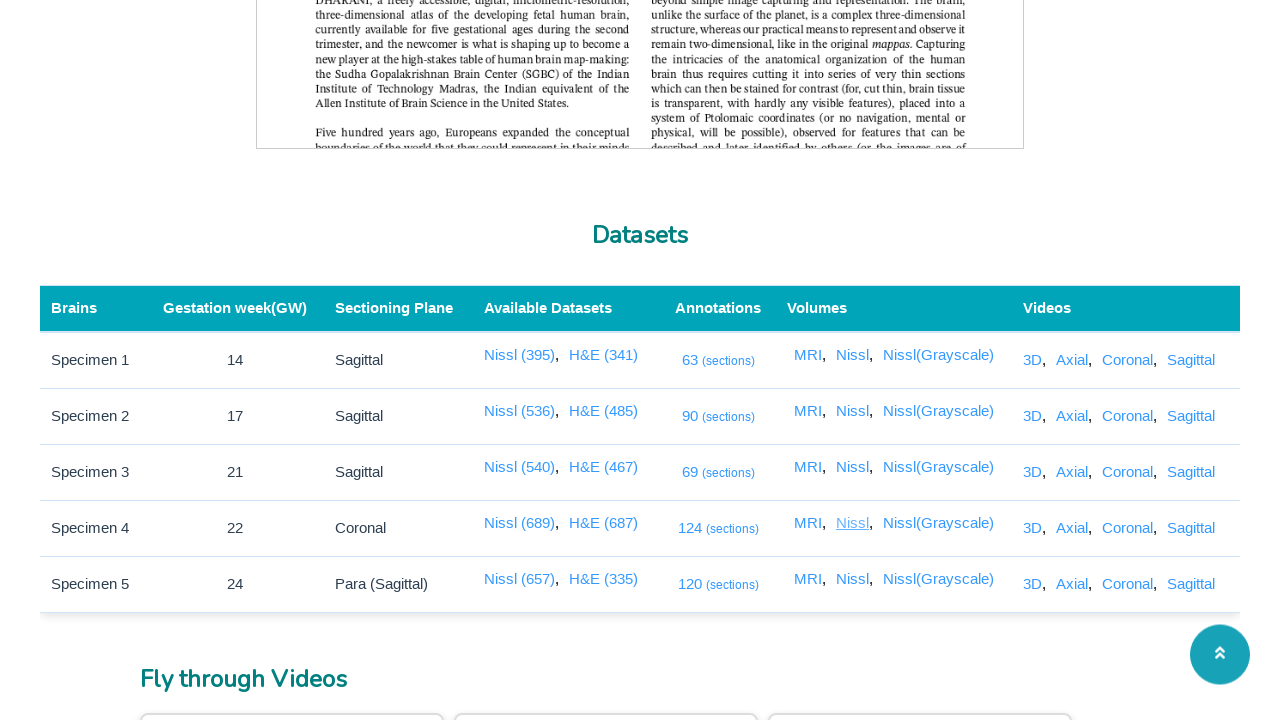

Closed tab for Nissl View 4 Link
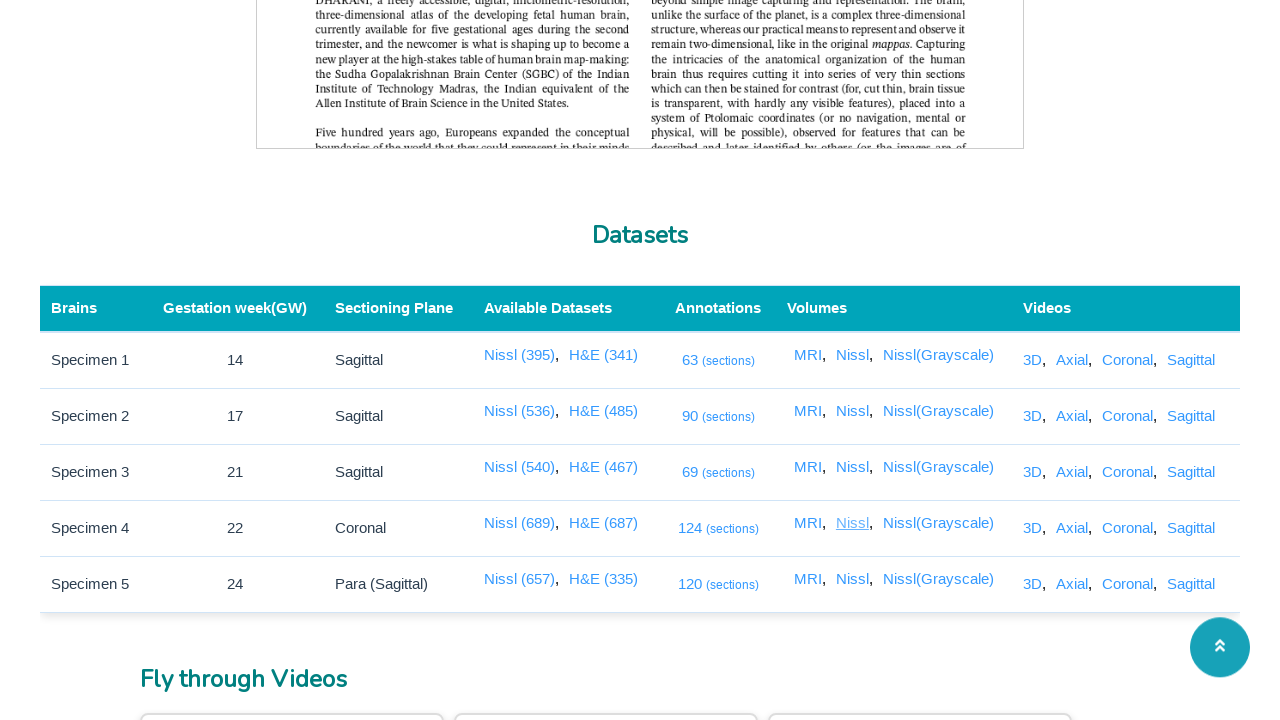

Waited for Nissl View 5 Link to become visible
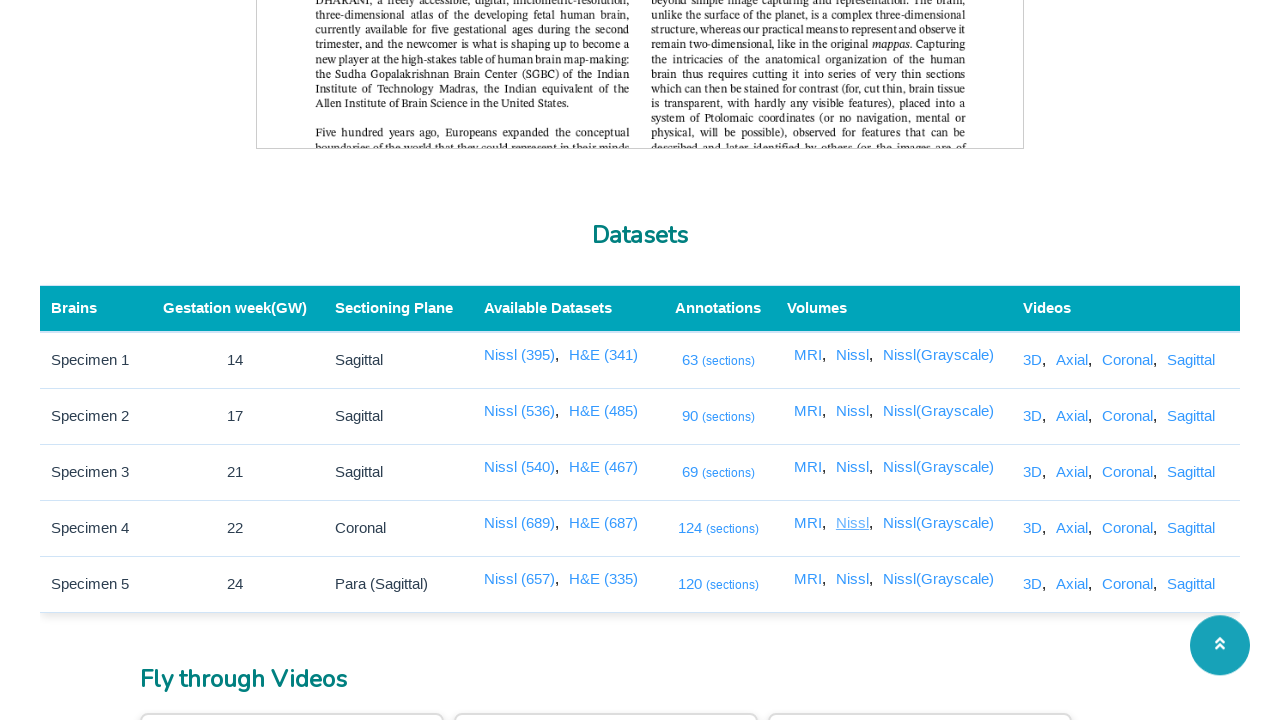

Clicked Nissl View 5 Link at (854, 579) on a[href='/3dviewer/index.html?data=4&view=nissl']
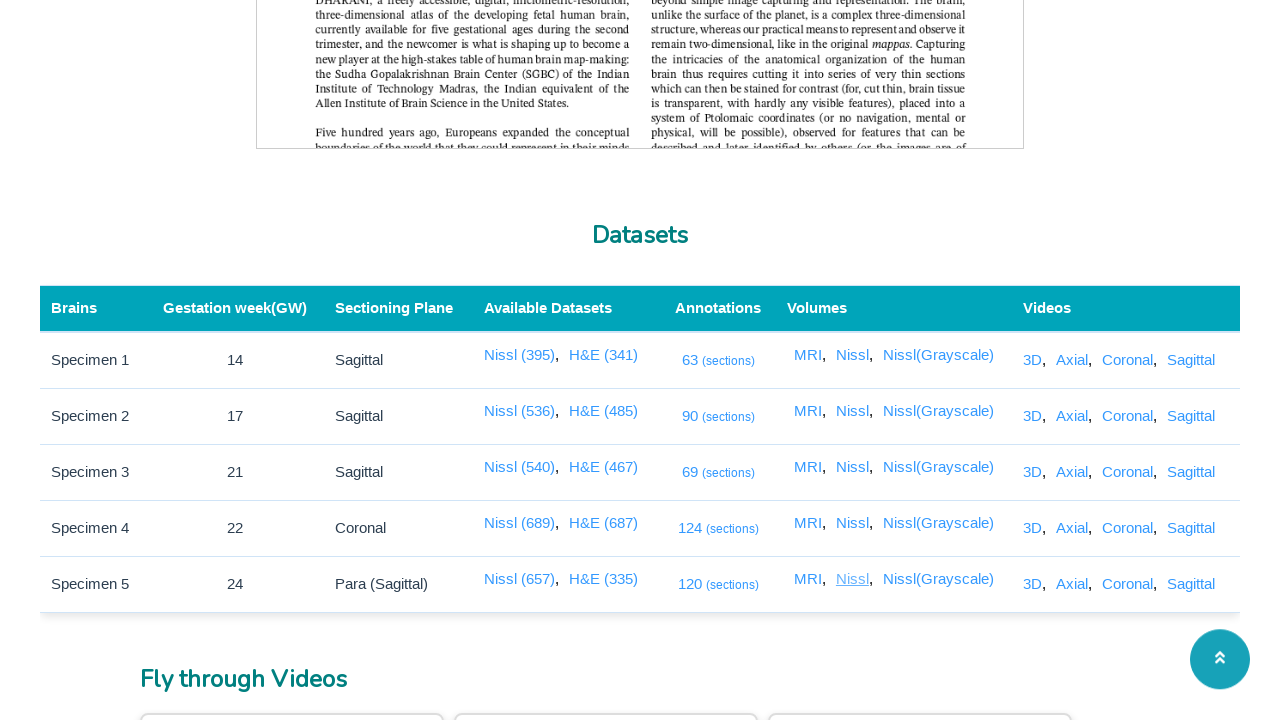

New tab opened for Nissl View 5 Link - Page title: SGBC - IITM
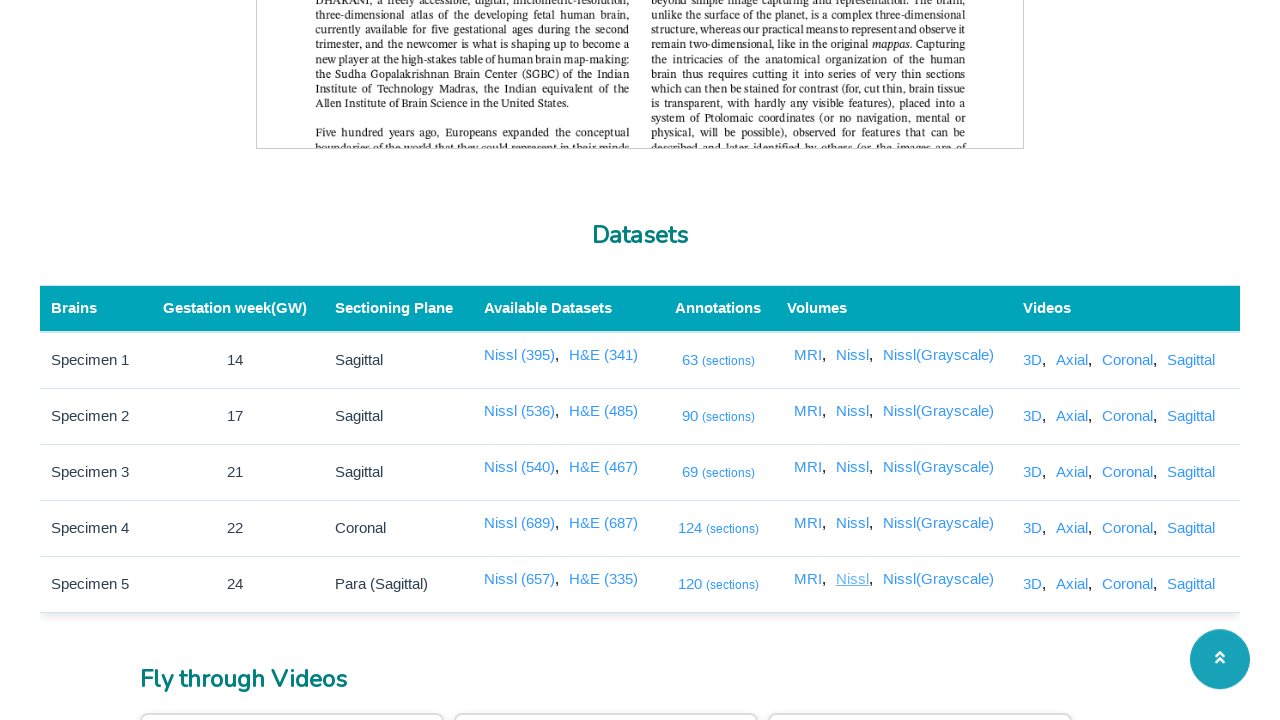

Closed tab for Nissl View 5 Link
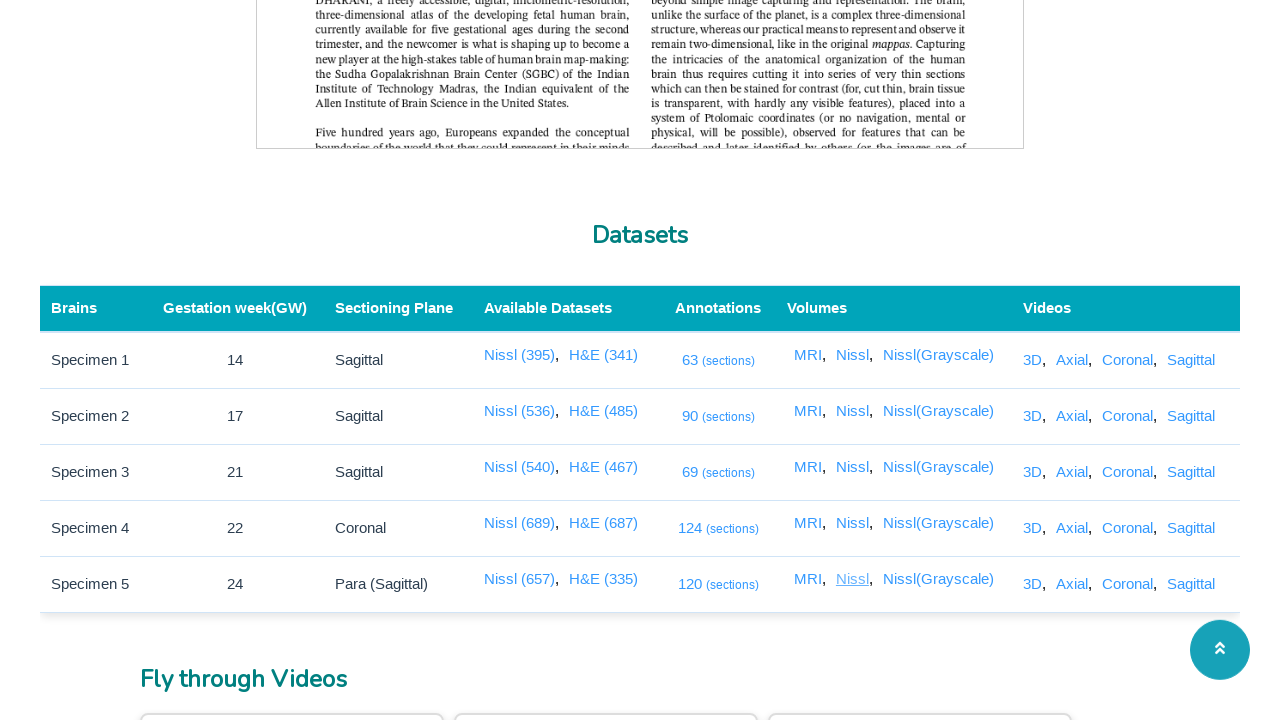

Waited for Nissl Gray Scale View 1 Link to become visible
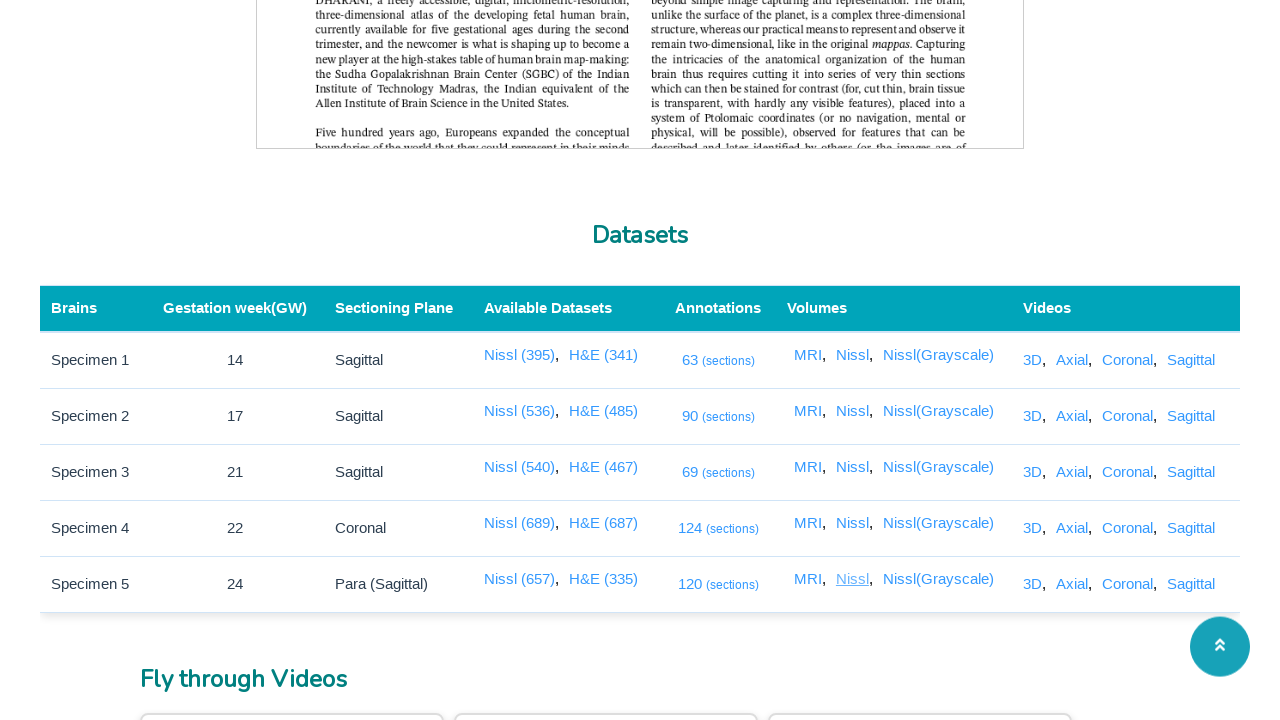

Clicked Nissl Gray Scale View 1 Link at (938, 355) on a[href='/3dviewer/index.html?data=0&view=gray']
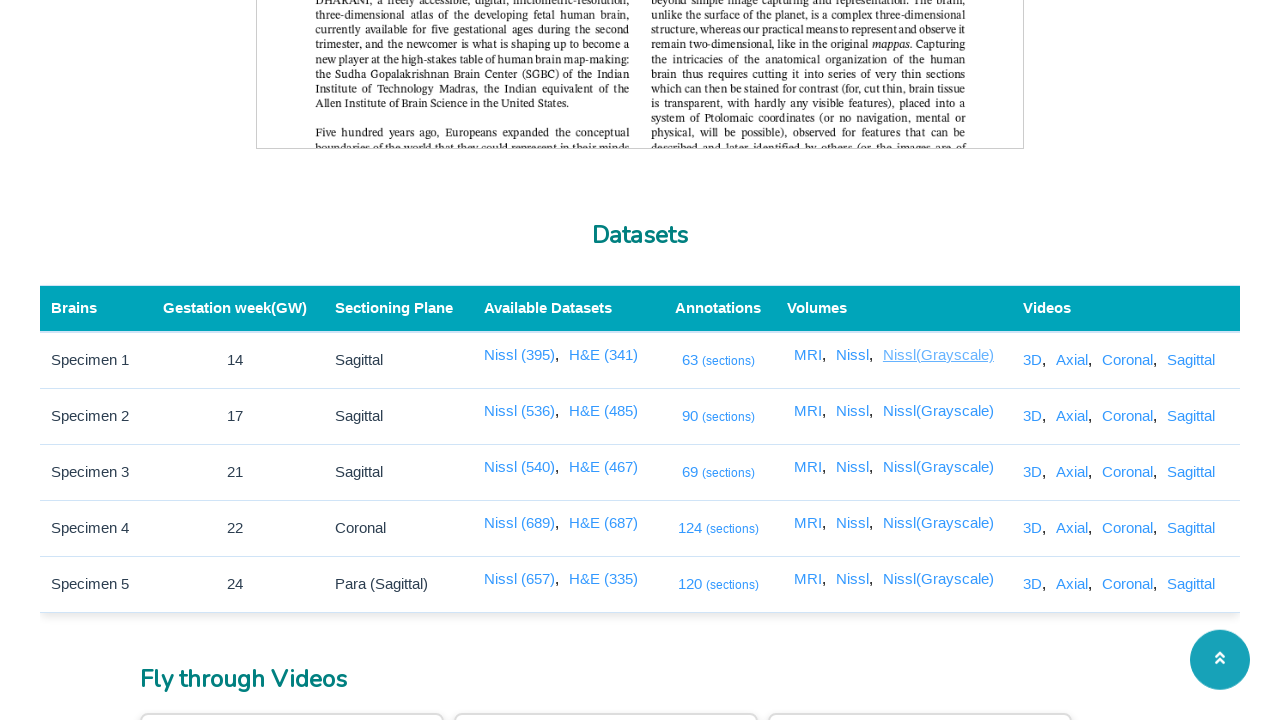

New tab opened for Nissl Gray Scale View 1 Link - Page title: SGBC - IITM
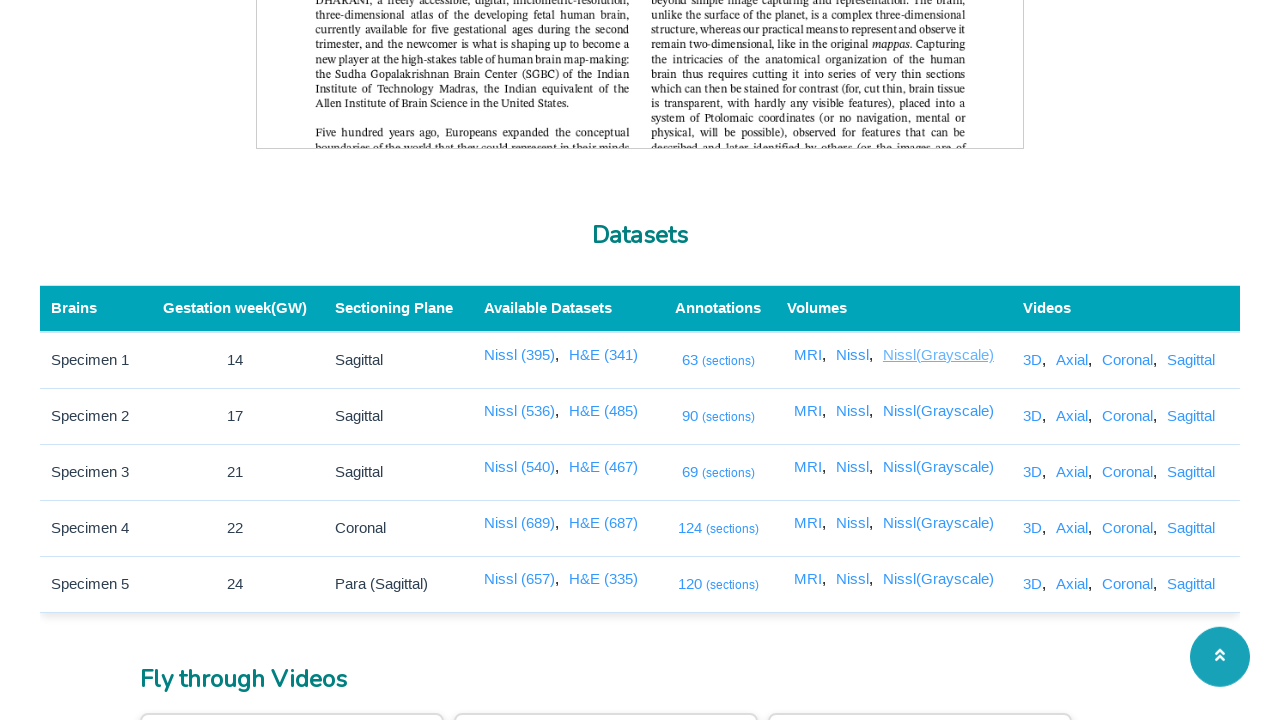

Closed tab for Nissl Gray Scale View 1 Link
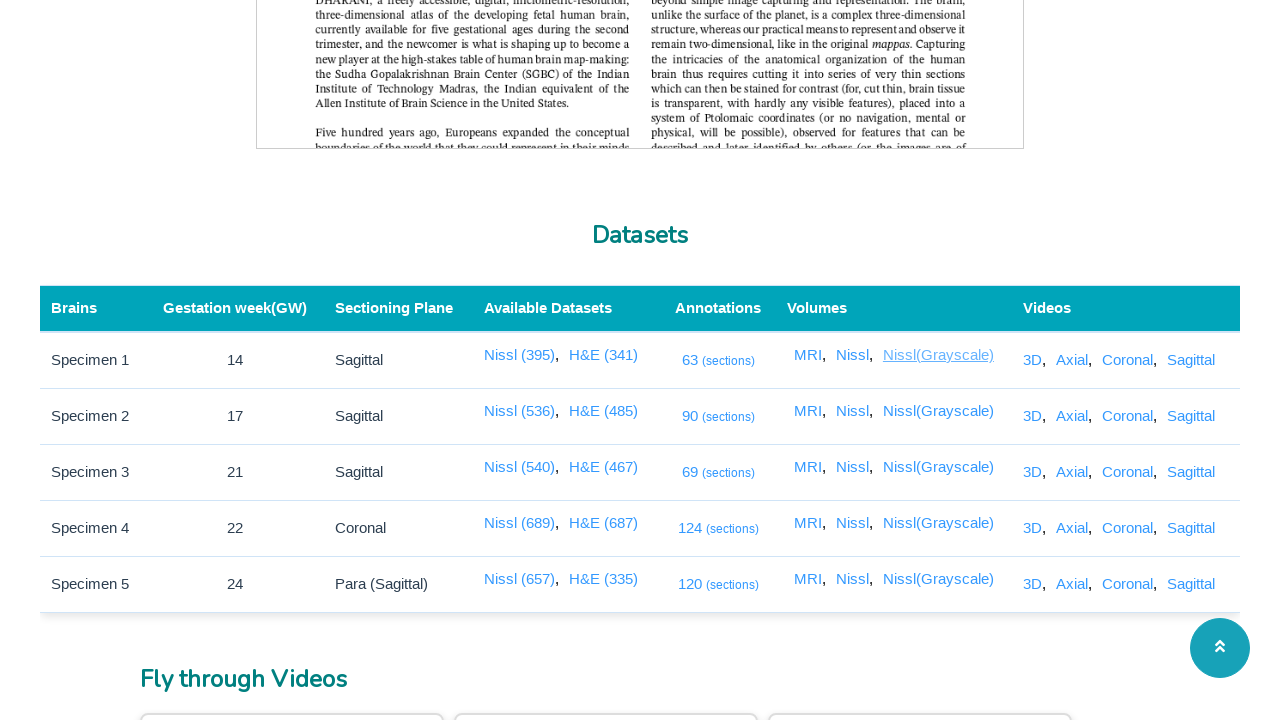

Waited for Nissl Gray Scale View 2 Link to become visible
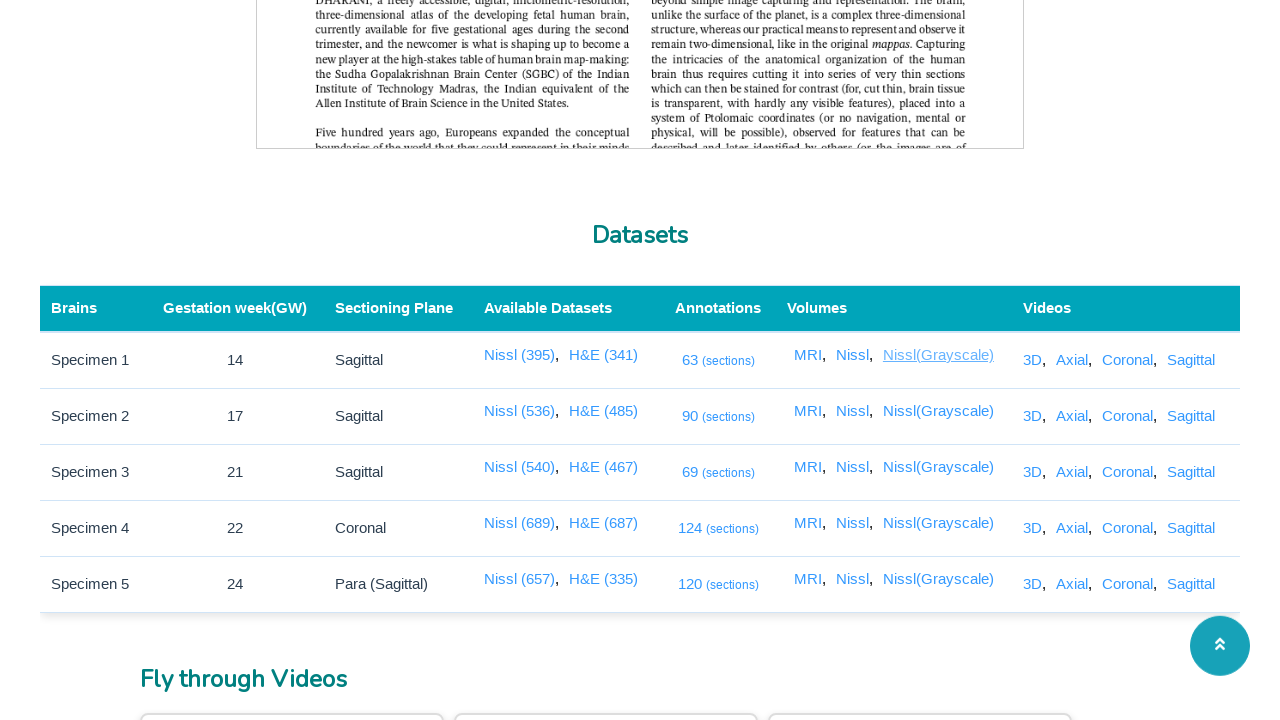

Clicked Nissl Gray Scale View 2 Link at (938, 411) on a[href='/3dviewer/index.html?data=1&view=gray']
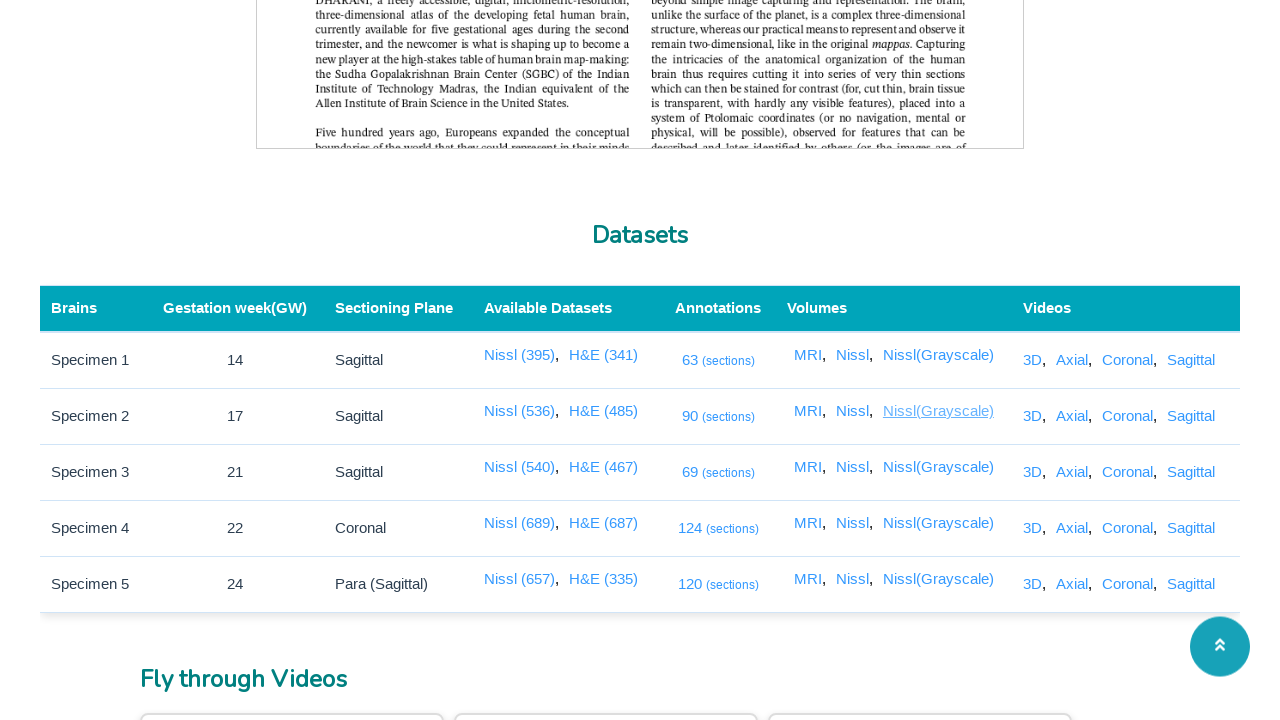

New tab opened for Nissl Gray Scale View 2 Link - Page title: SGBC - IITM
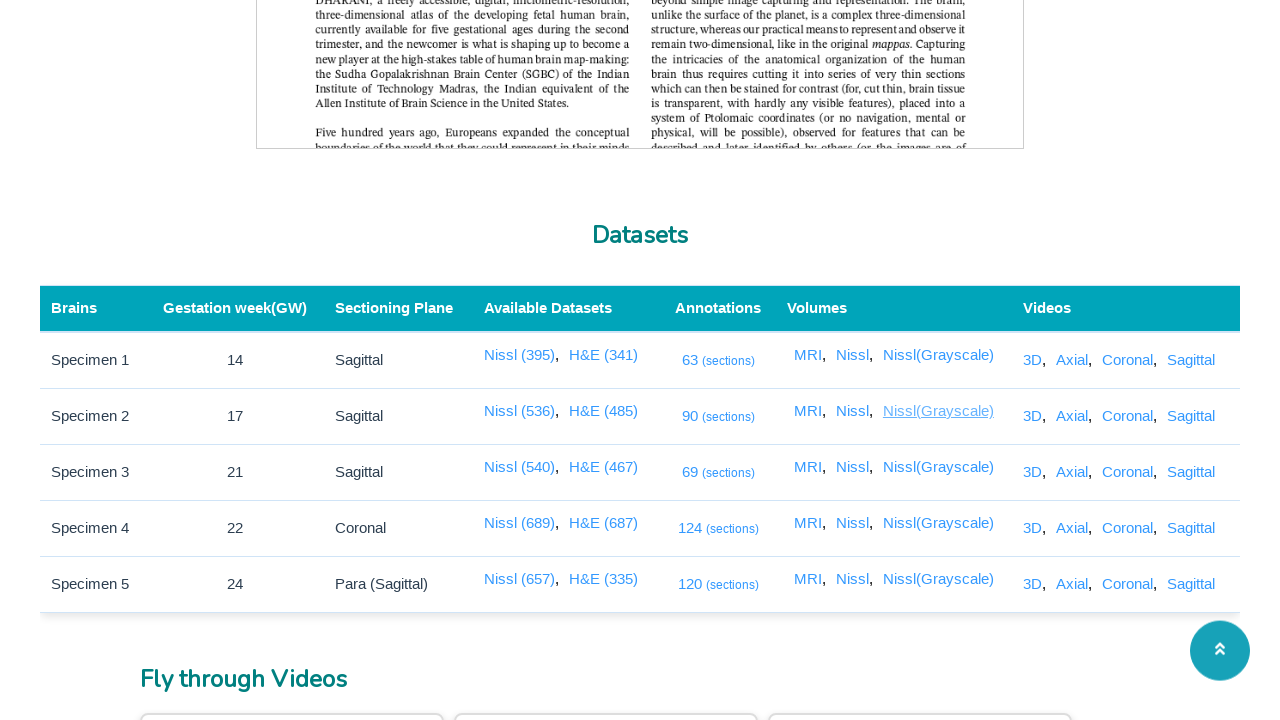

Closed tab for Nissl Gray Scale View 2 Link
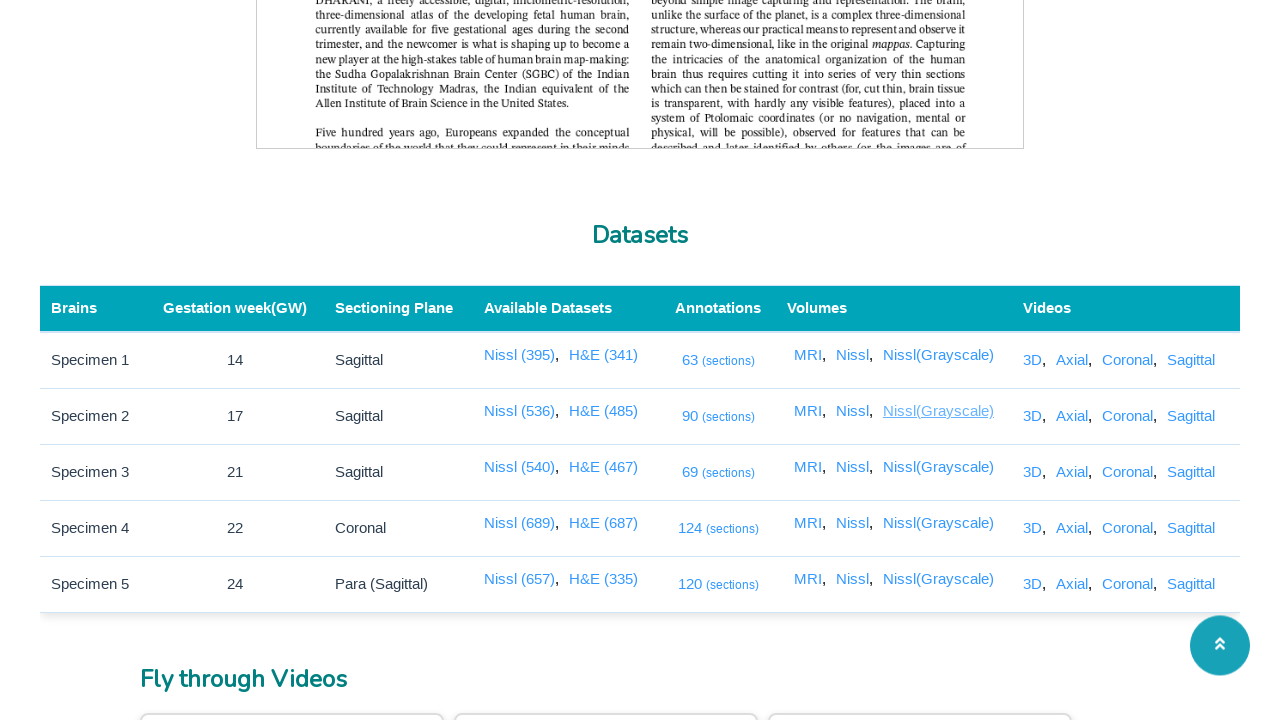

Waited for Nissl Gray Scale View 3 Link to become visible
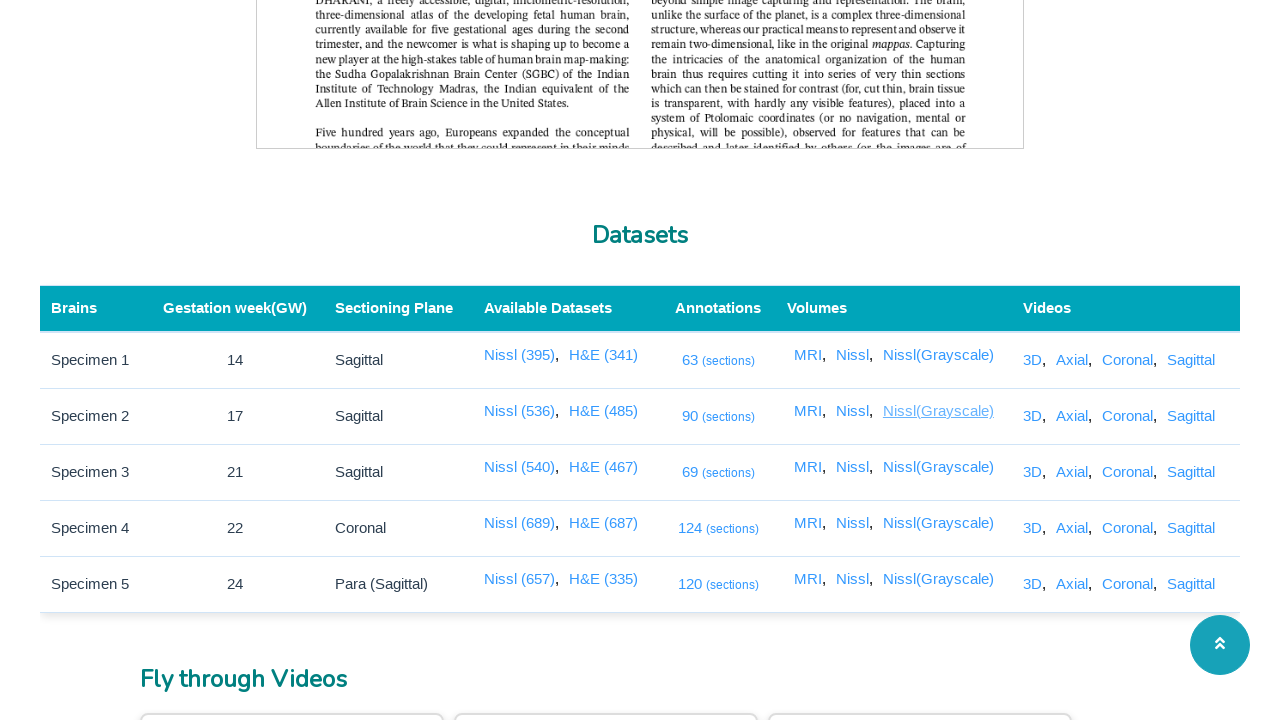

Clicked Nissl Gray Scale View 3 Link at (938, 467) on a[href='/3dviewer/index.html?data=2&view=gray']
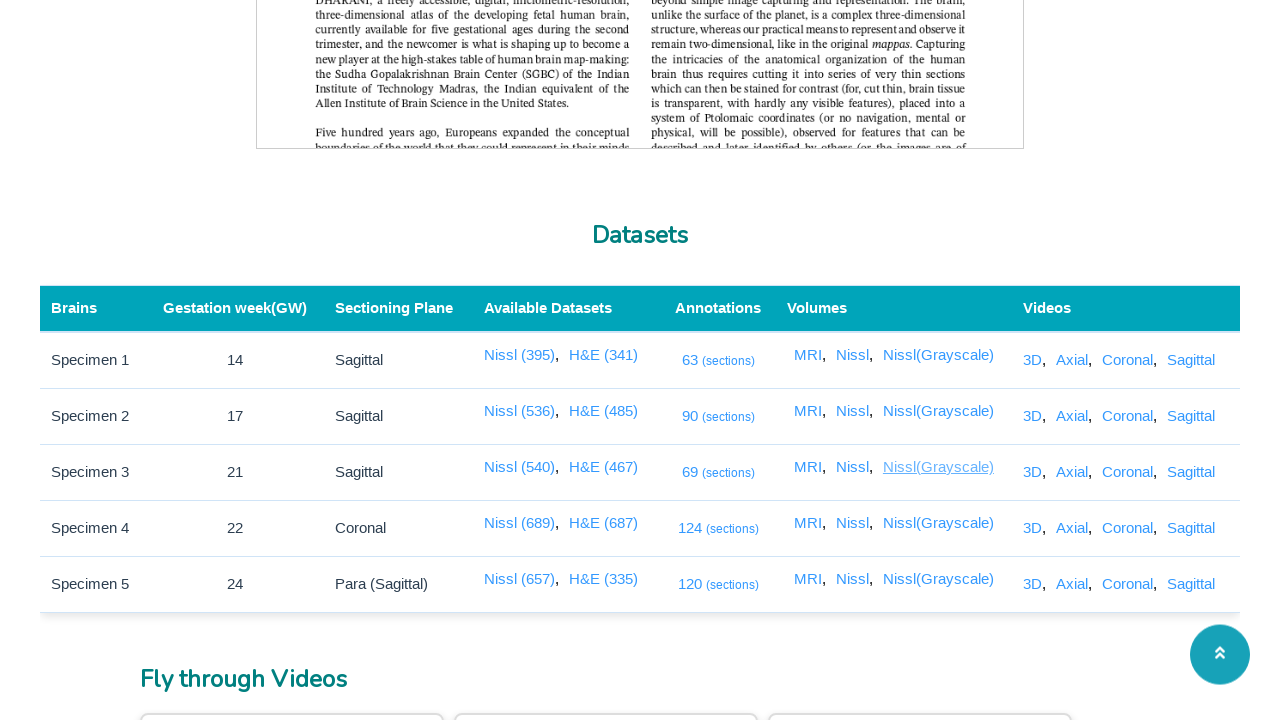

New tab opened for Nissl Gray Scale View 3 Link - Page title: SGBC - IITM
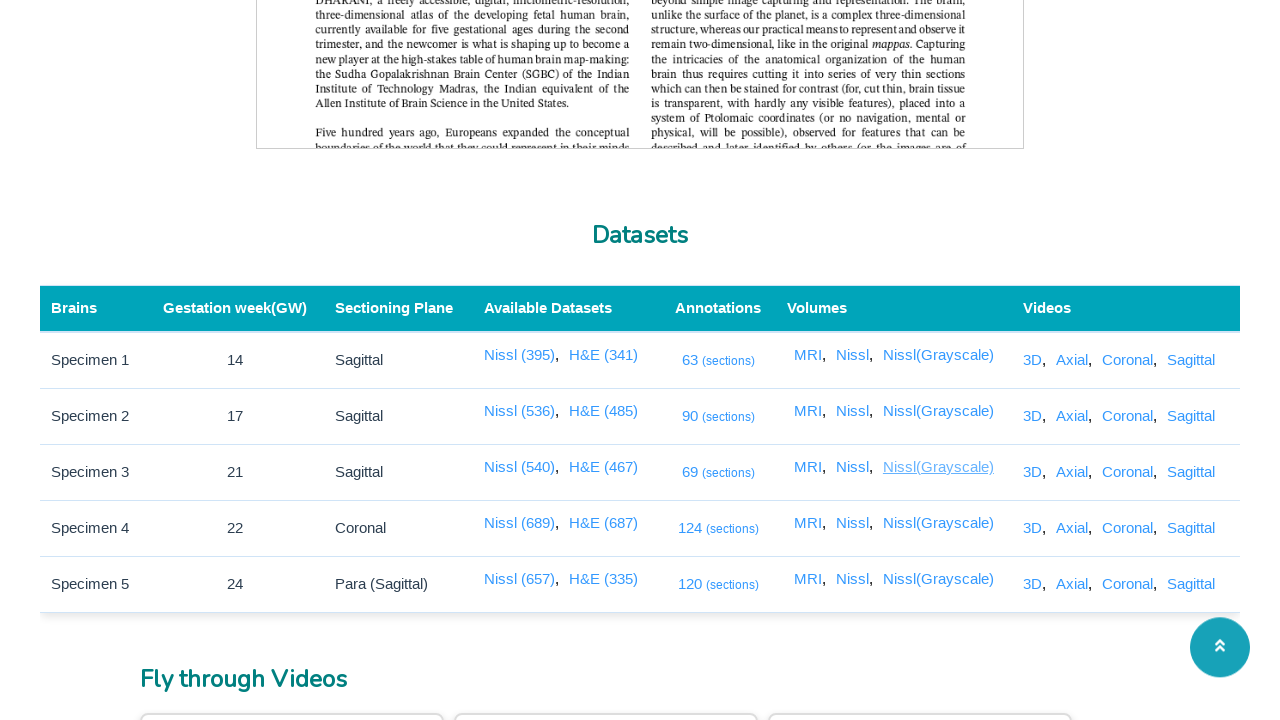

Closed tab for Nissl Gray Scale View 3 Link
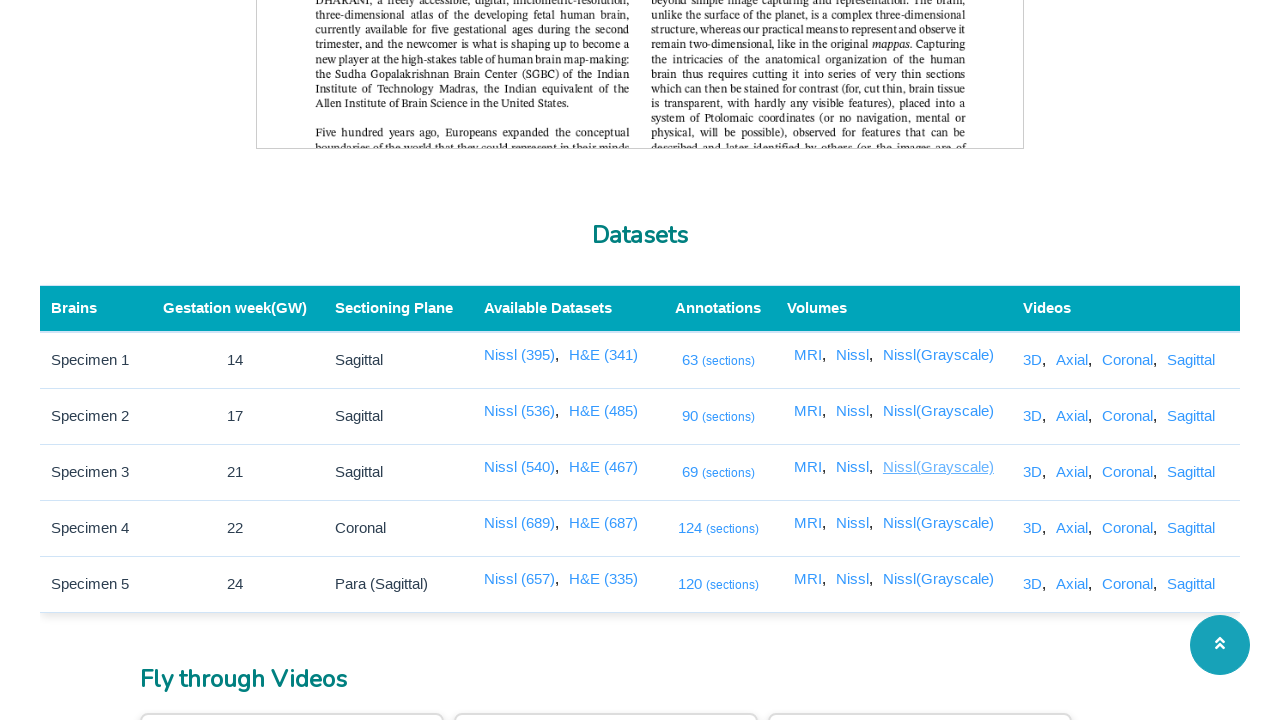

Waited for Nissl Gray Scale View 4 Link to become visible
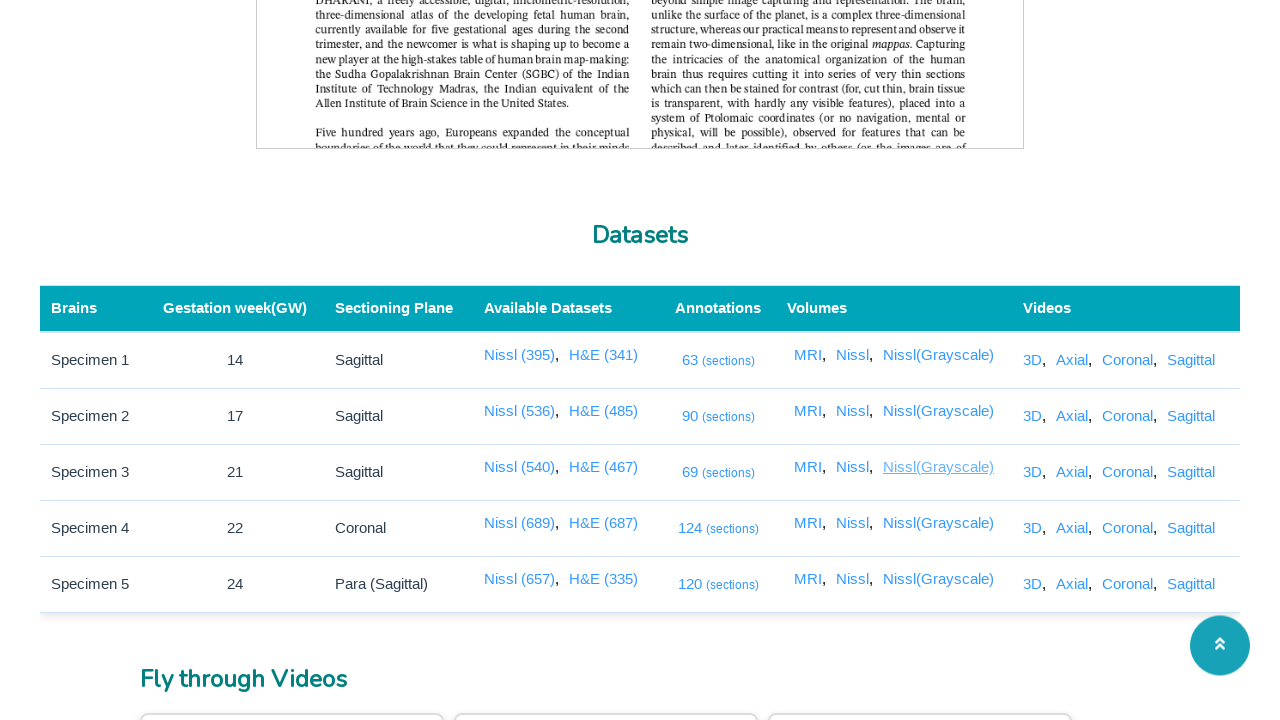

Clicked Nissl Gray Scale View 4 Link at (938, 523) on a[href='/3dviewer/index.html?data=3&view=gray']
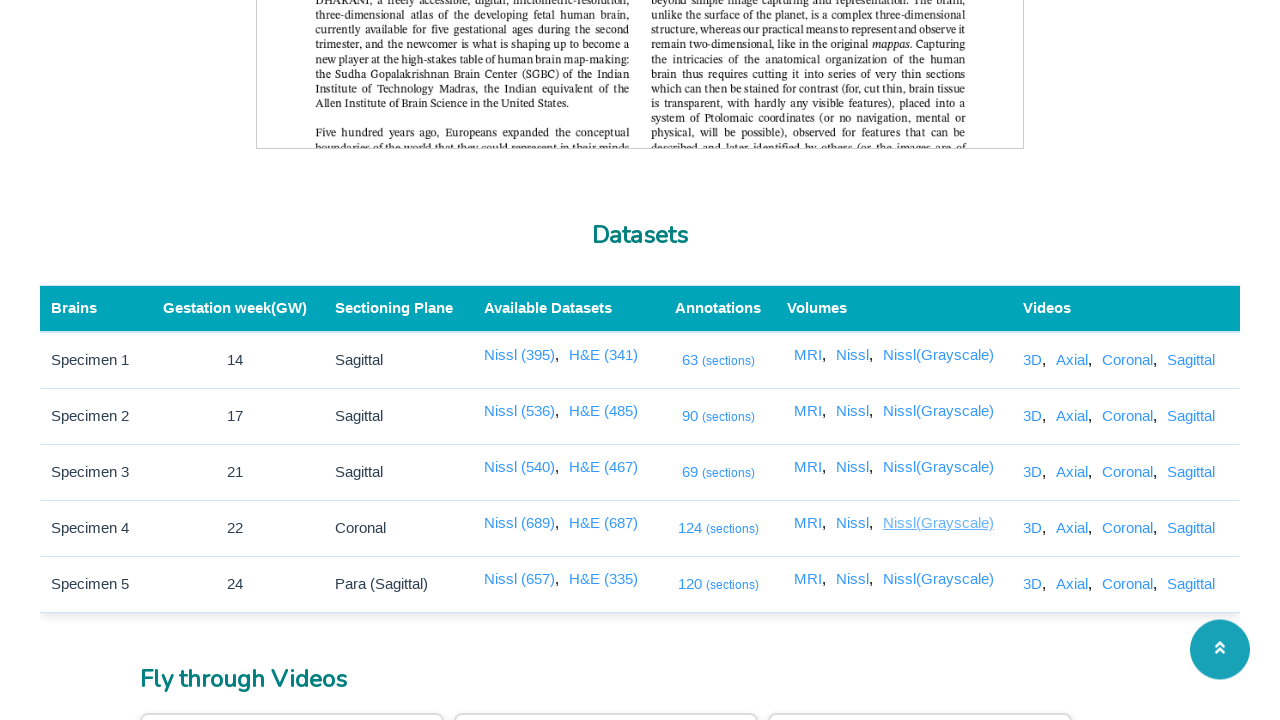

New tab opened for Nissl Gray Scale View 4 Link - Page title: SGBC - IITM
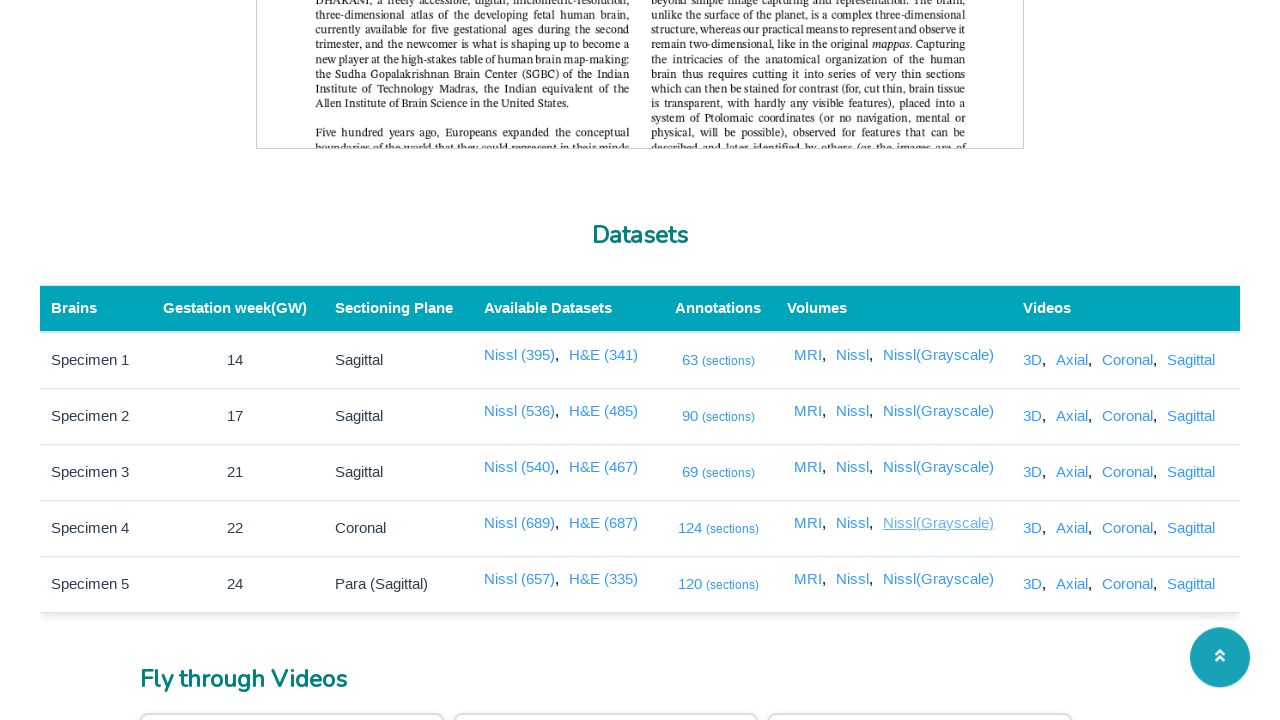

Closed tab for Nissl Gray Scale View 4 Link
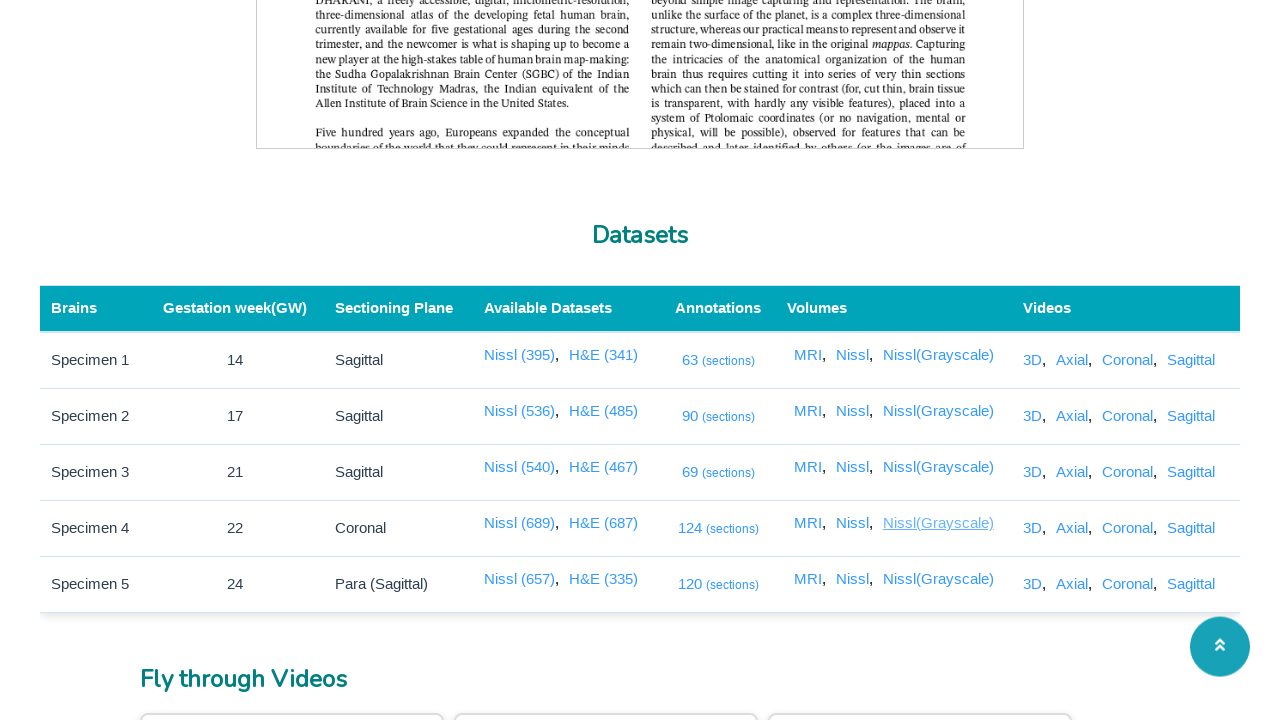

Waited for Nissl Gray Scale View 5 Link to become visible
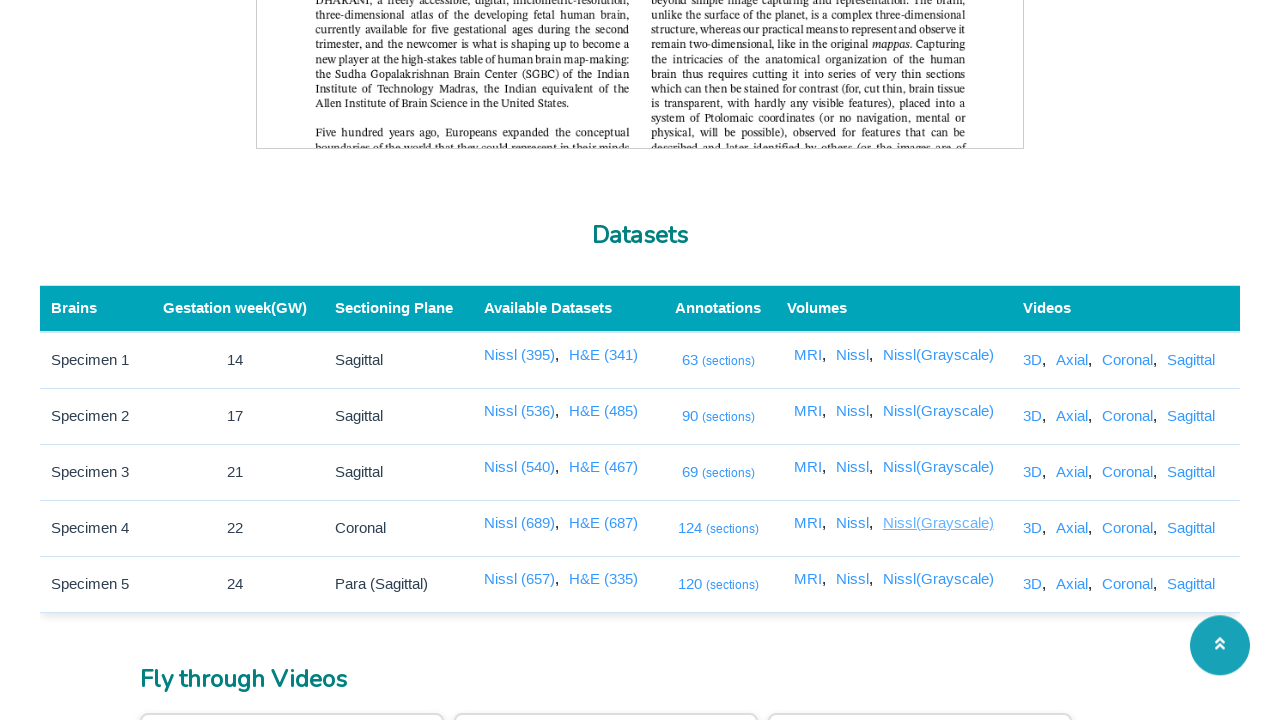

Clicked Nissl Gray Scale View 5 Link at (938, 579) on a[href='/3dviewer/index.html?data=4&view=gray']
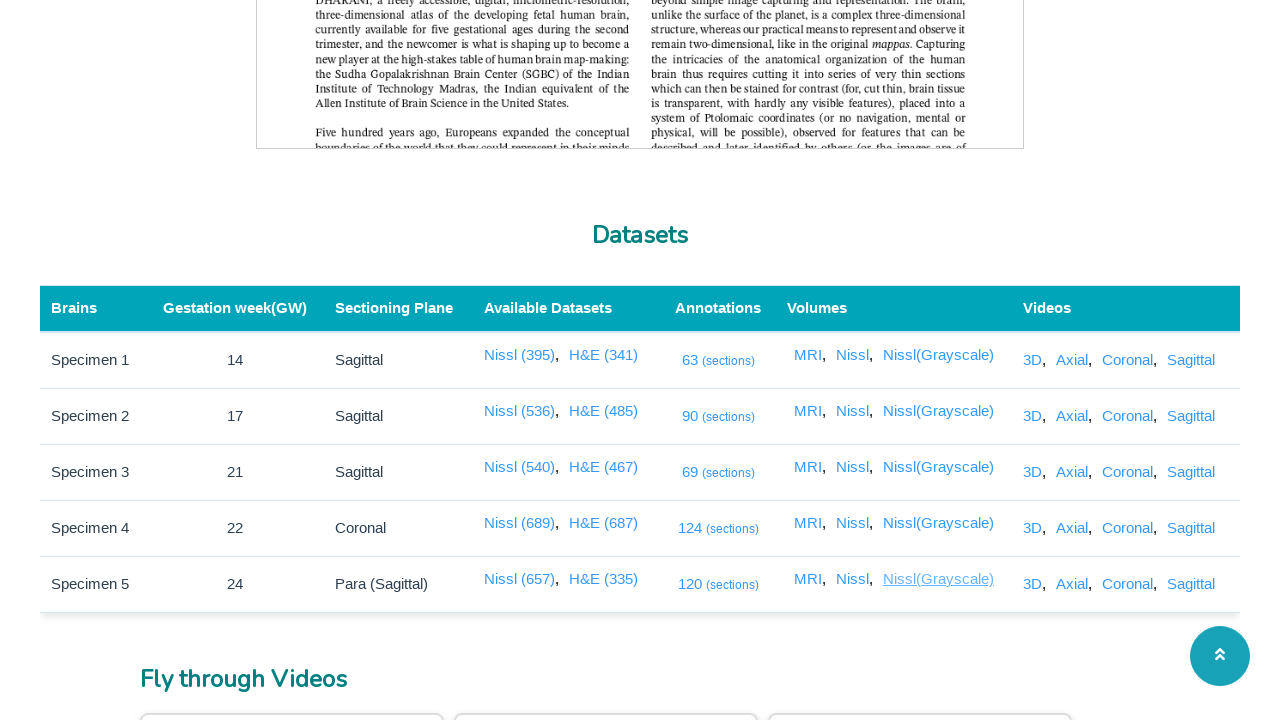

New tab opened for Nissl Gray Scale View 5 Link - Page title: SGBC - IITM
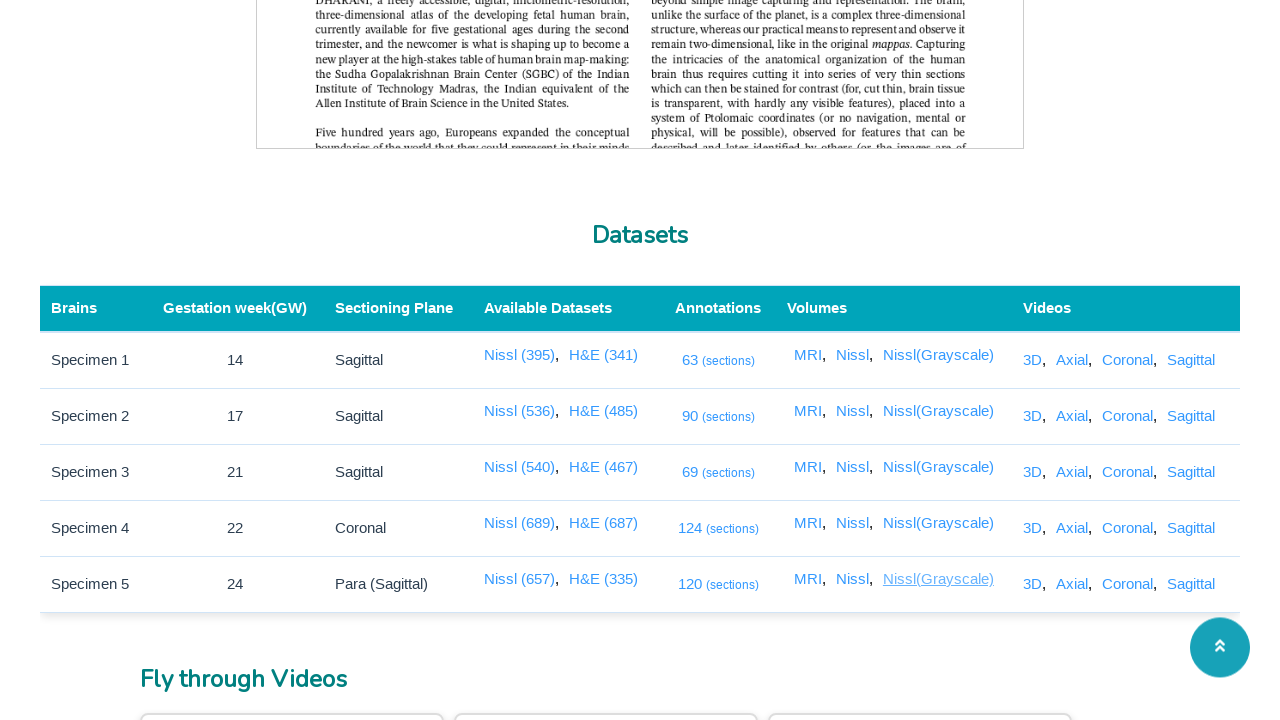

Closed tab for Nissl Gray Scale View 5 Link
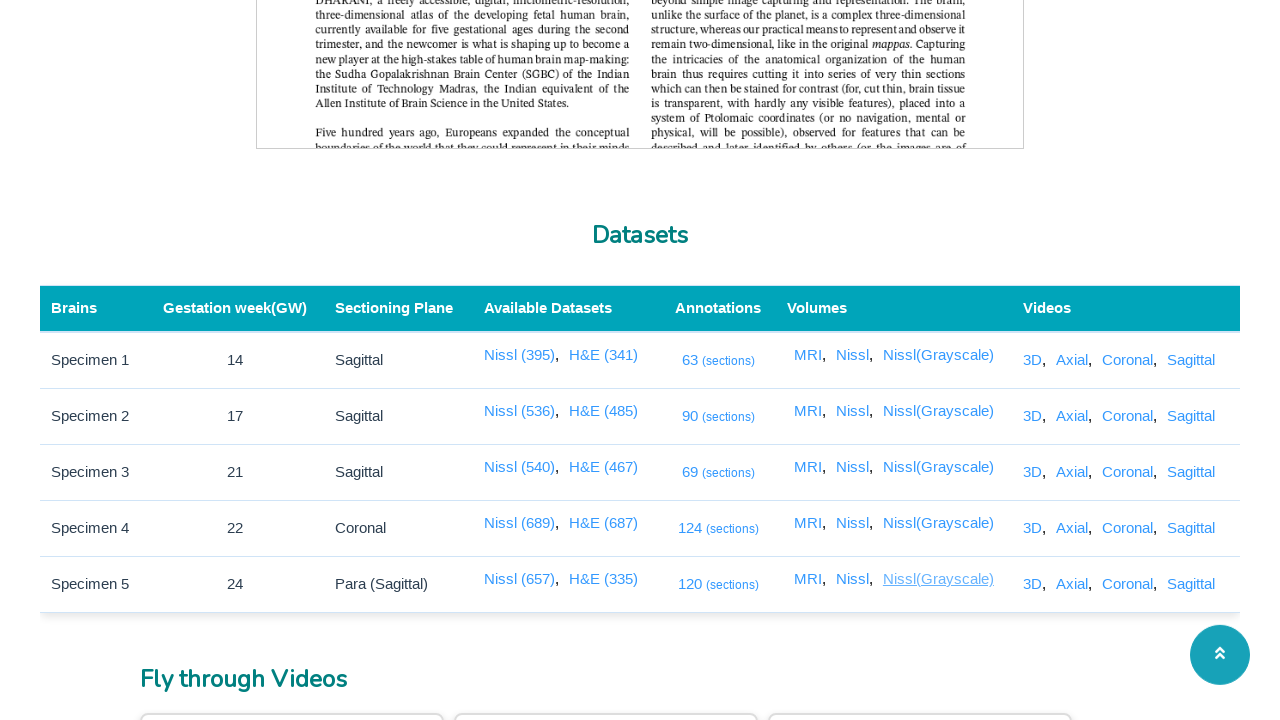

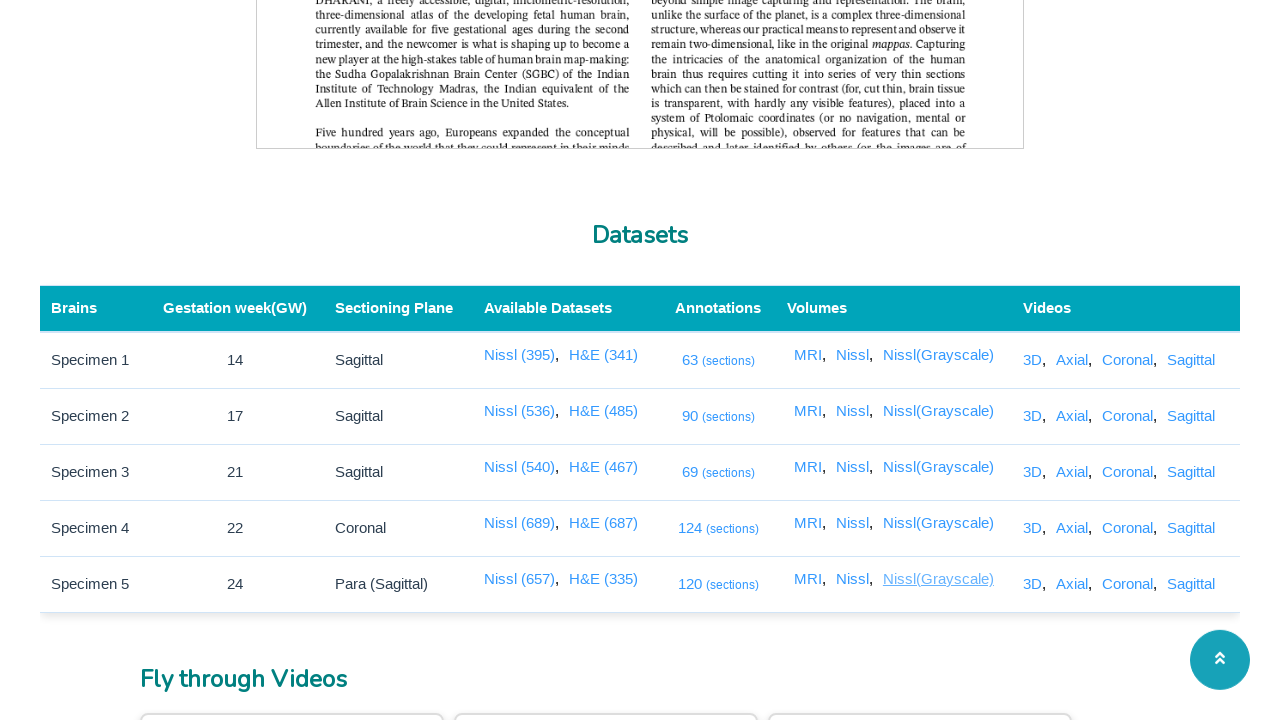